Tests filling a large form by entering text into all input fields and clicking the submit button

Starting URL: http://suninjuly.github.io/huge_form.html

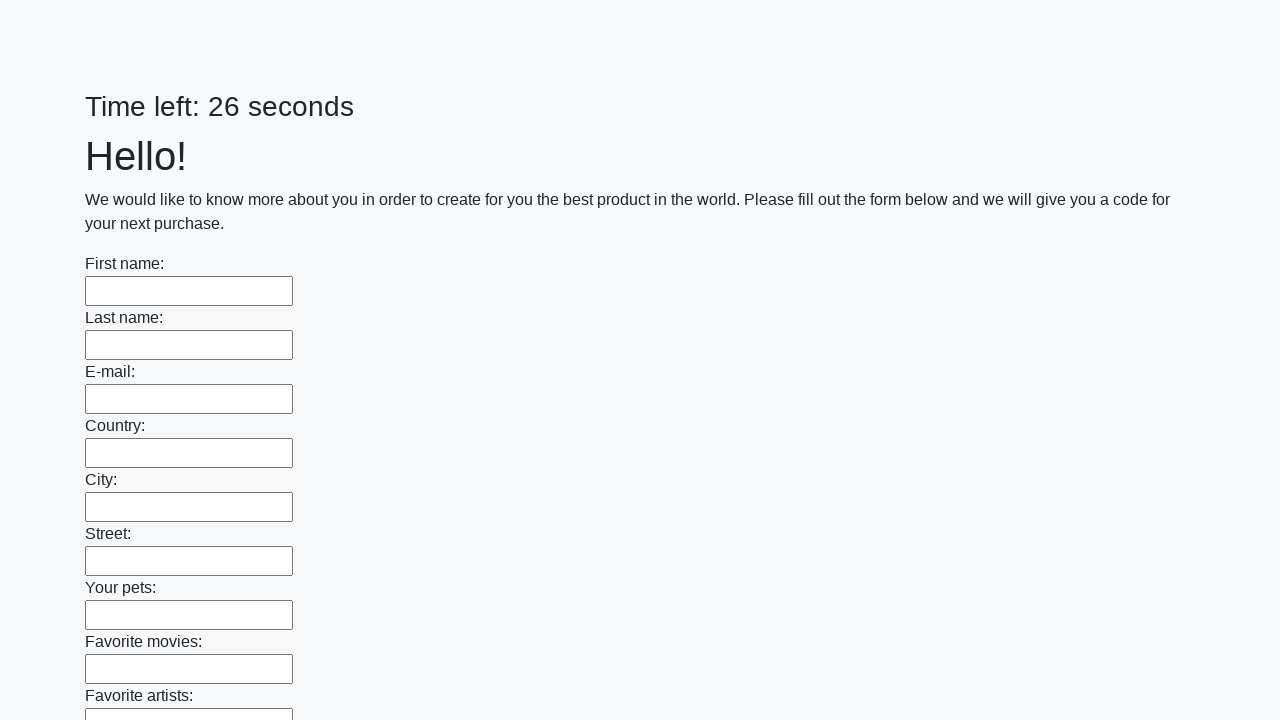

Located all input fields on the huge form page
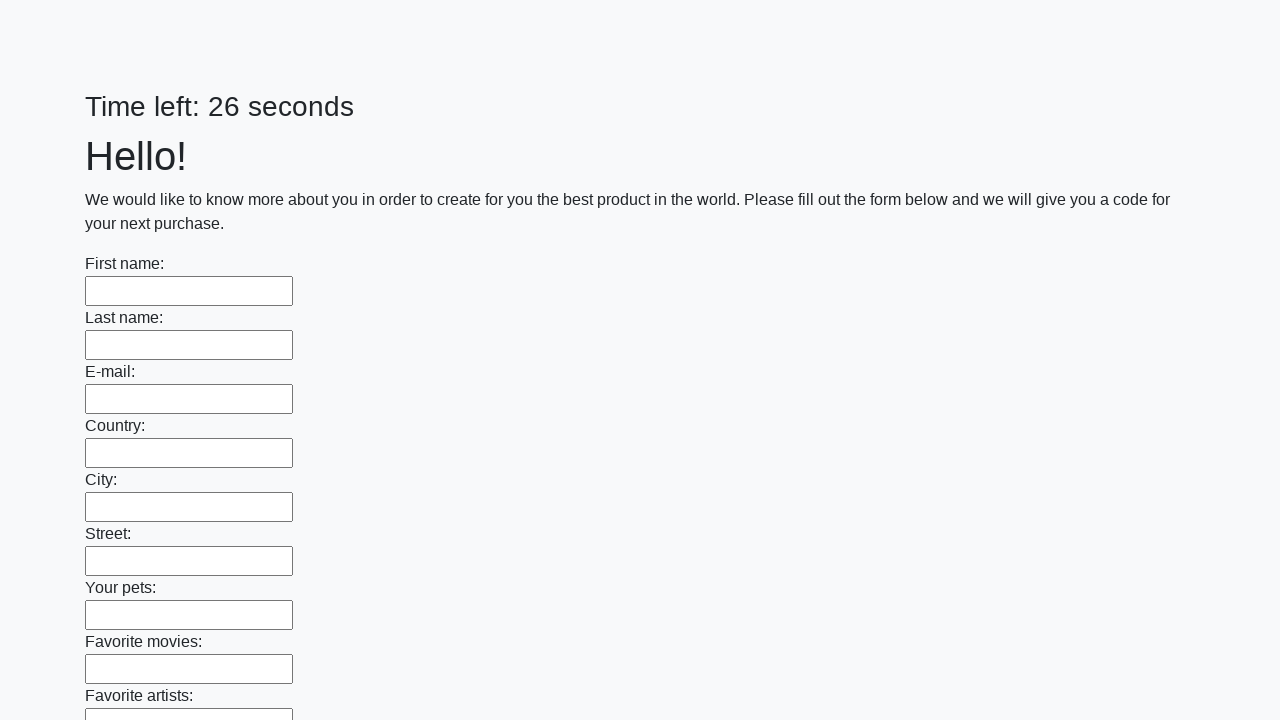

Filled an input field with 'My answer' on input >> nth=0
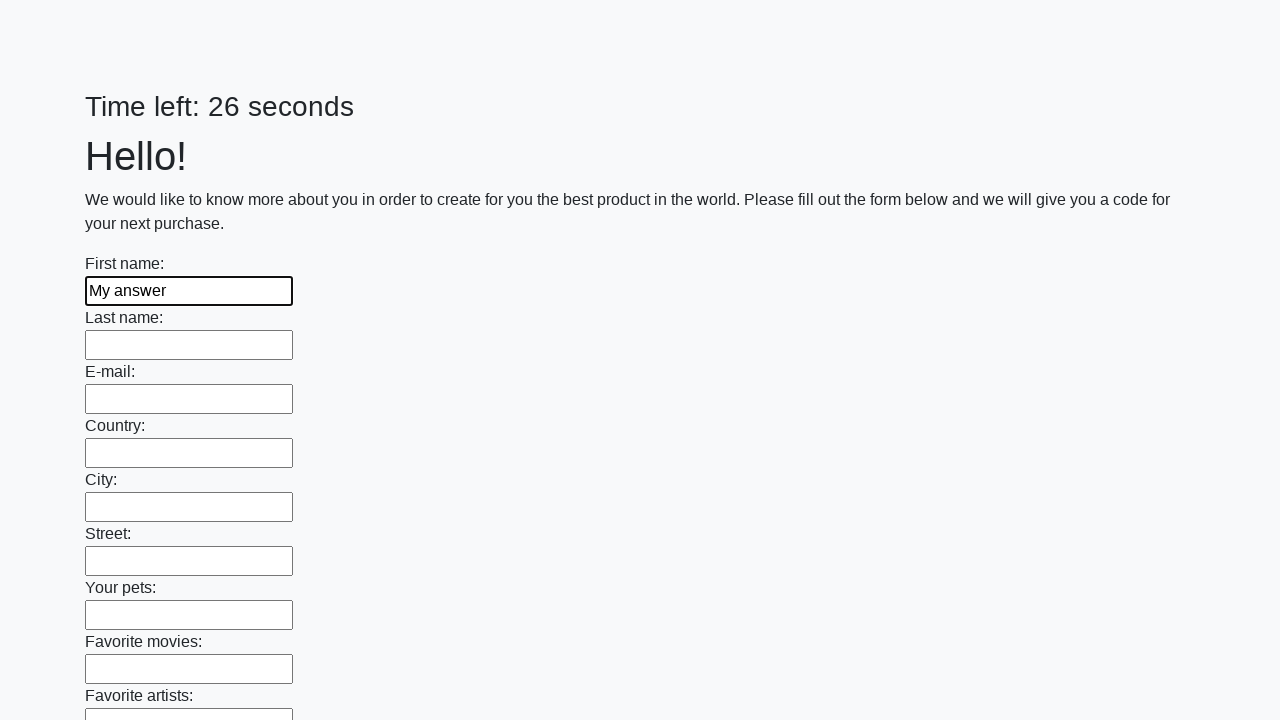

Filled an input field with 'My answer' on input >> nth=1
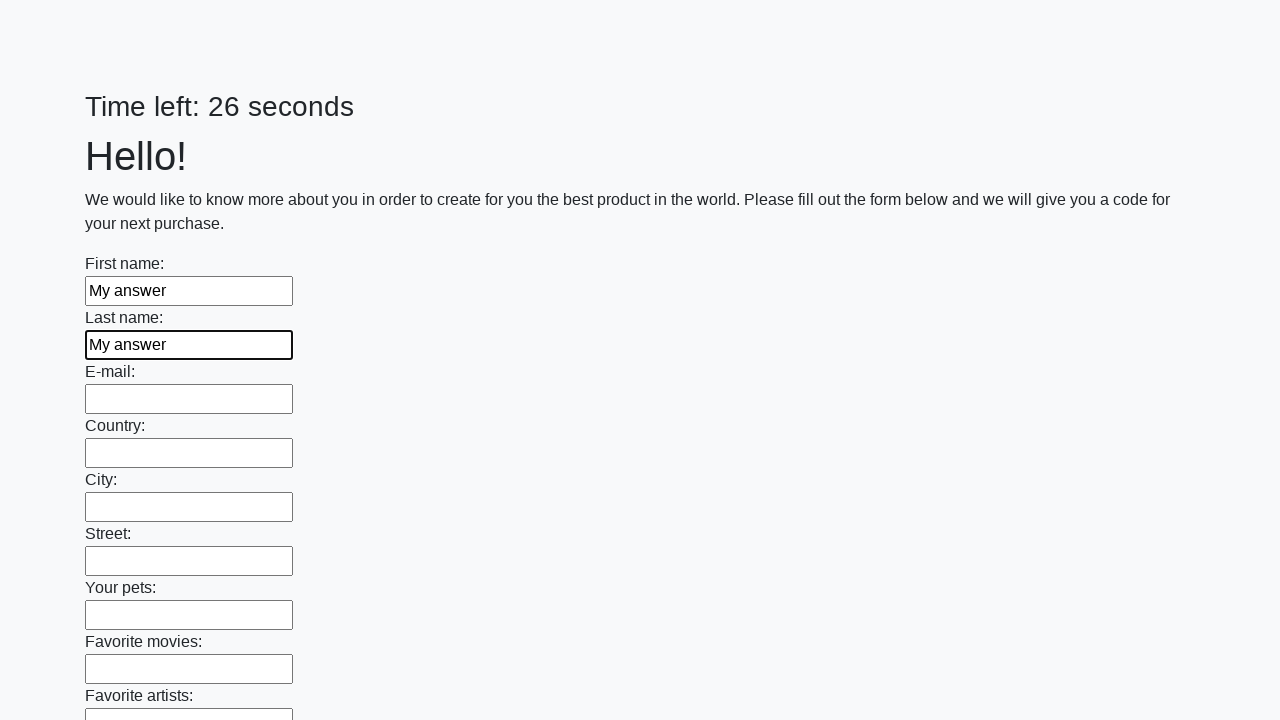

Filled an input field with 'My answer' on input >> nth=2
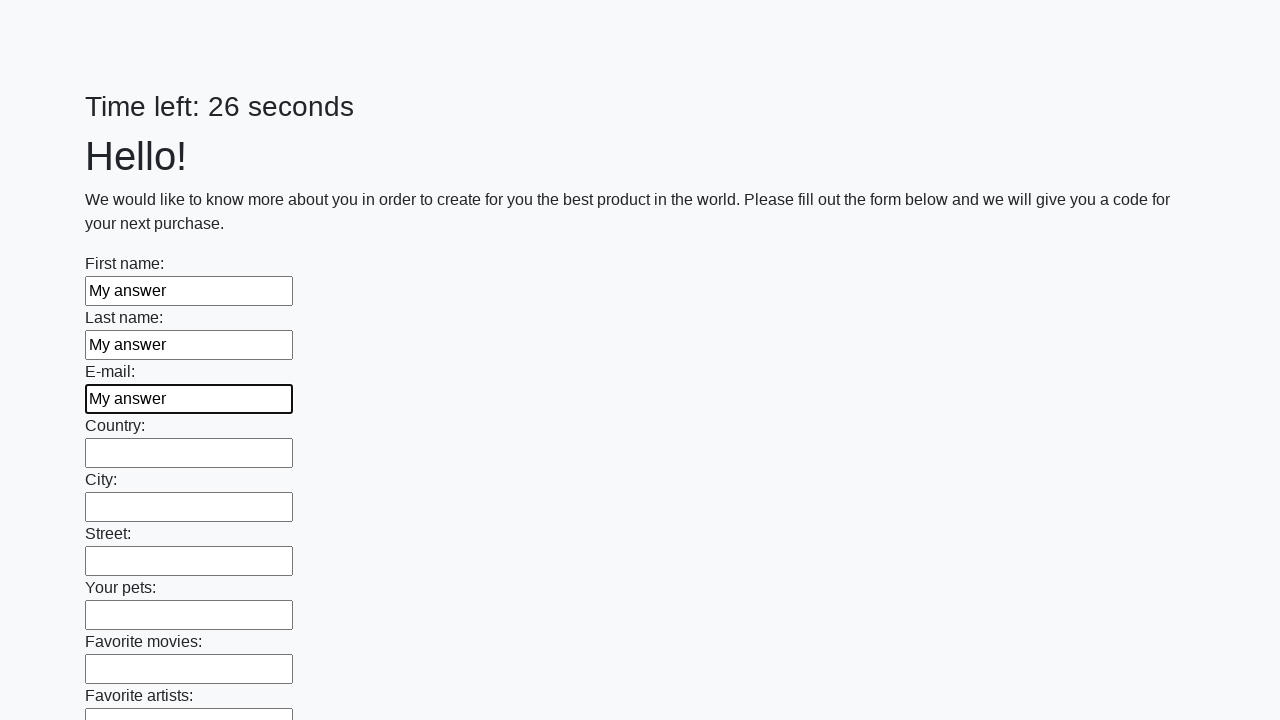

Filled an input field with 'My answer' on input >> nth=3
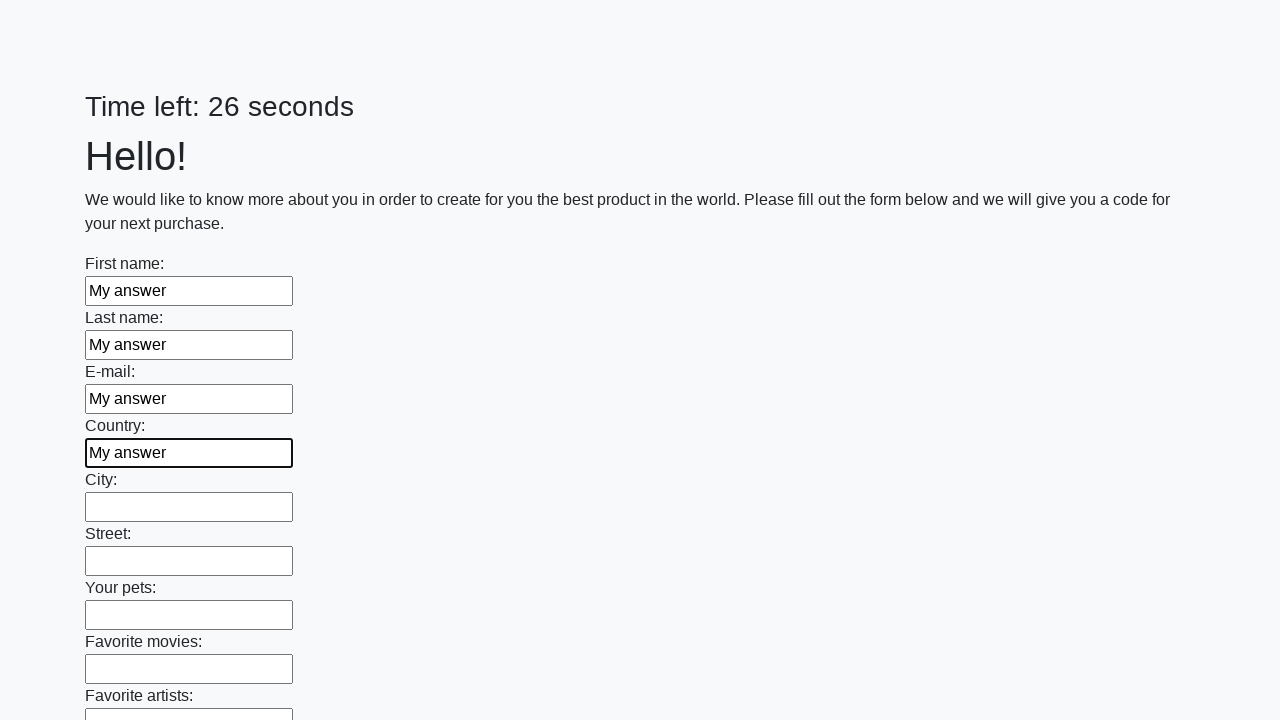

Filled an input field with 'My answer' on input >> nth=4
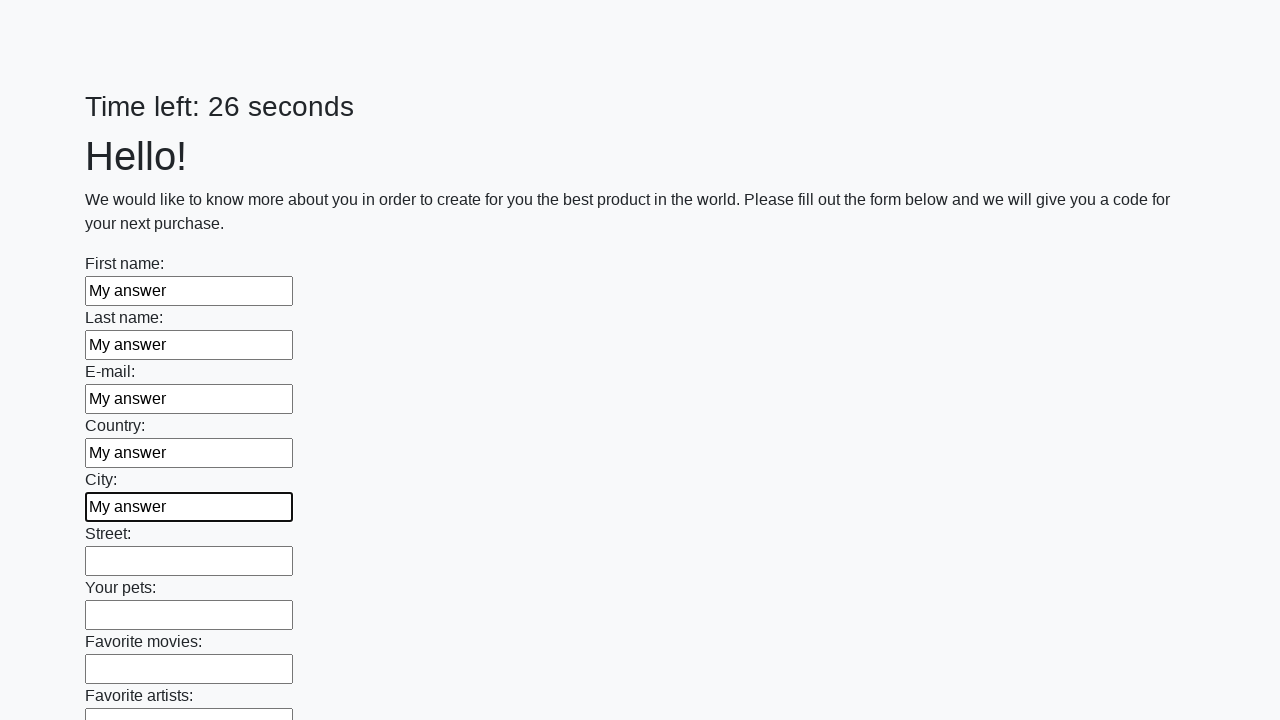

Filled an input field with 'My answer' on input >> nth=5
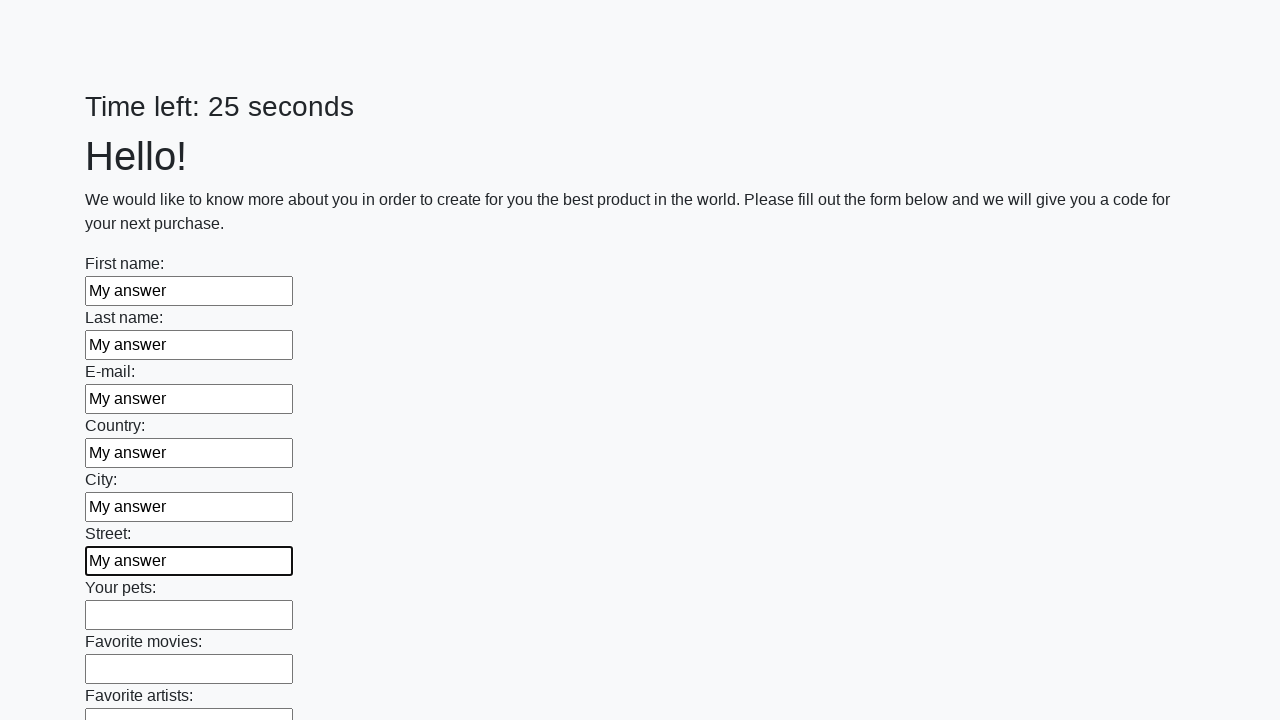

Filled an input field with 'My answer' on input >> nth=6
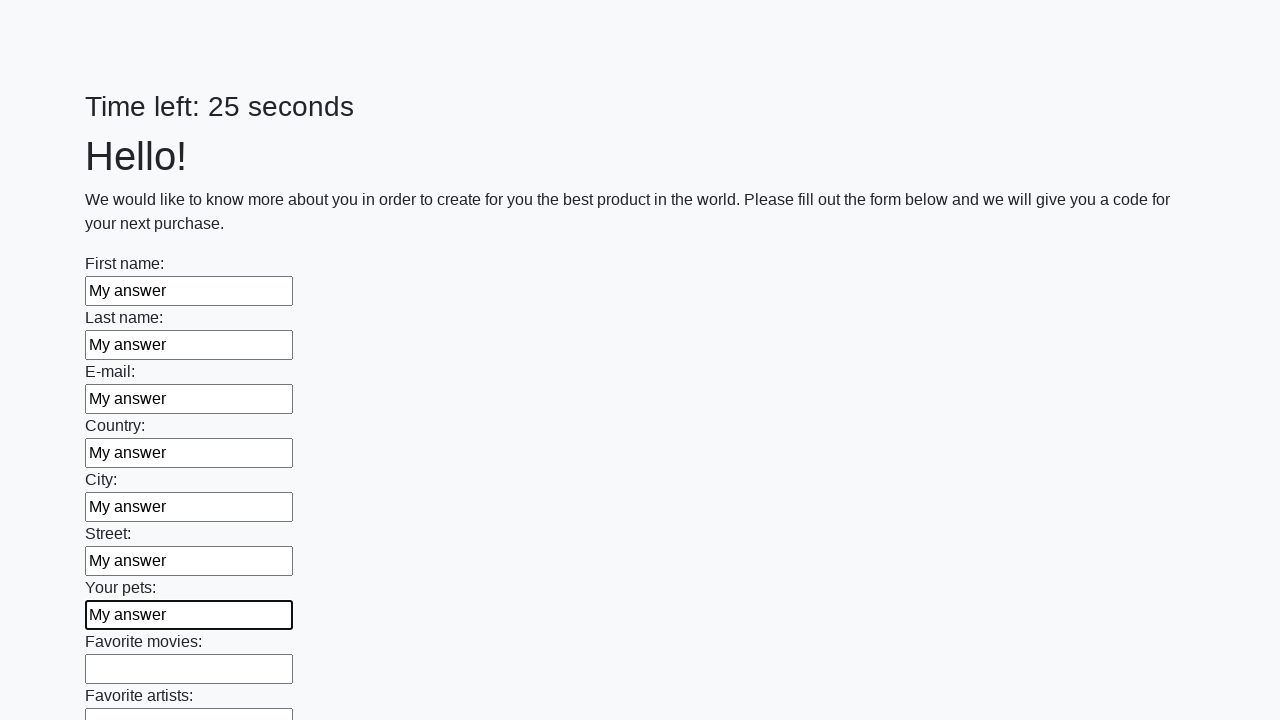

Filled an input field with 'My answer' on input >> nth=7
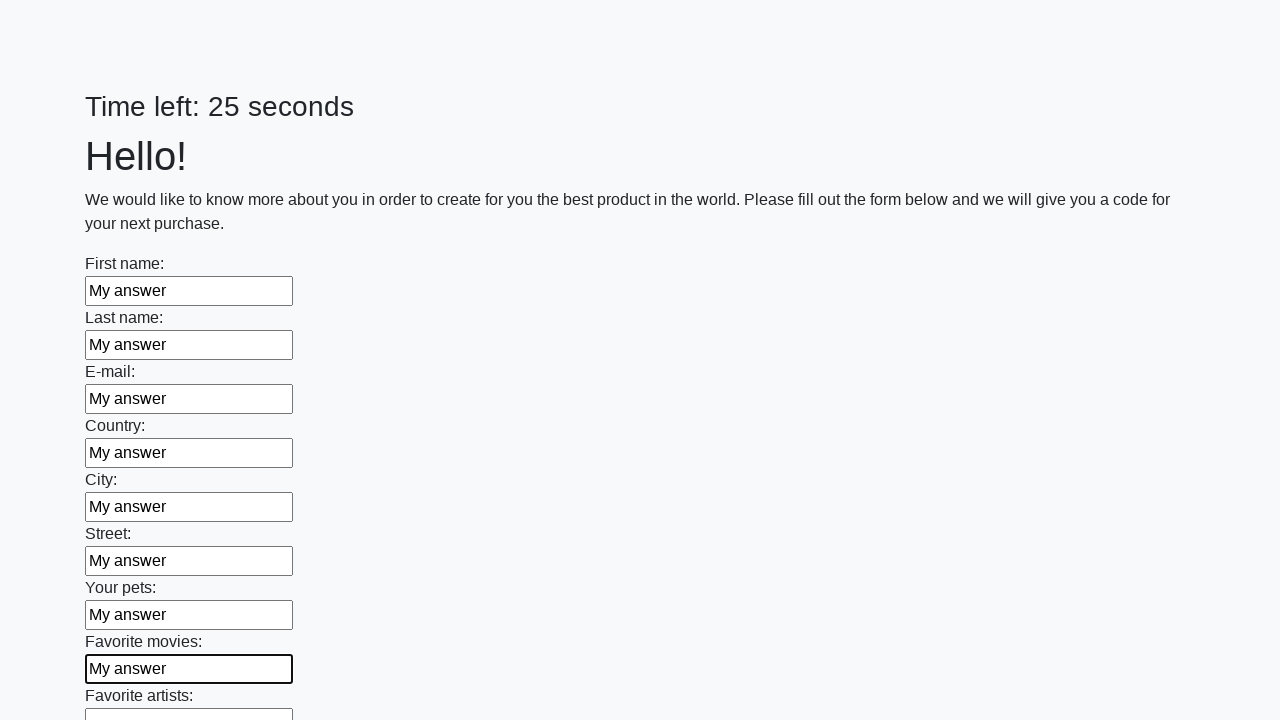

Filled an input field with 'My answer' on input >> nth=8
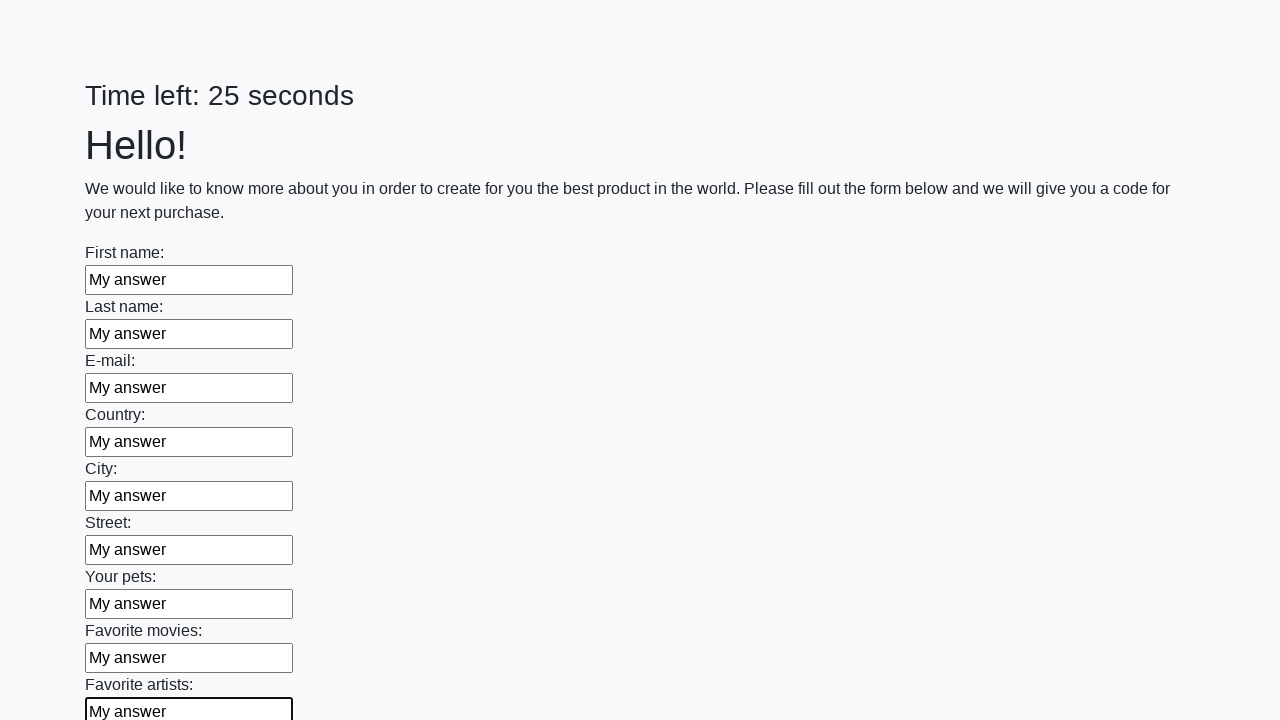

Filled an input field with 'My answer' on input >> nth=9
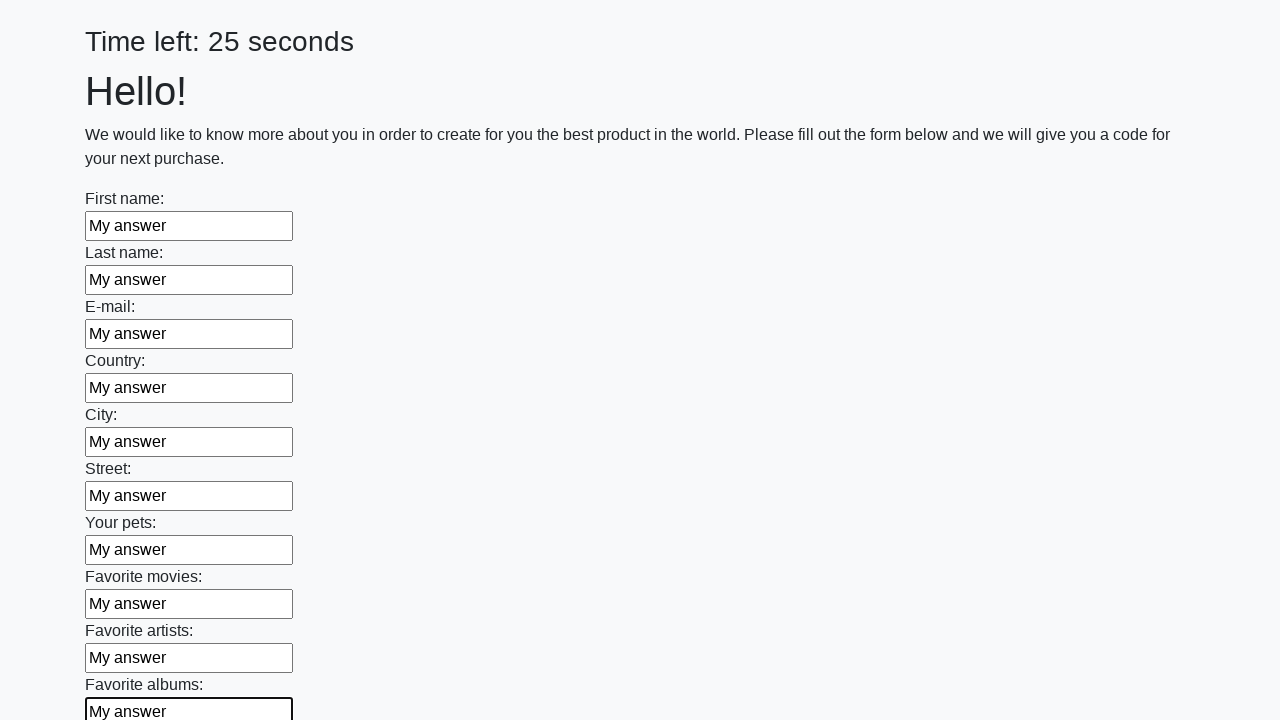

Filled an input field with 'My answer' on input >> nth=10
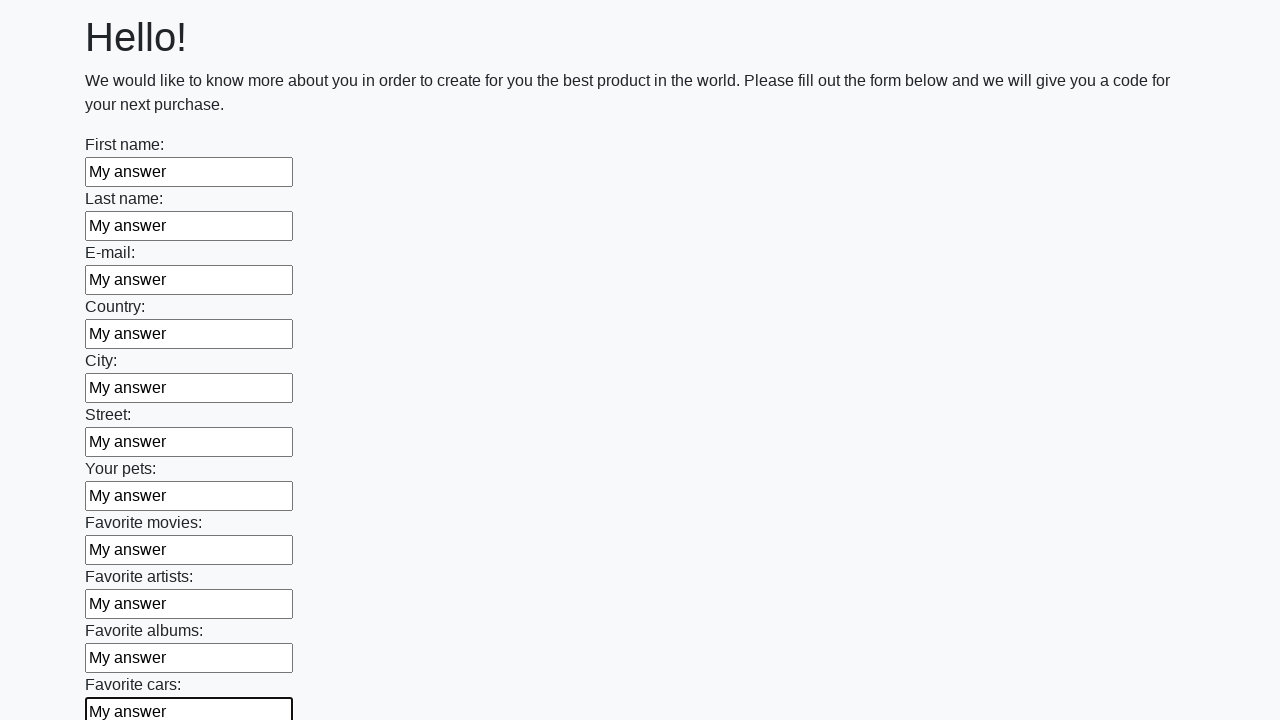

Filled an input field with 'My answer' on input >> nth=11
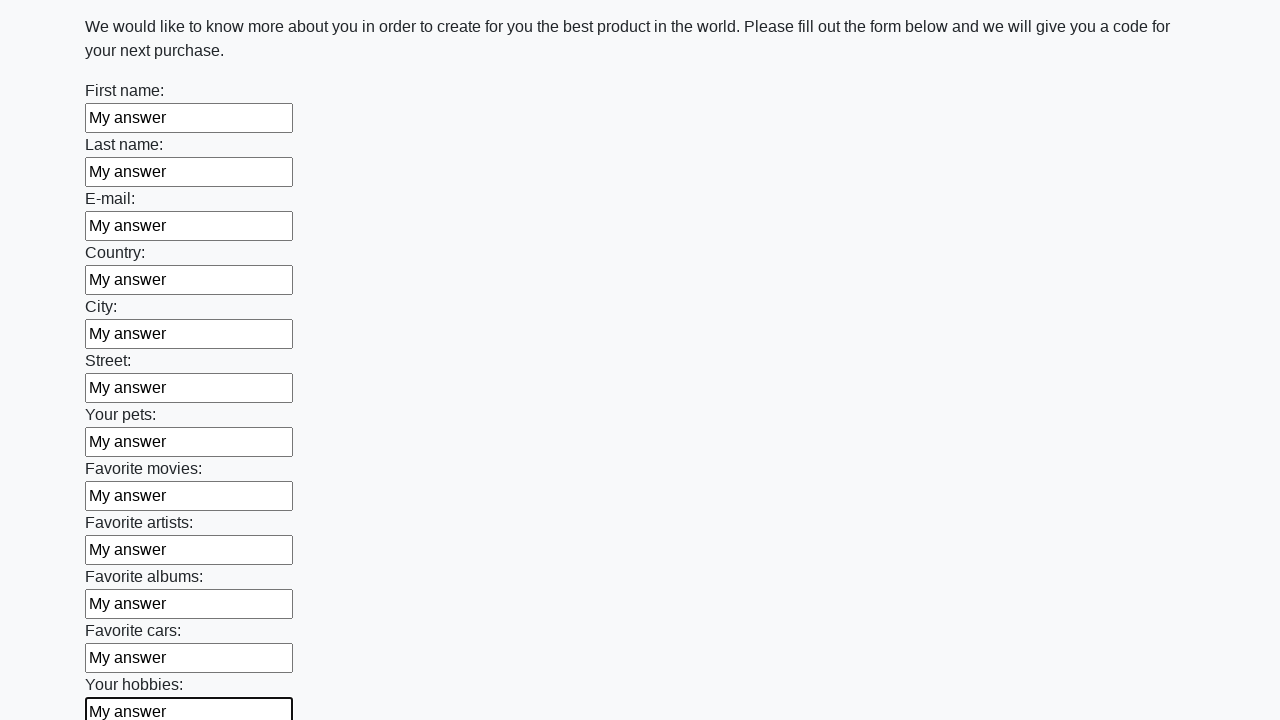

Filled an input field with 'My answer' on input >> nth=12
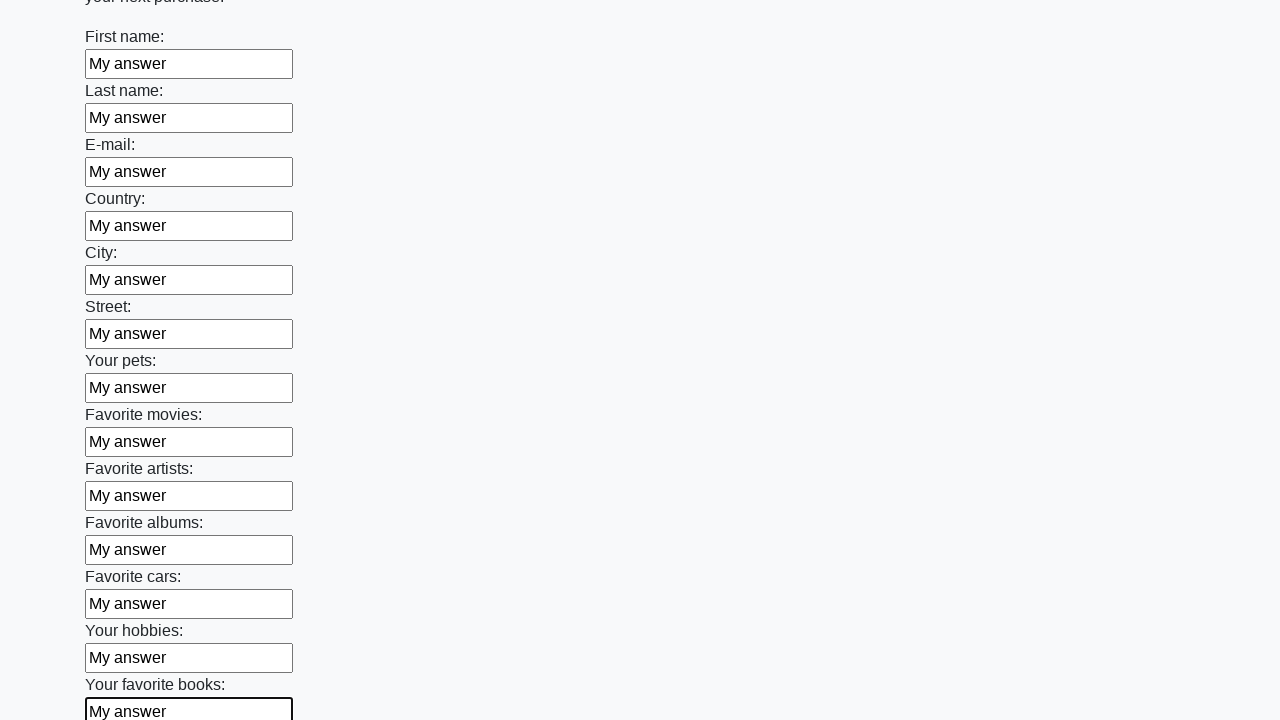

Filled an input field with 'My answer' on input >> nth=13
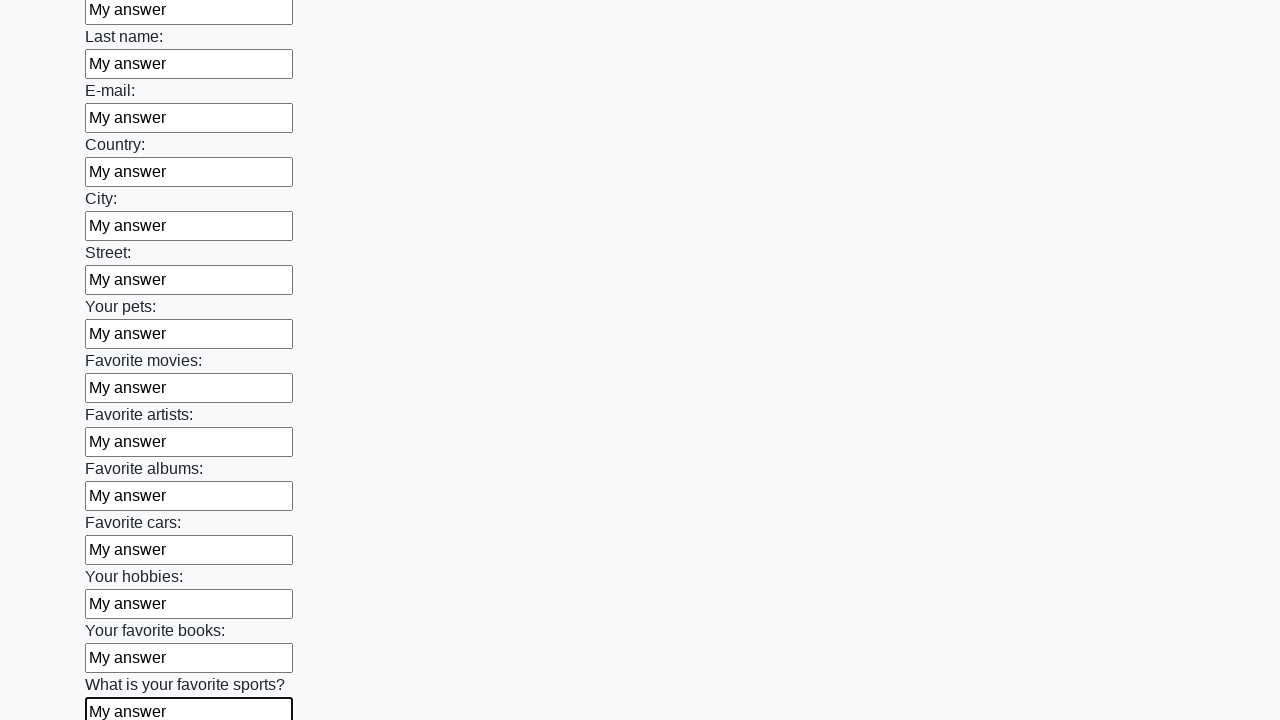

Filled an input field with 'My answer' on input >> nth=14
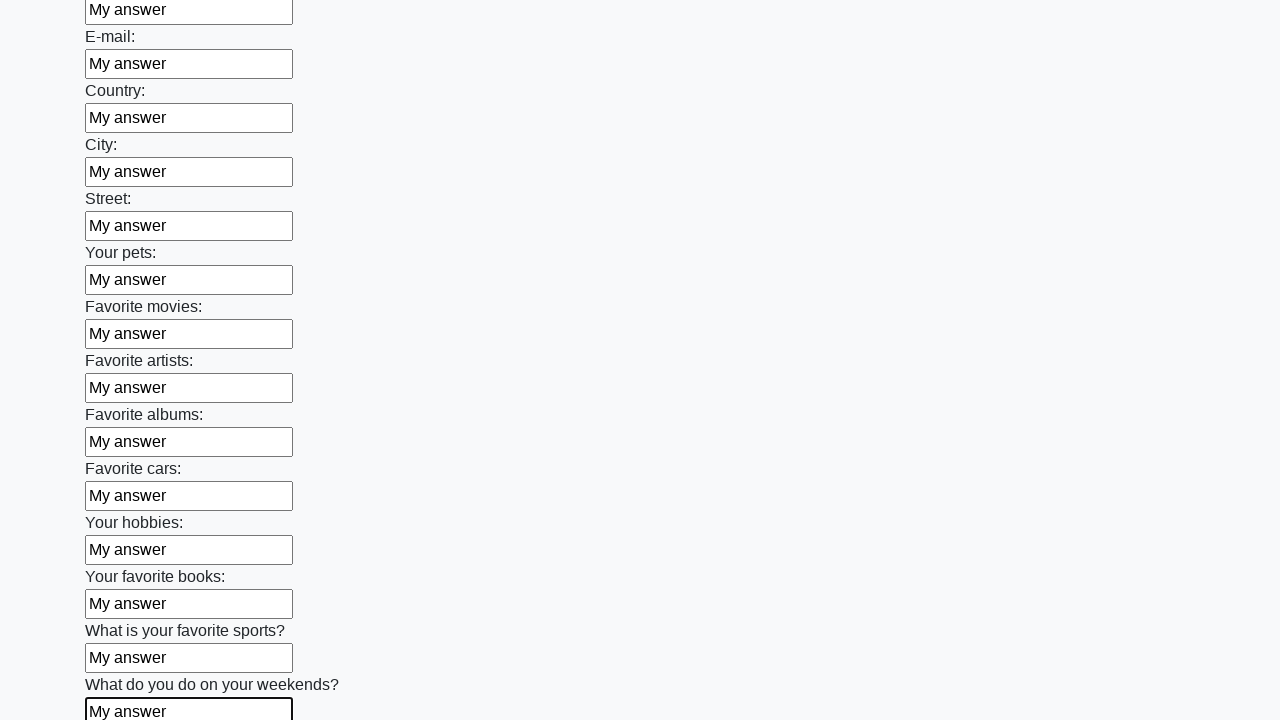

Filled an input field with 'My answer' on input >> nth=15
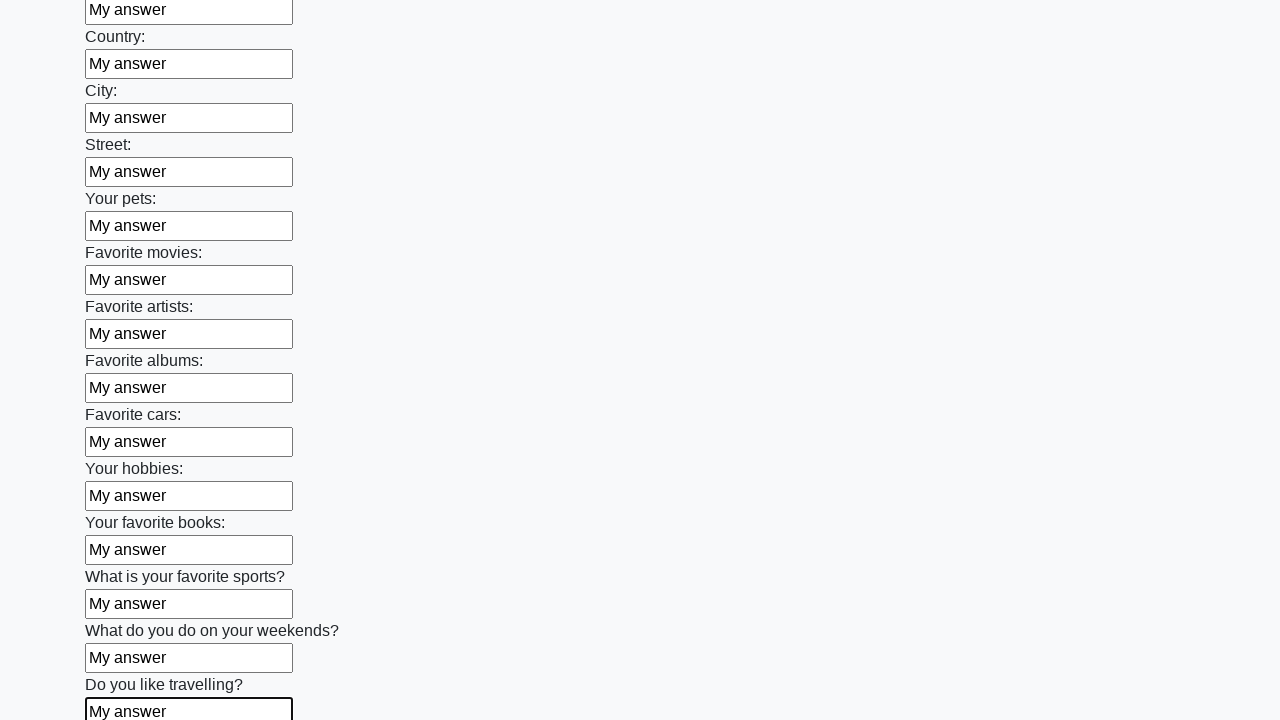

Filled an input field with 'My answer' on input >> nth=16
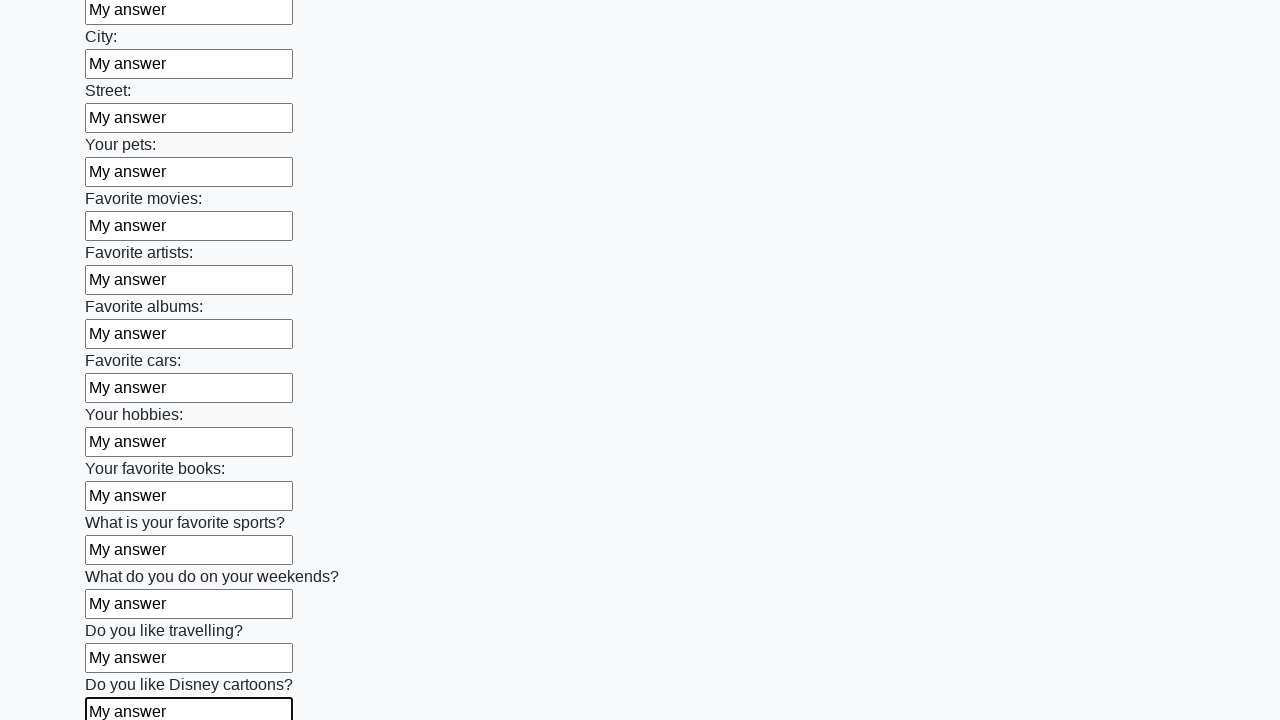

Filled an input field with 'My answer' on input >> nth=17
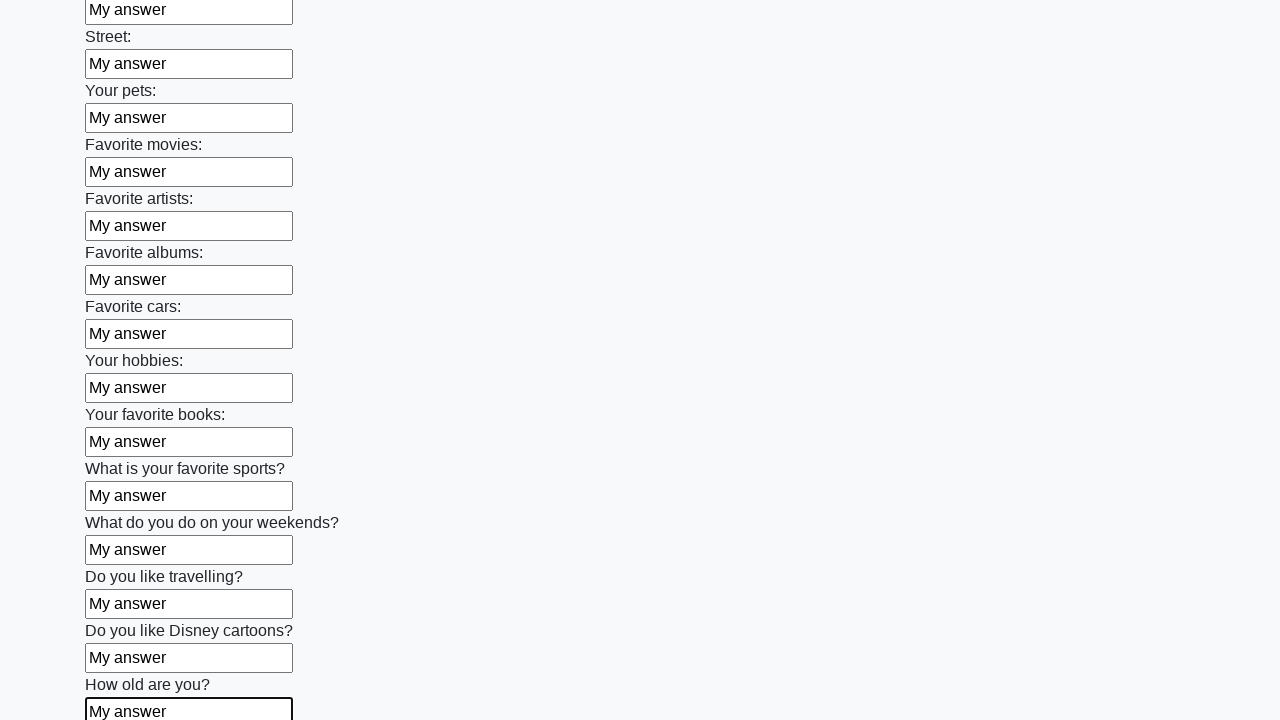

Filled an input field with 'My answer' on input >> nth=18
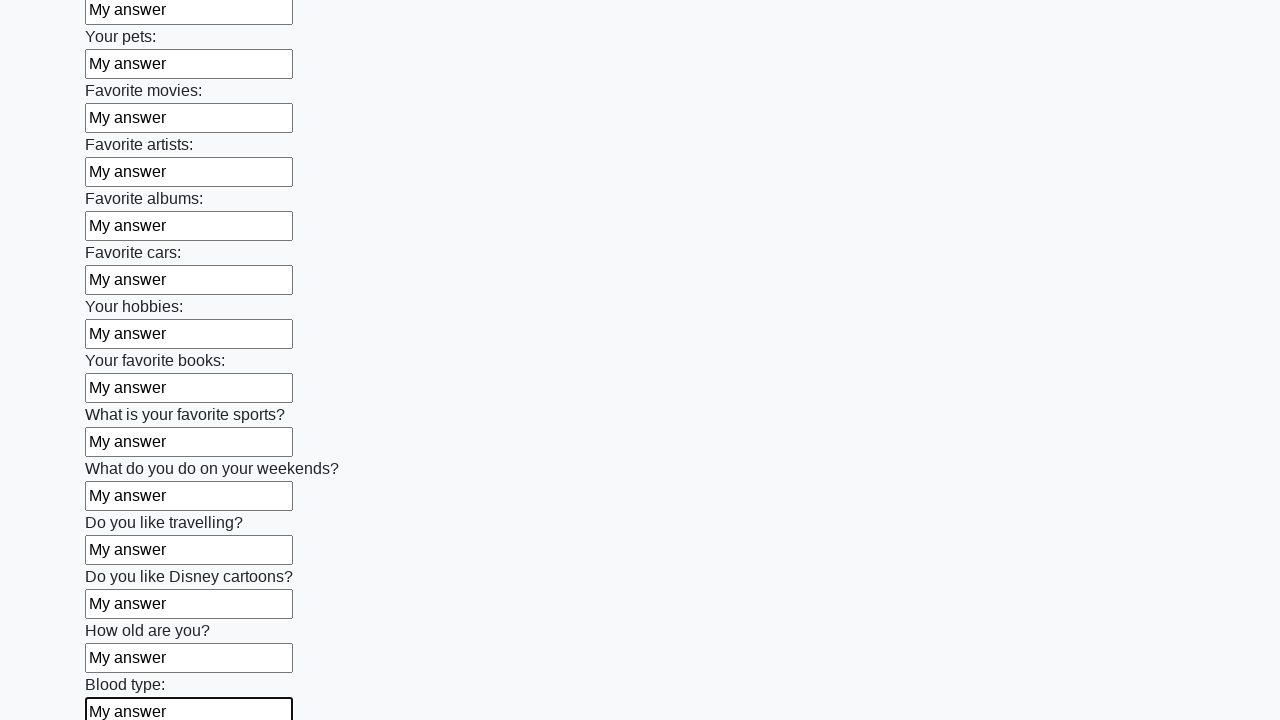

Filled an input field with 'My answer' on input >> nth=19
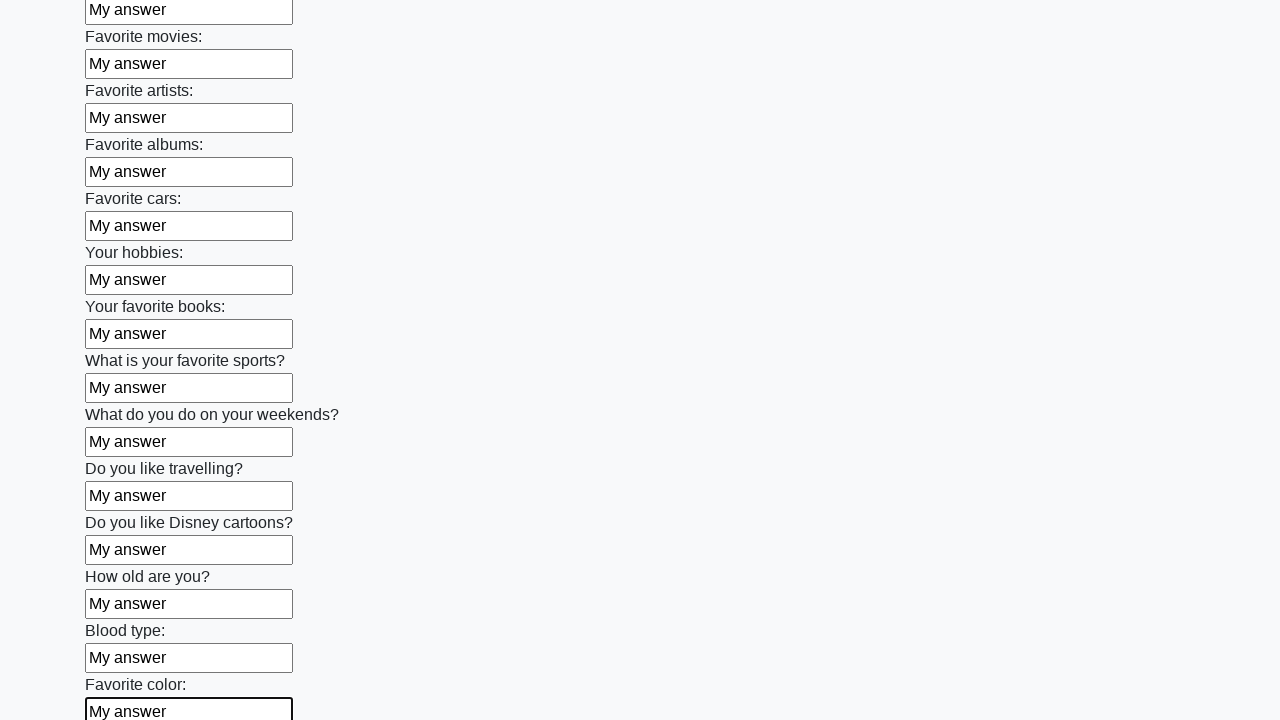

Filled an input field with 'My answer' on input >> nth=20
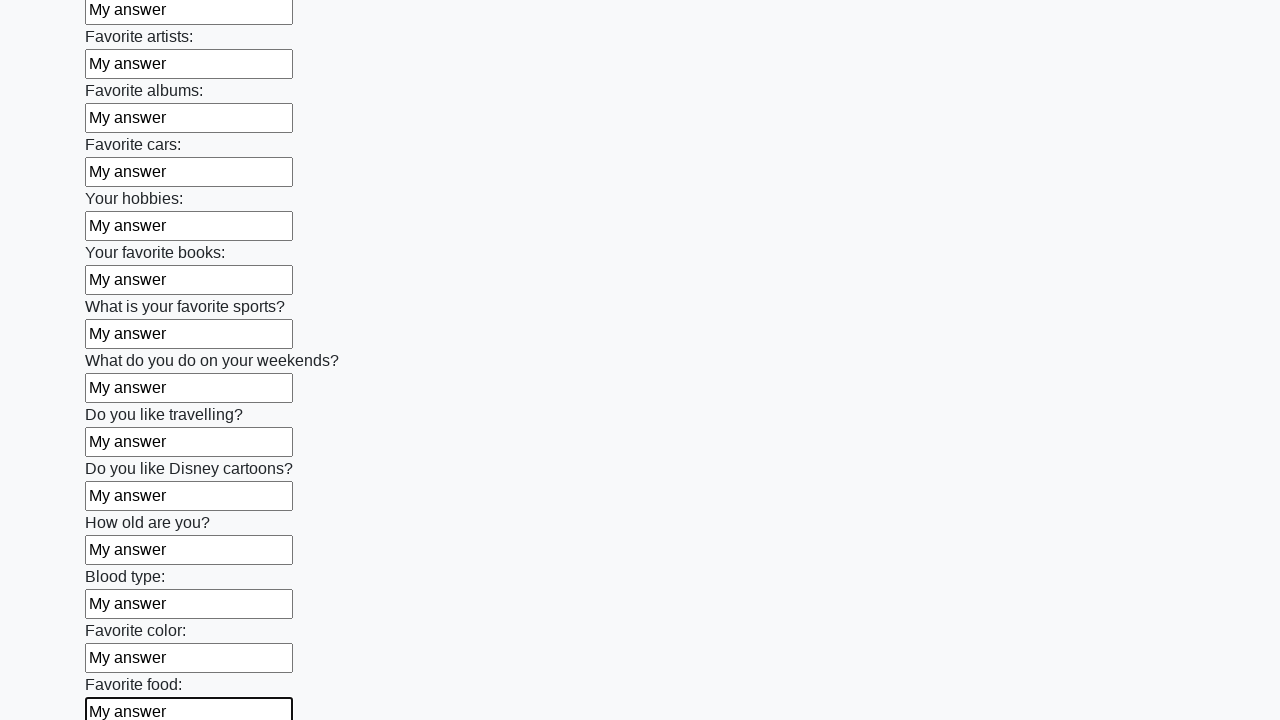

Filled an input field with 'My answer' on input >> nth=21
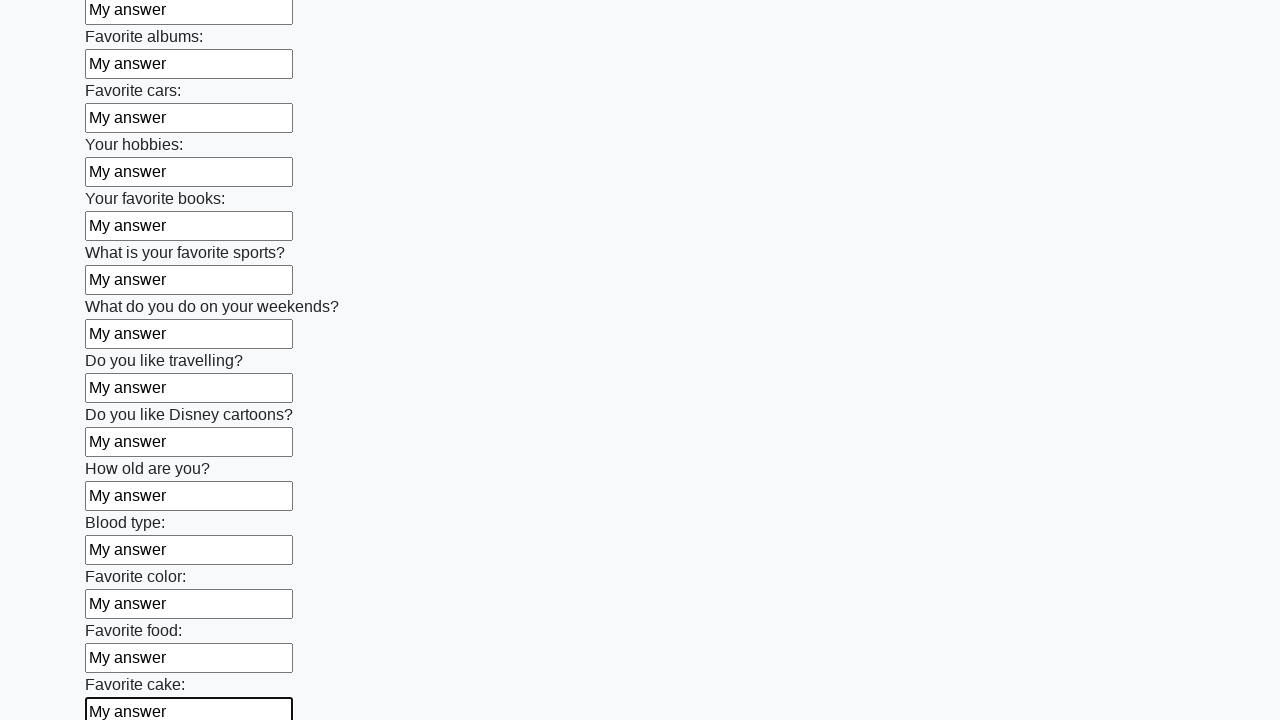

Filled an input field with 'My answer' on input >> nth=22
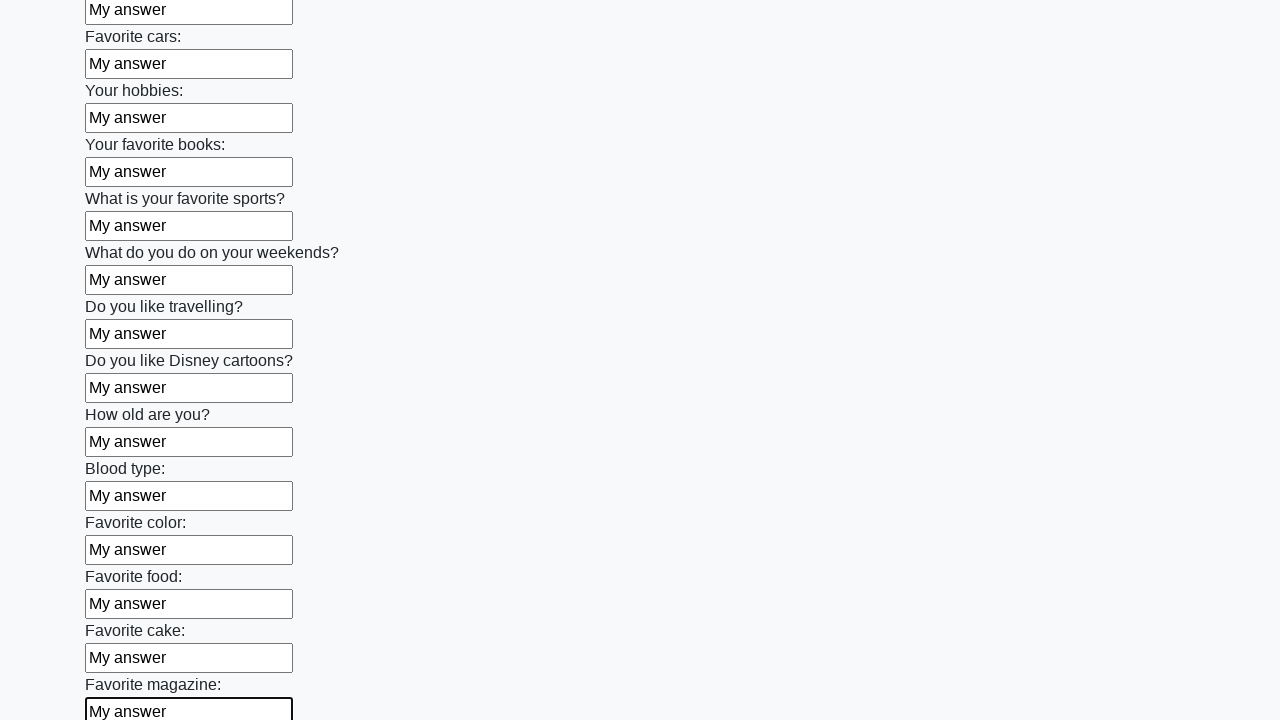

Filled an input field with 'My answer' on input >> nth=23
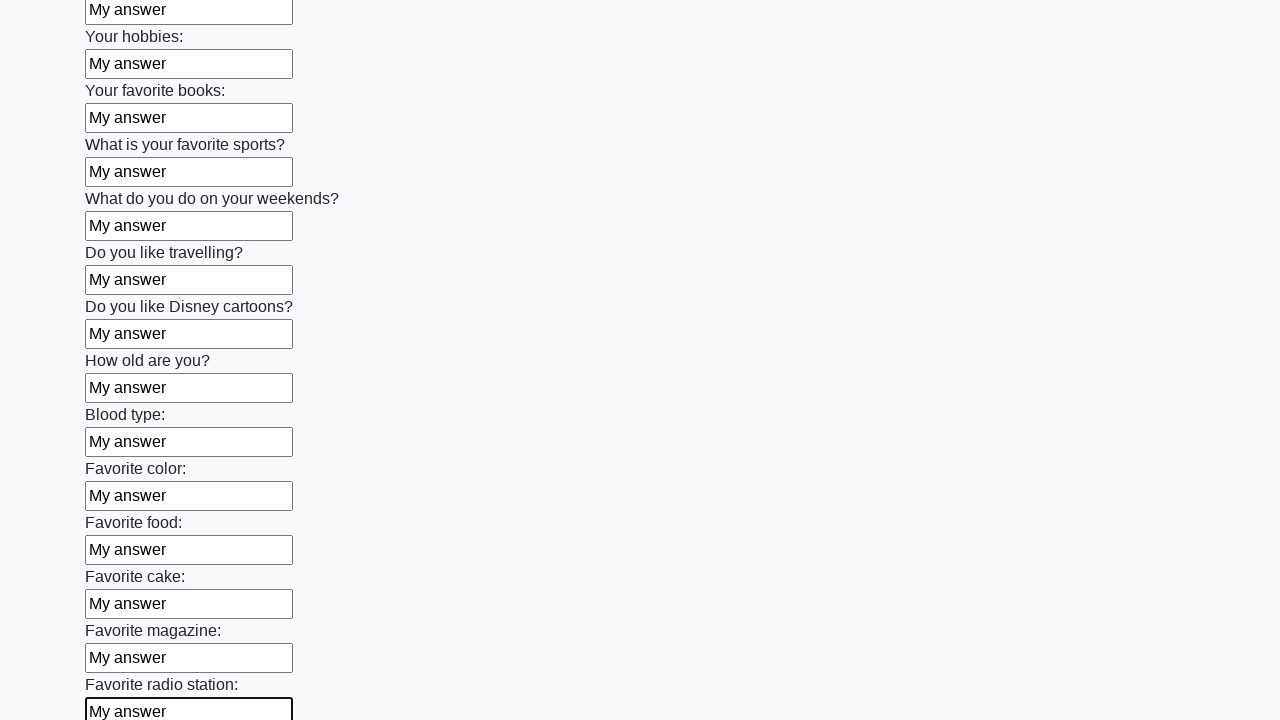

Filled an input field with 'My answer' on input >> nth=24
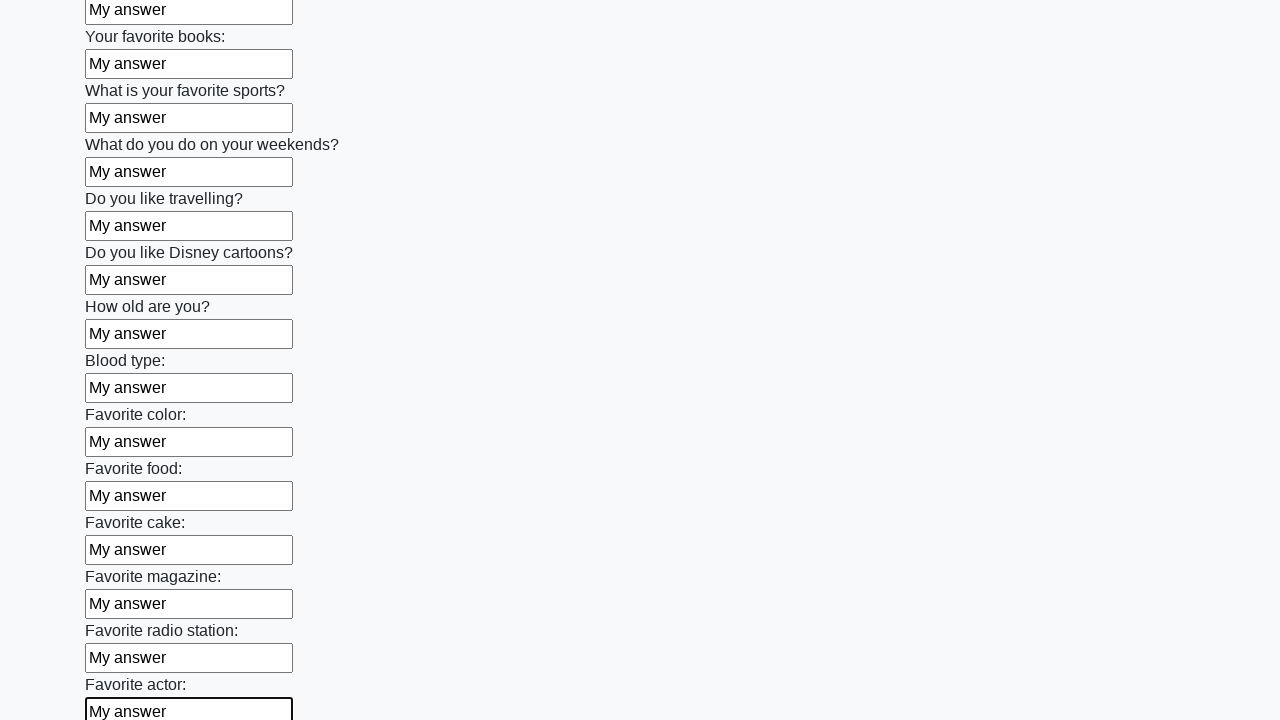

Filled an input field with 'My answer' on input >> nth=25
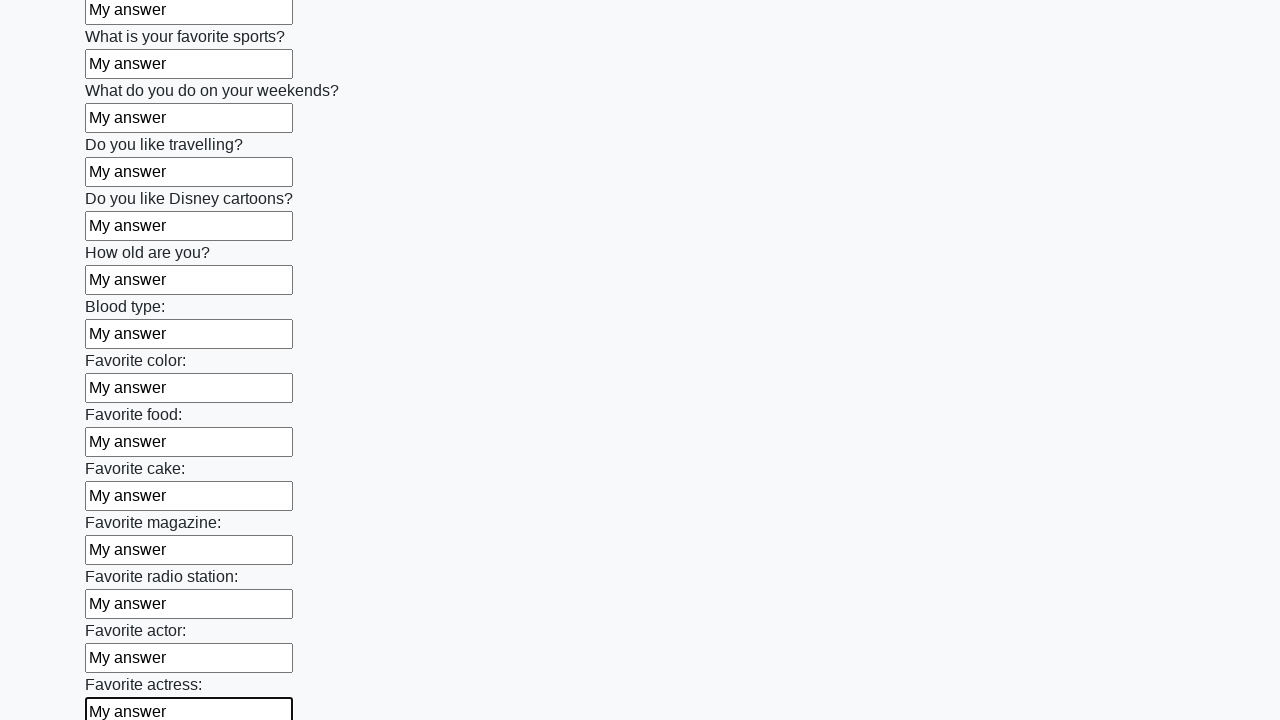

Filled an input field with 'My answer' on input >> nth=26
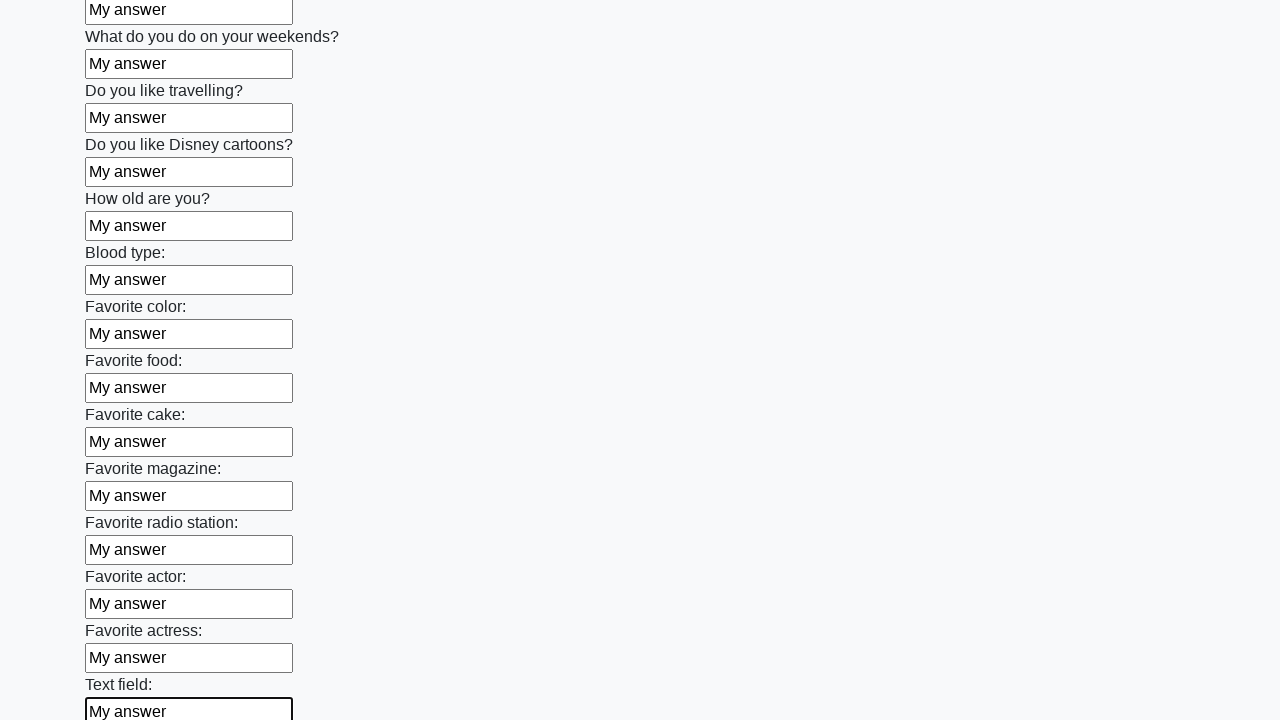

Filled an input field with 'My answer' on input >> nth=27
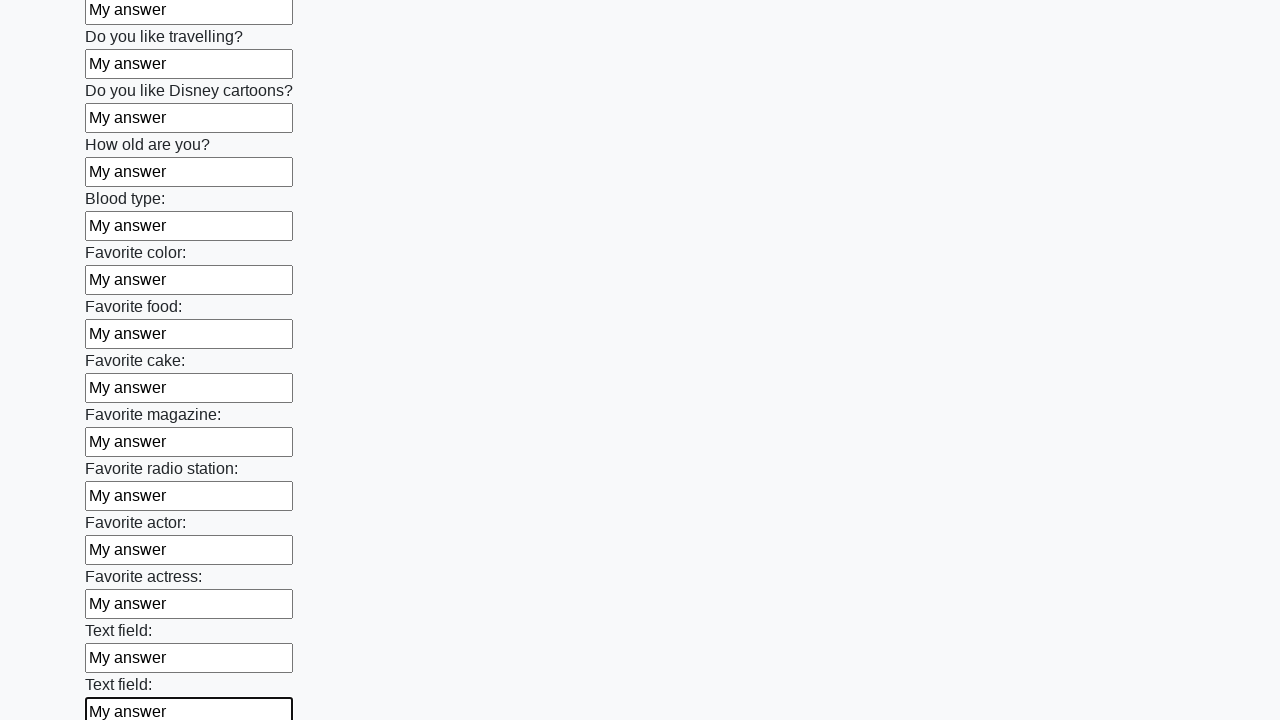

Filled an input field with 'My answer' on input >> nth=28
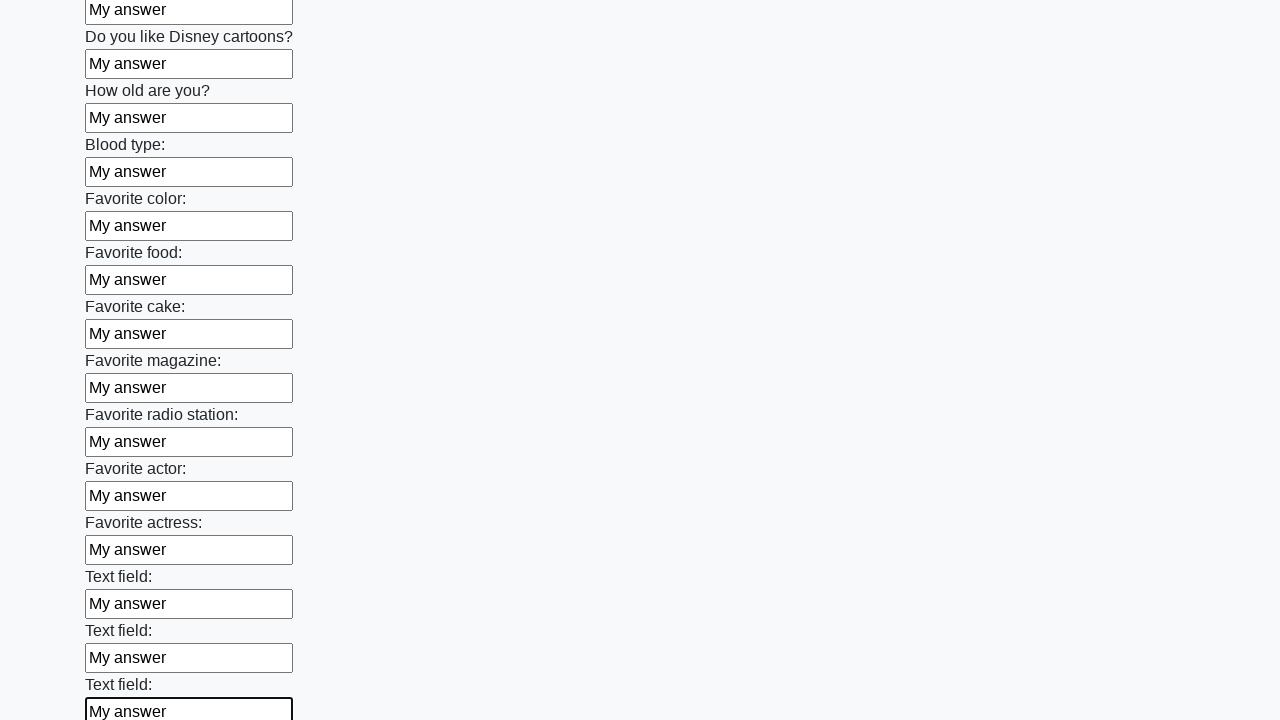

Filled an input field with 'My answer' on input >> nth=29
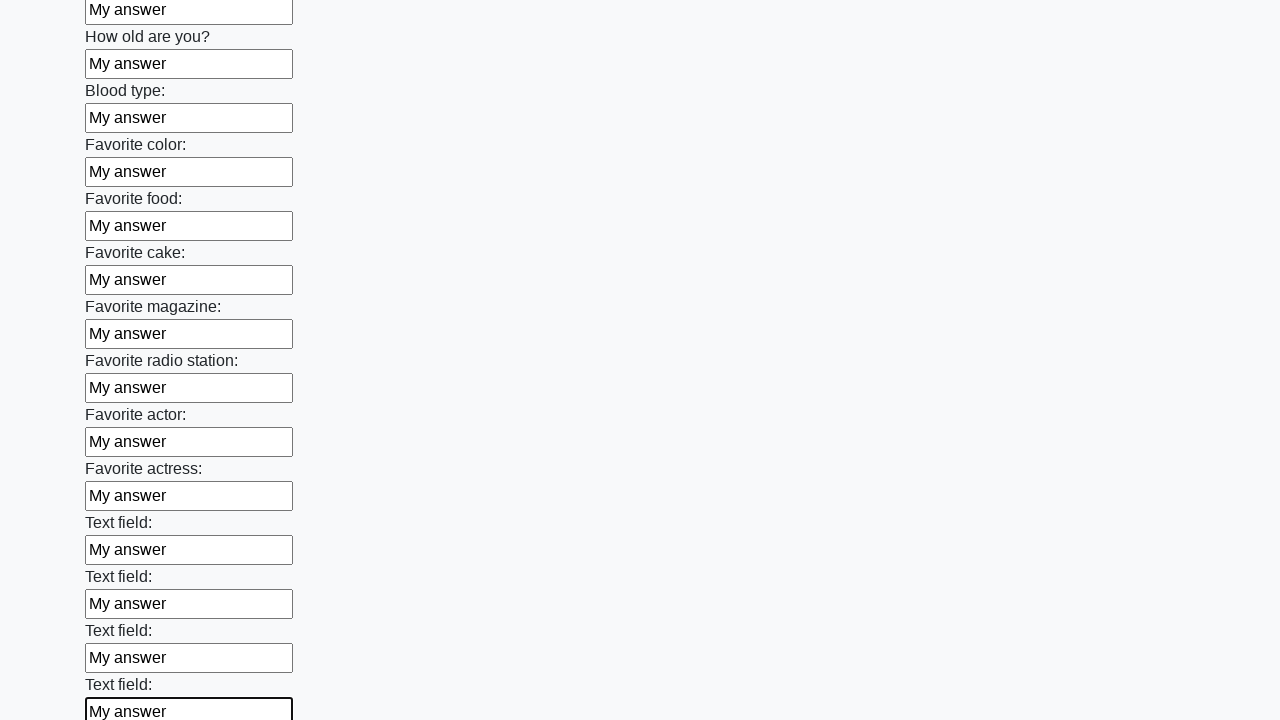

Filled an input field with 'My answer' on input >> nth=30
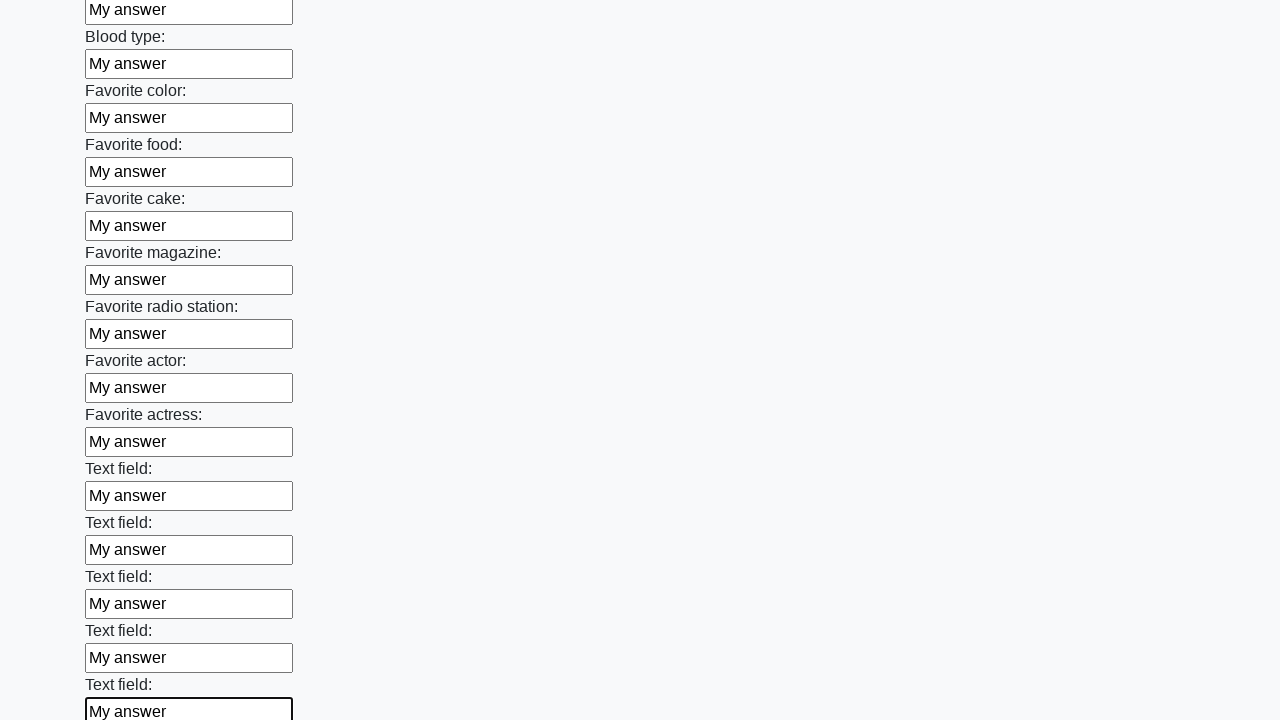

Filled an input field with 'My answer' on input >> nth=31
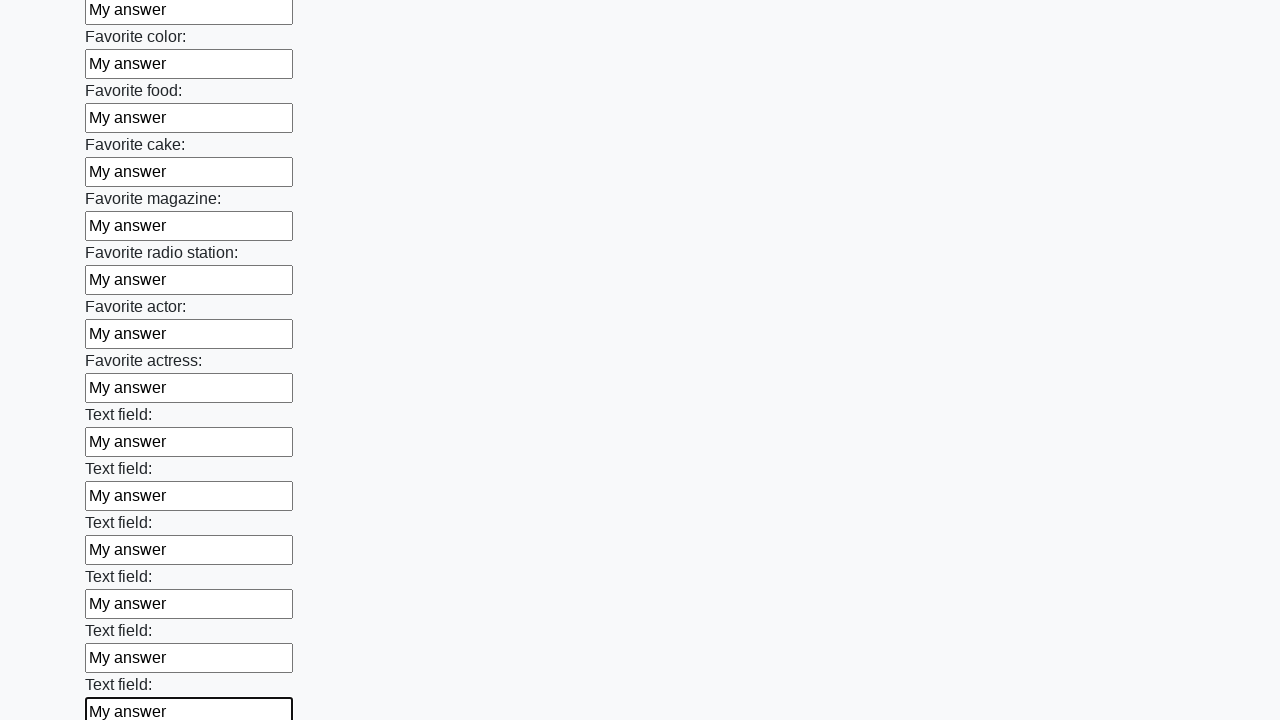

Filled an input field with 'My answer' on input >> nth=32
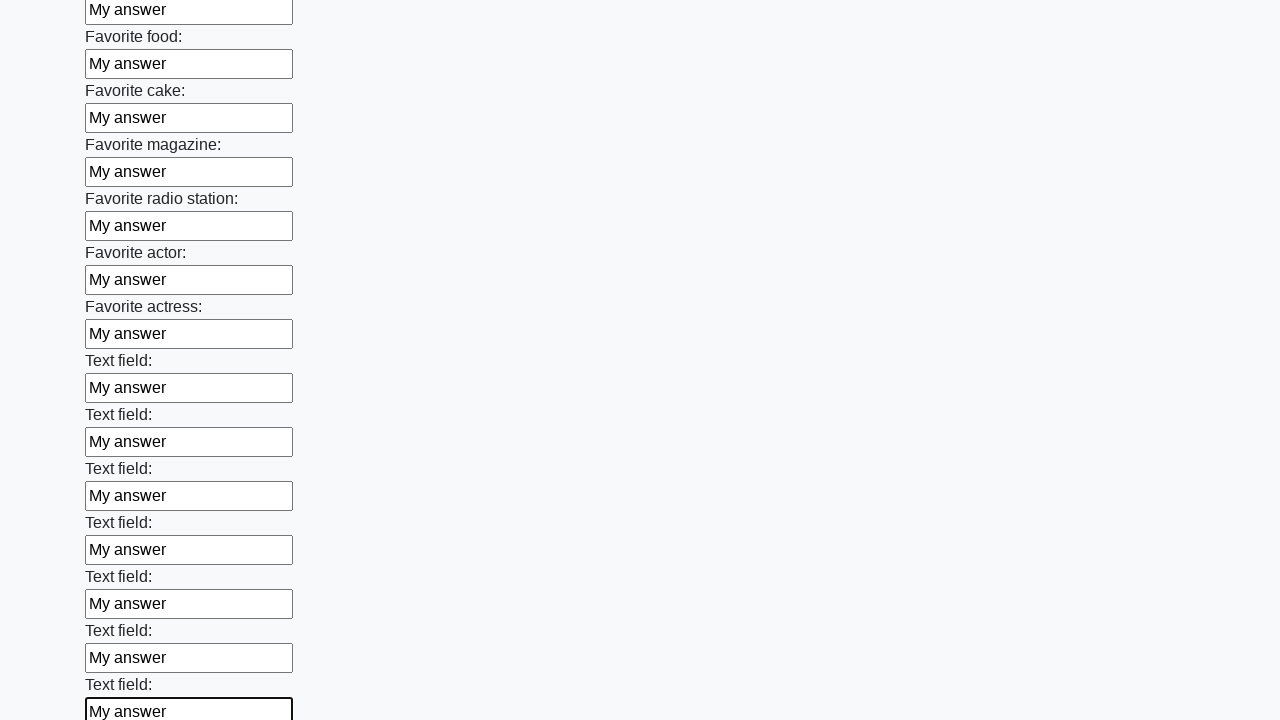

Filled an input field with 'My answer' on input >> nth=33
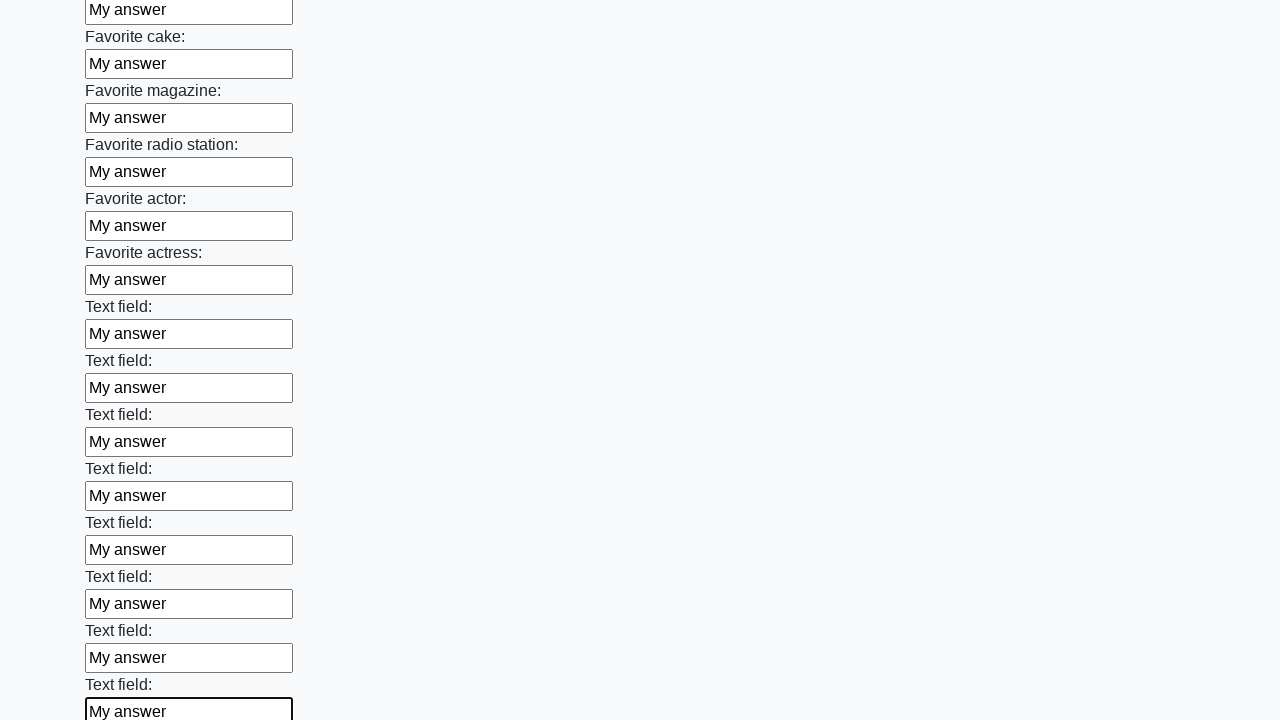

Filled an input field with 'My answer' on input >> nth=34
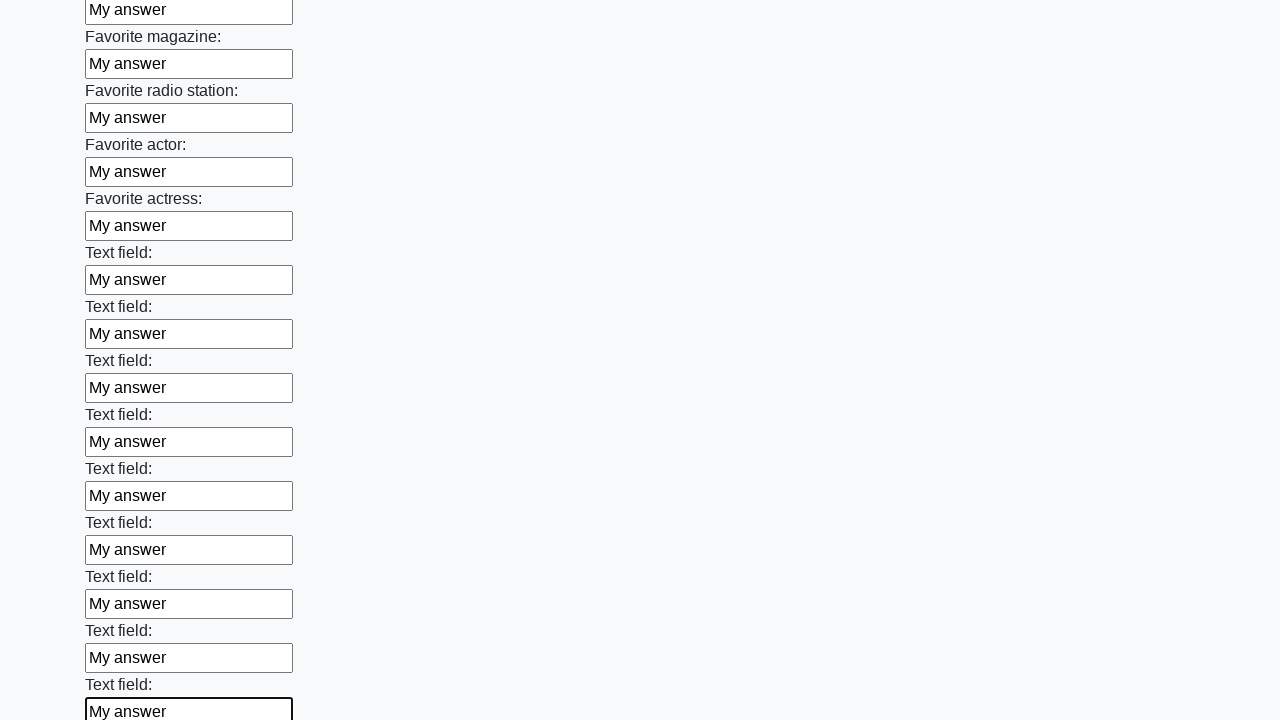

Filled an input field with 'My answer' on input >> nth=35
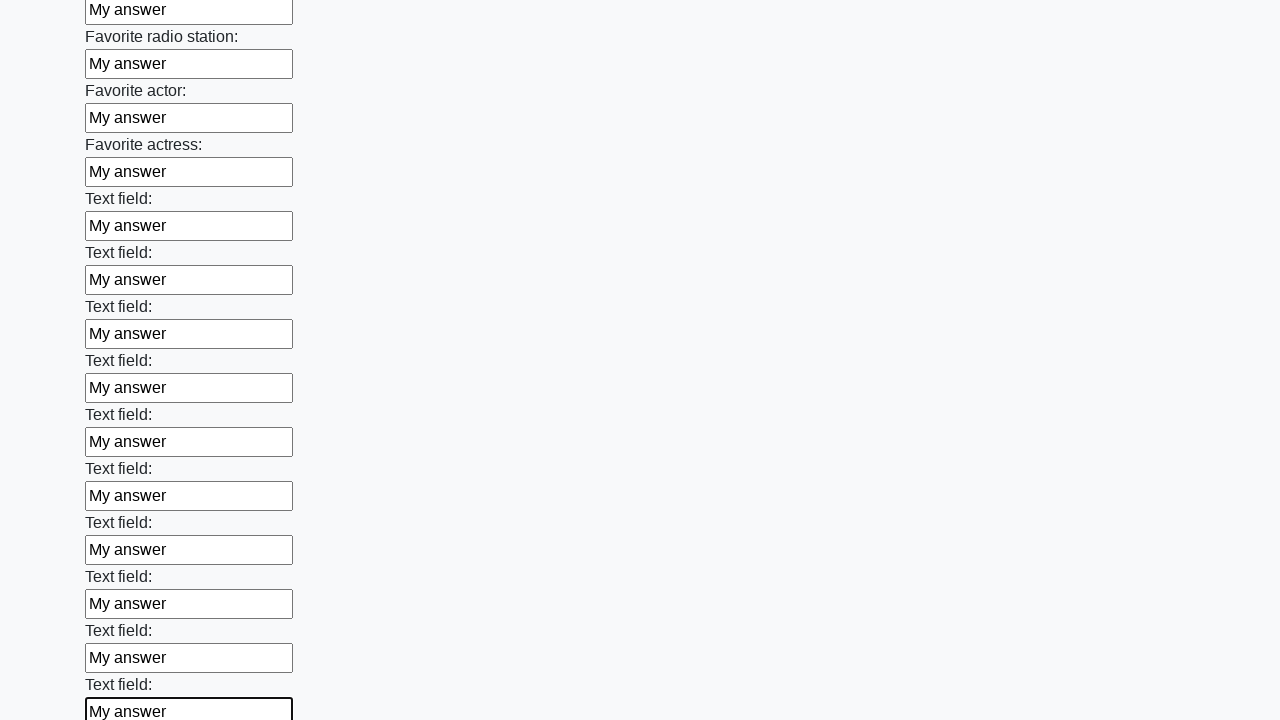

Filled an input field with 'My answer' on input >> nth=36
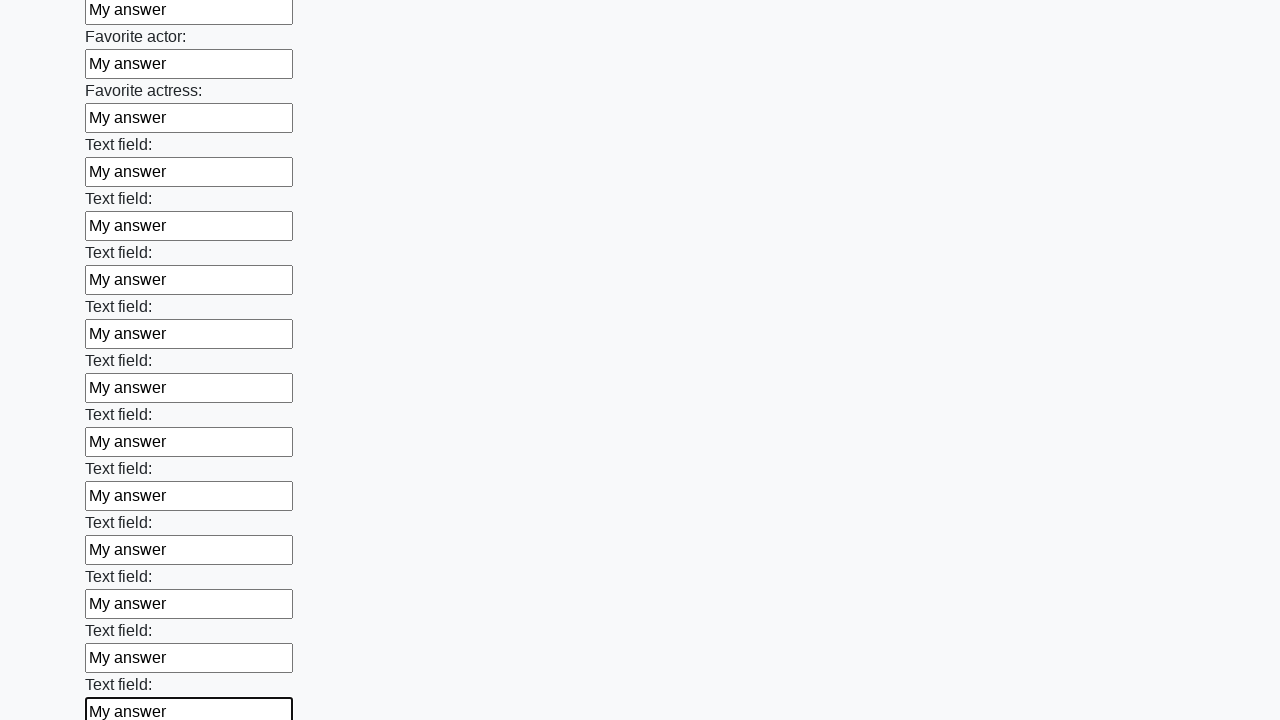

Filled an input field with 'My answer' on input >> nth=37
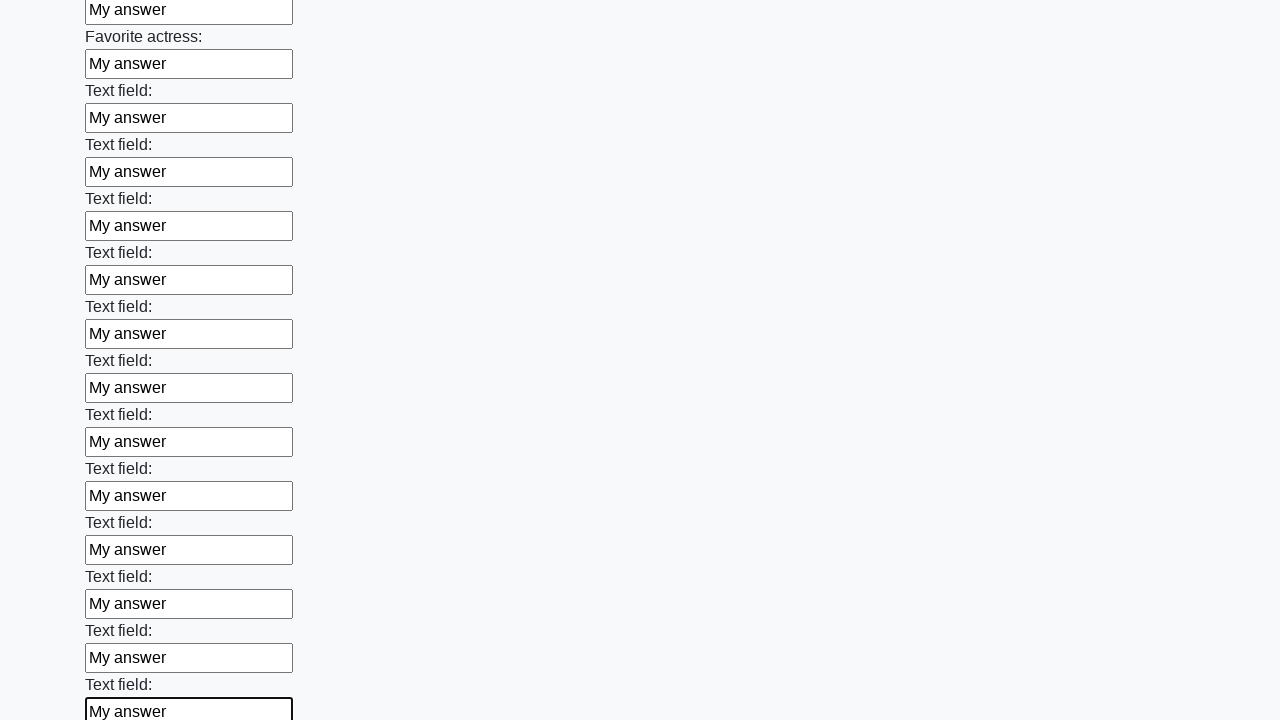

Filled an input field with 'My answer' on input >> nth=38
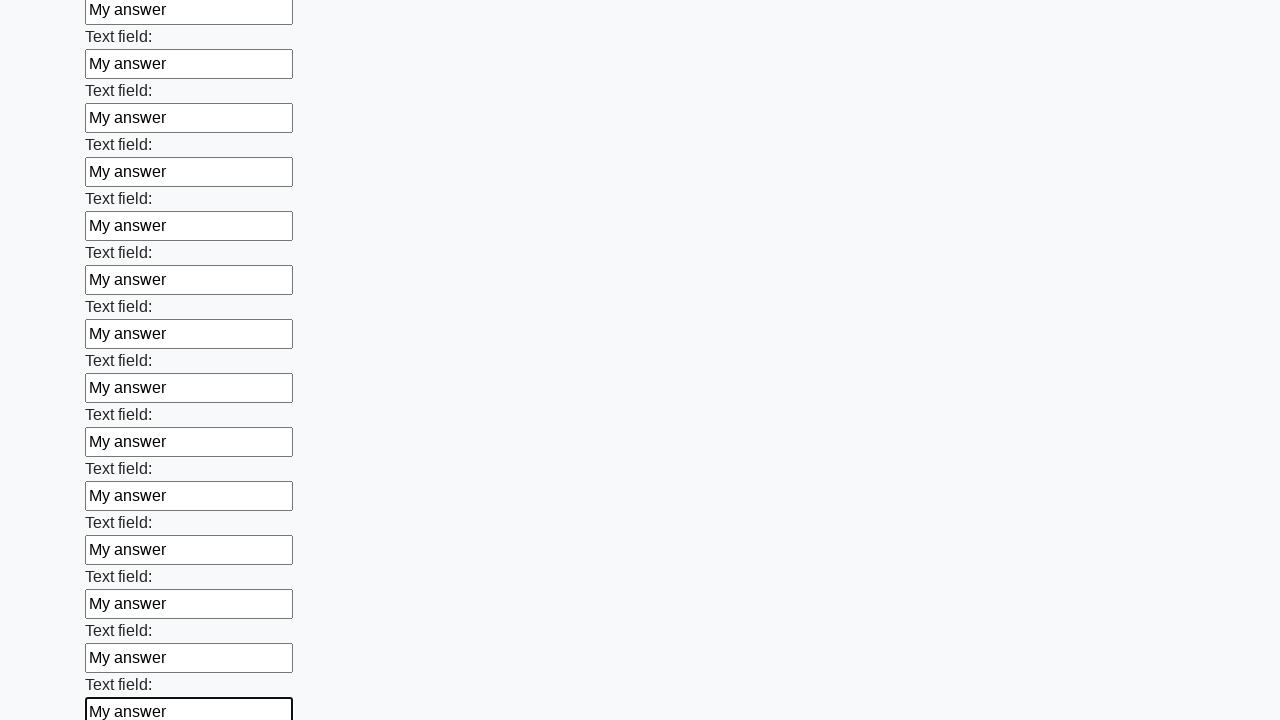

Filled an input field with 'My answer' on input >> nth=39
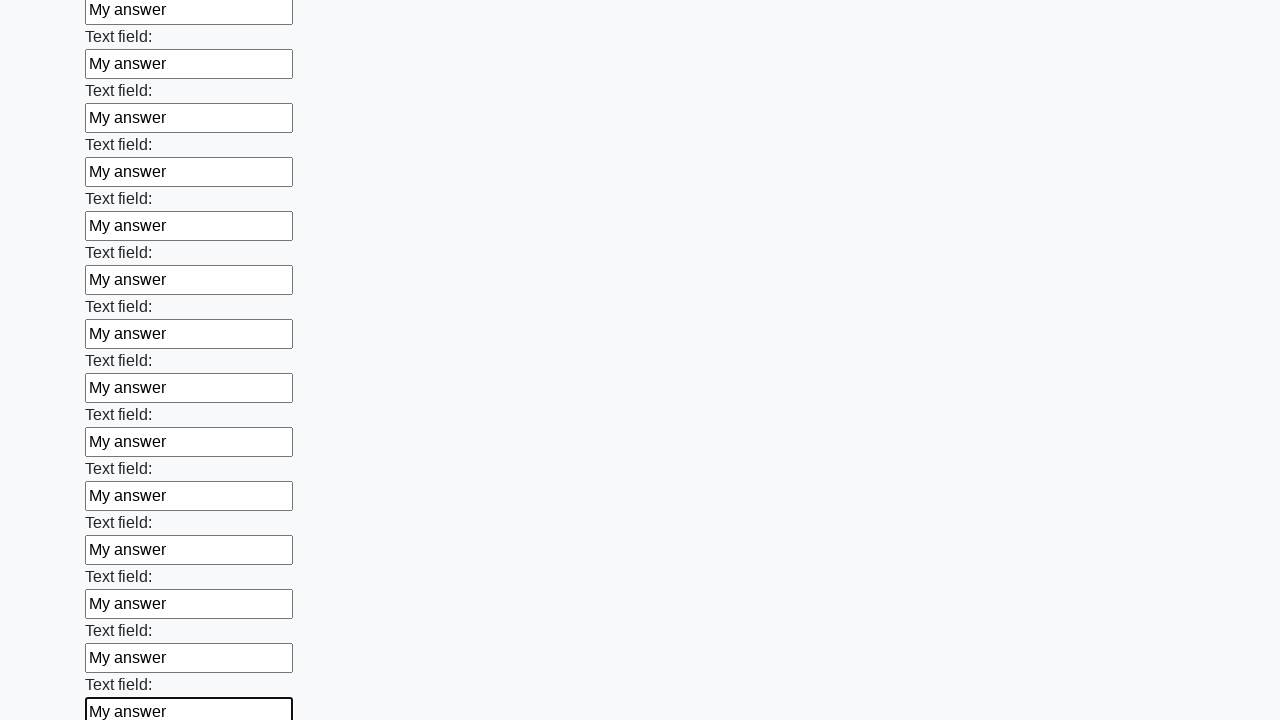

Filled an input field with 'My answer' on input >> nth=40
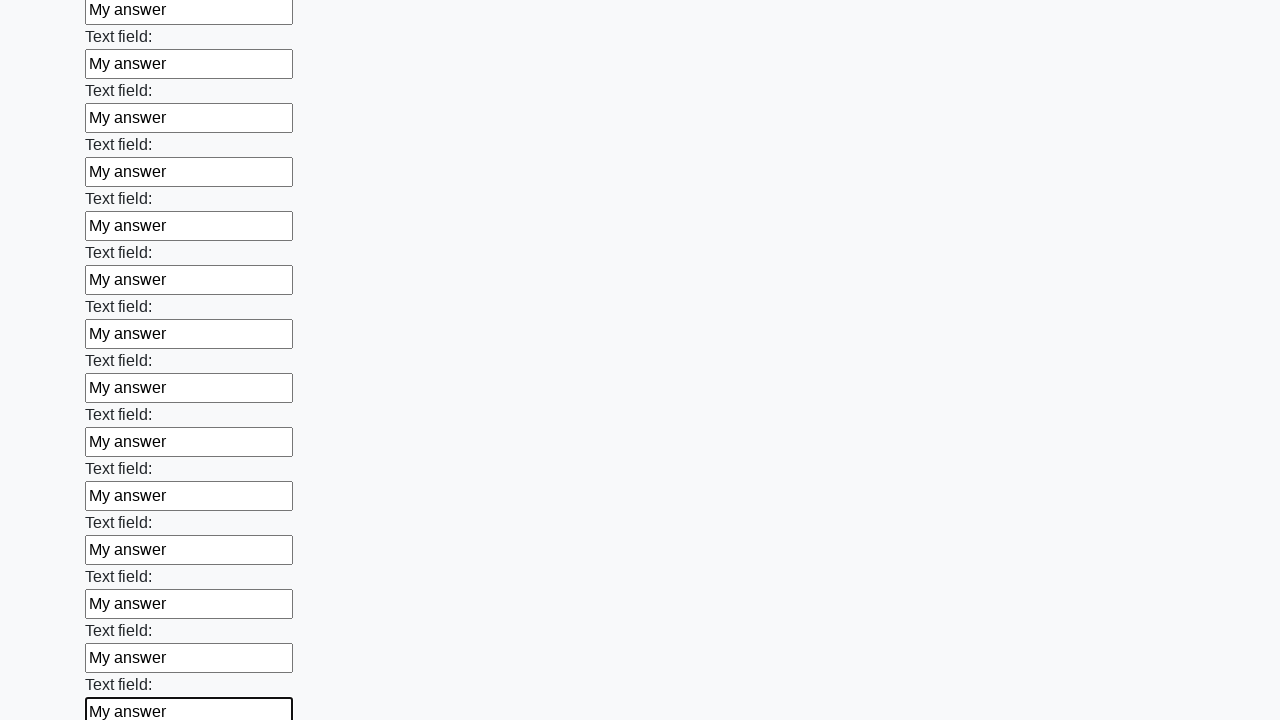

Filled an input field with 'My answer' on input >> nth=41
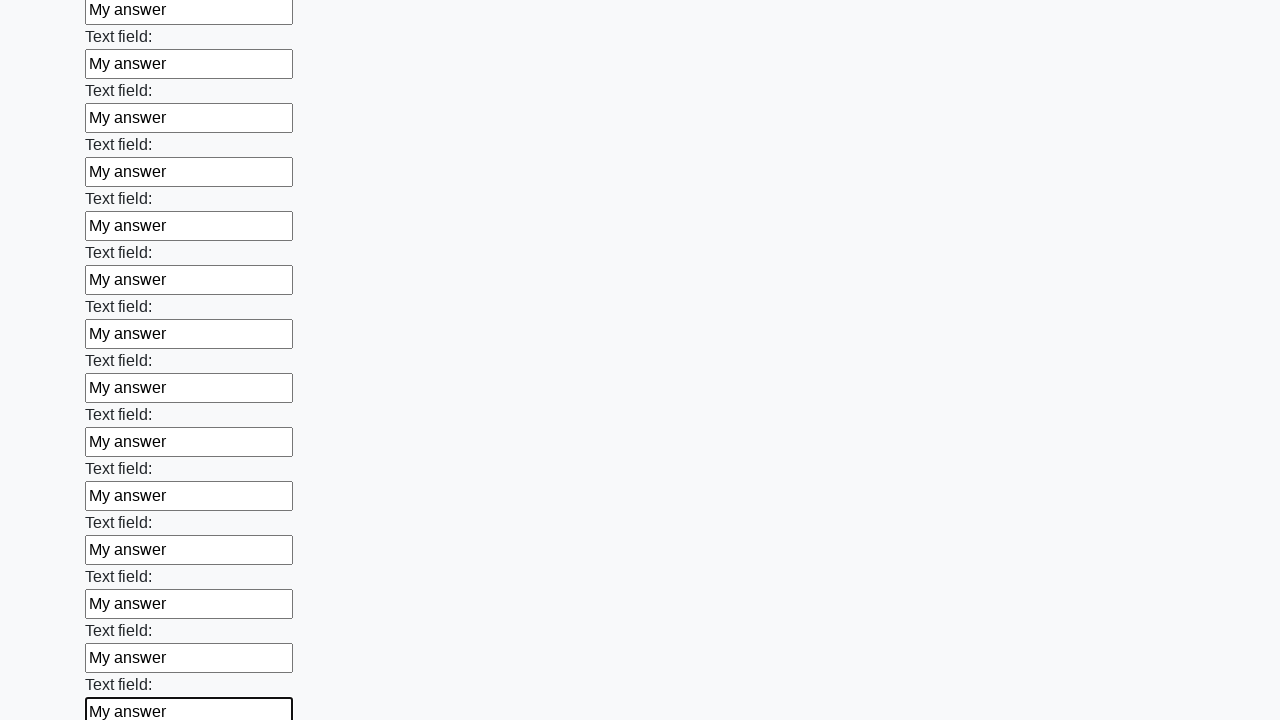

Filled an input field with 'My answer' on input >> nth=42
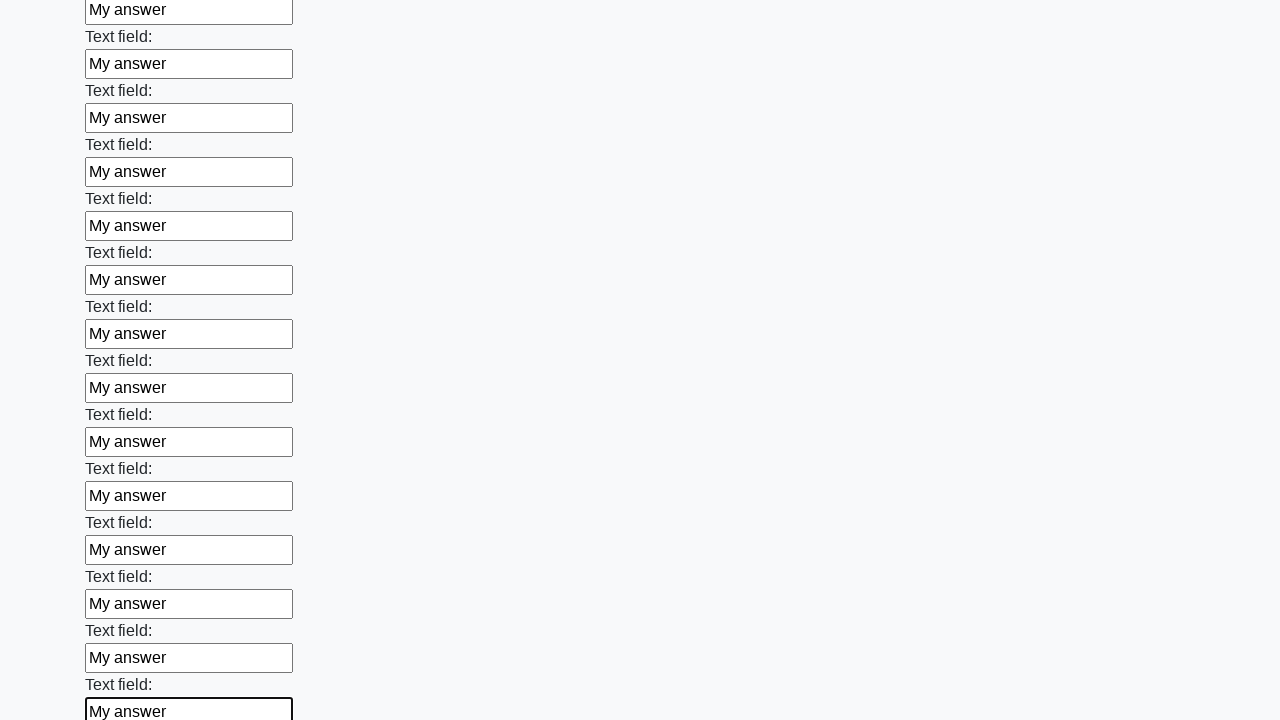

Filled an input field with 'My answer' on input >> nth=43
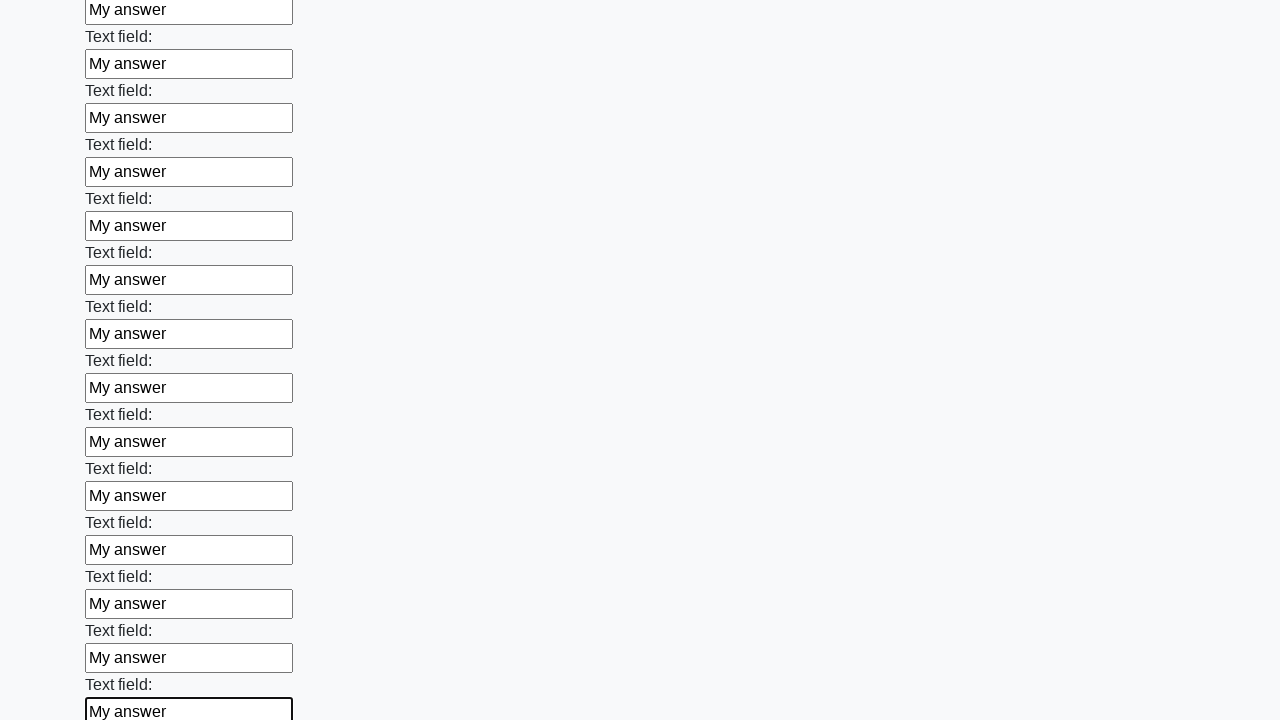

Filled an input field with 'My answer' on input >> nth=44
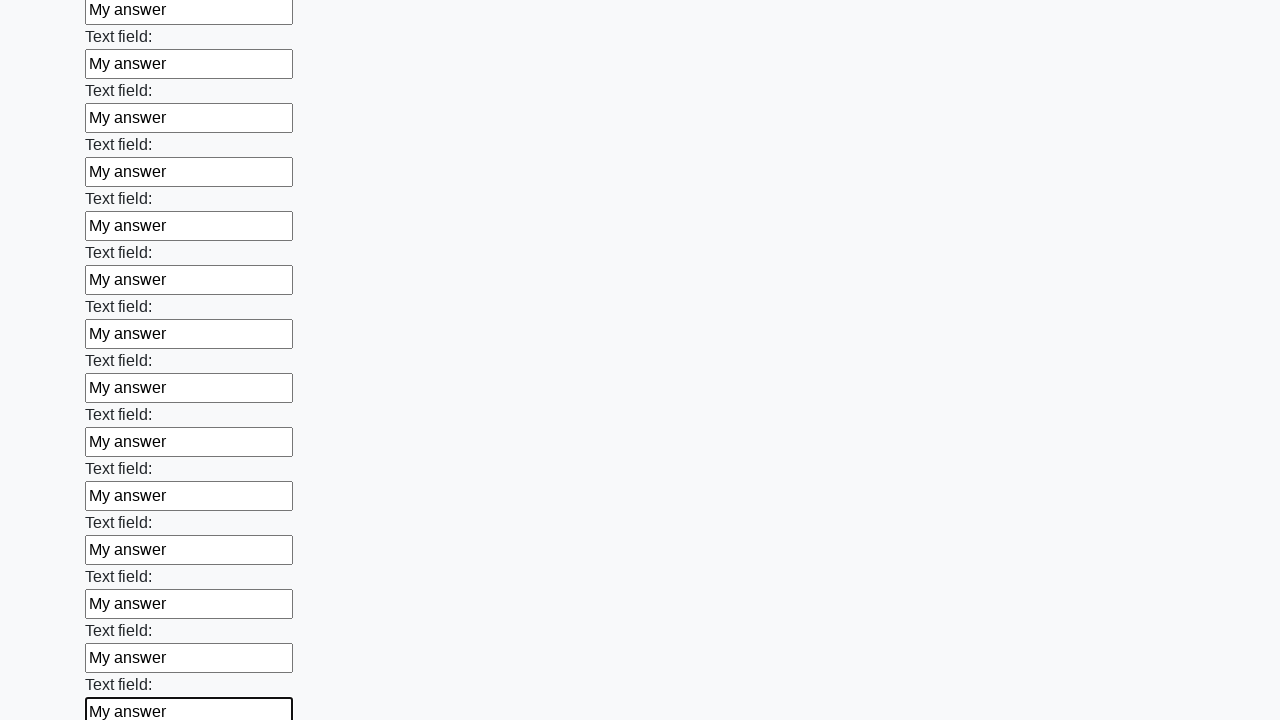

Filled an input field with 'My answer' on input >> nth=45
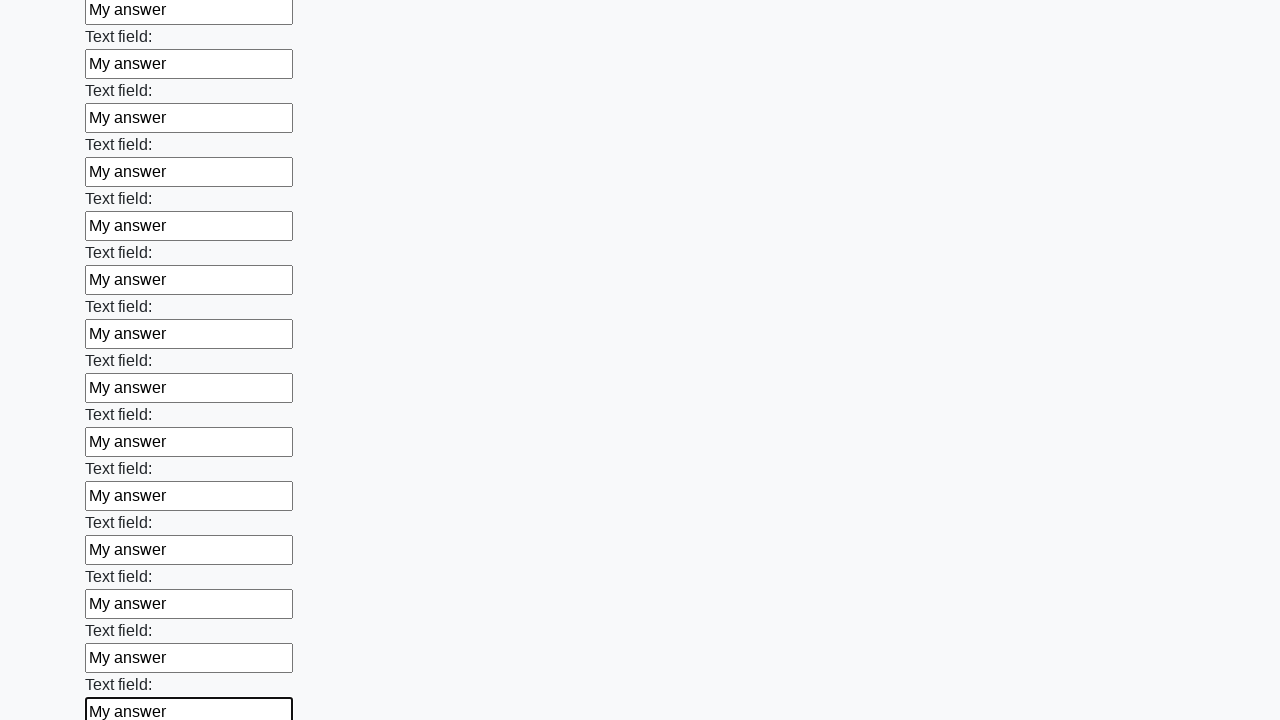

Filled an input field with 'My answer' on input >> nth=46
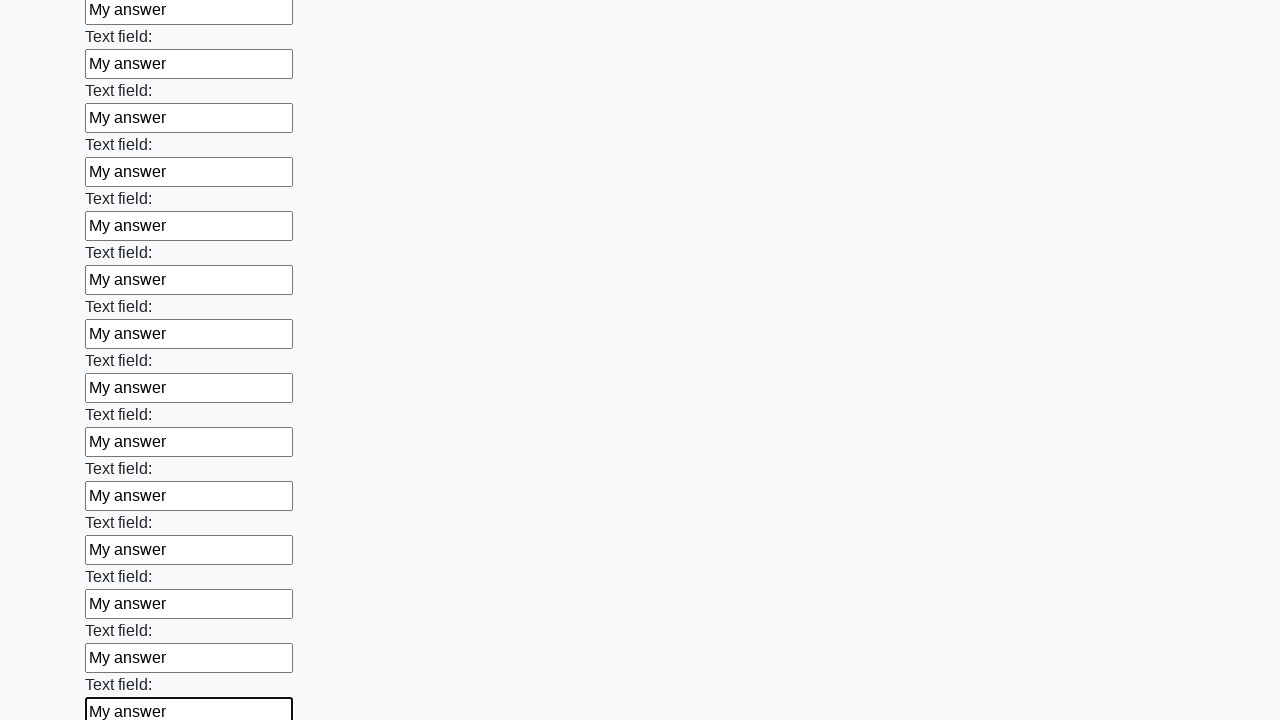

Filled an input field with 'My answer' on input >> nth=47
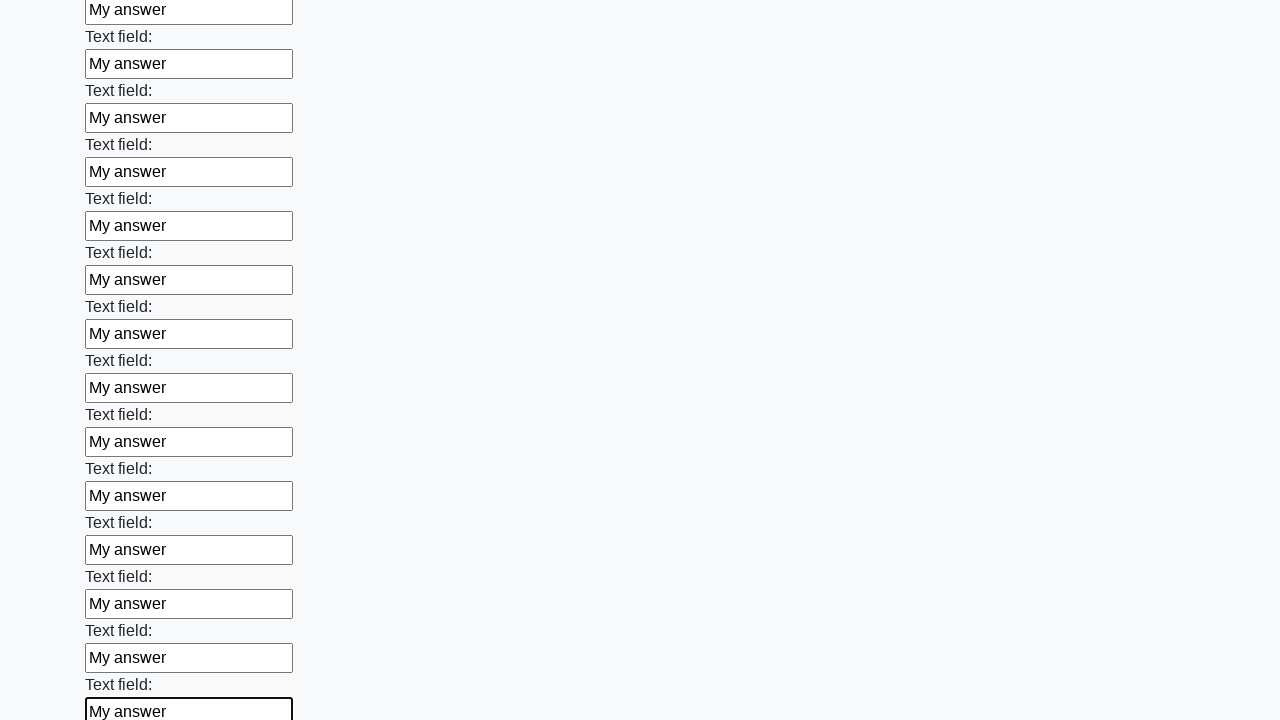

Filled an input field with 'My answer' on input >> nth=48
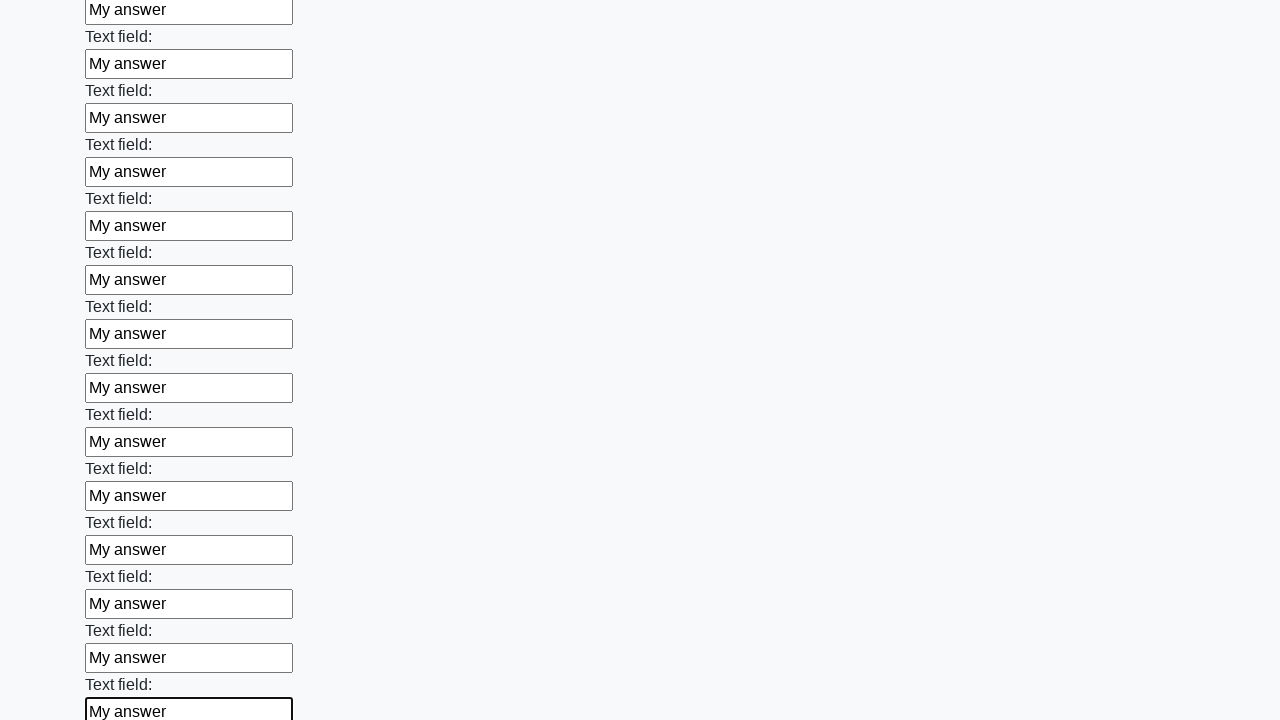

Filled an input field with 'My answer' on input >> nth=49
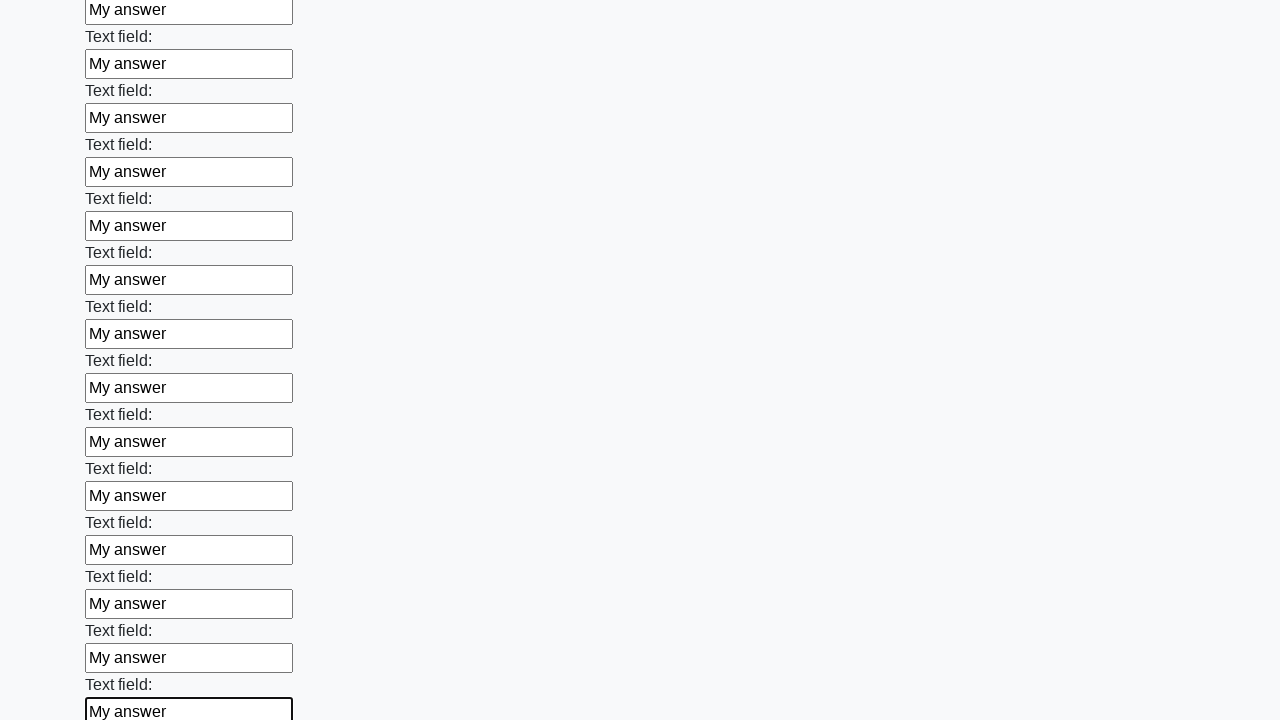

Filled an input field with 'My answer' on input >> nth=50
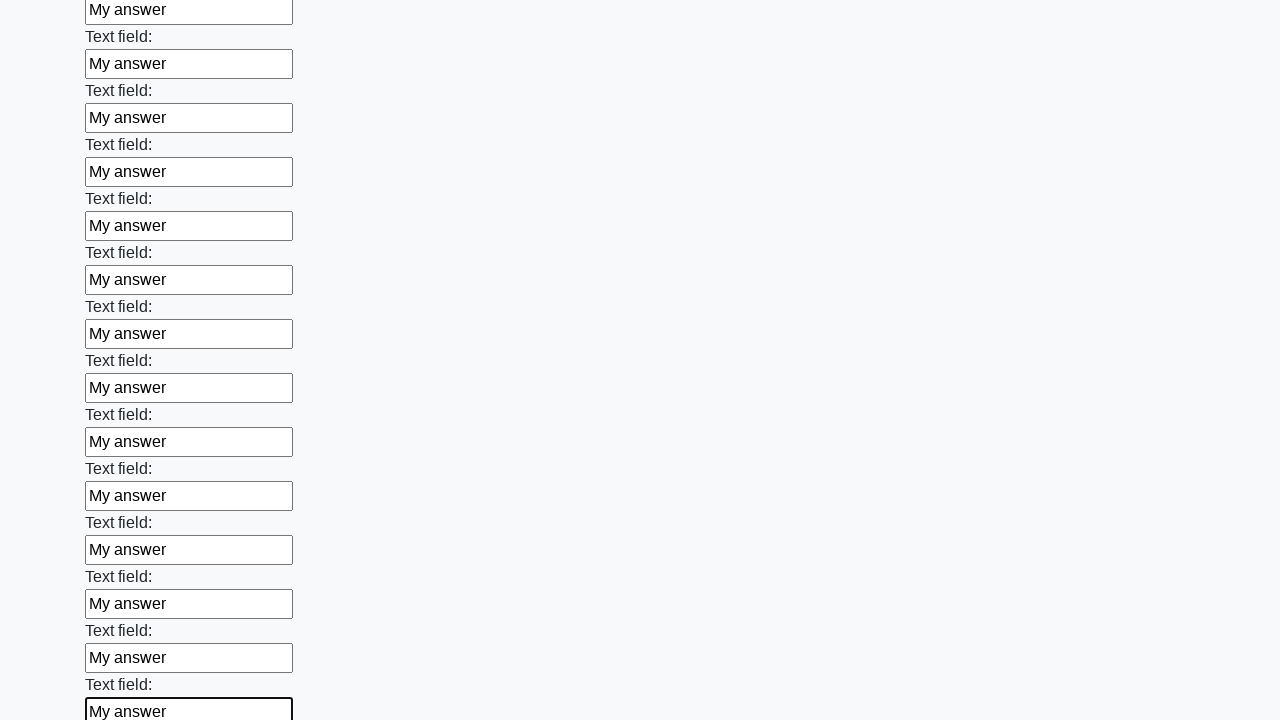

Filled an input field with 'My answer' on input >> nth=51
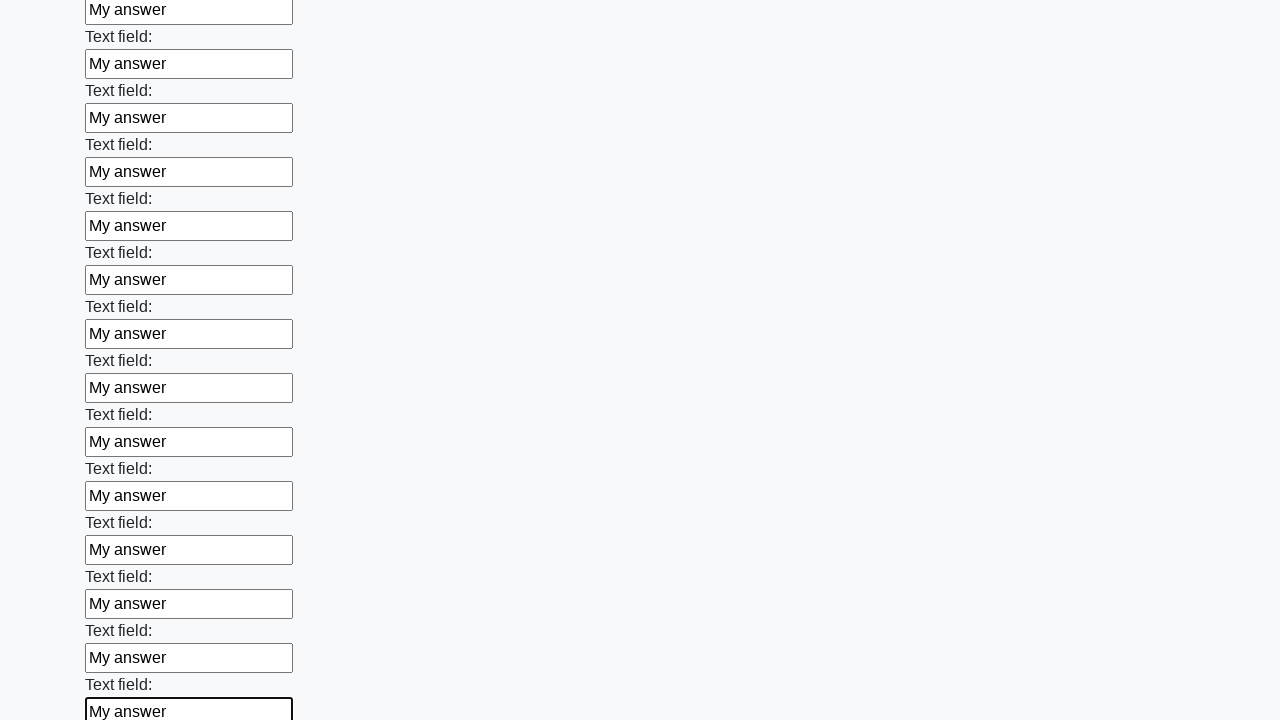

Filled an input field with 'My answer' on input >> nth=52
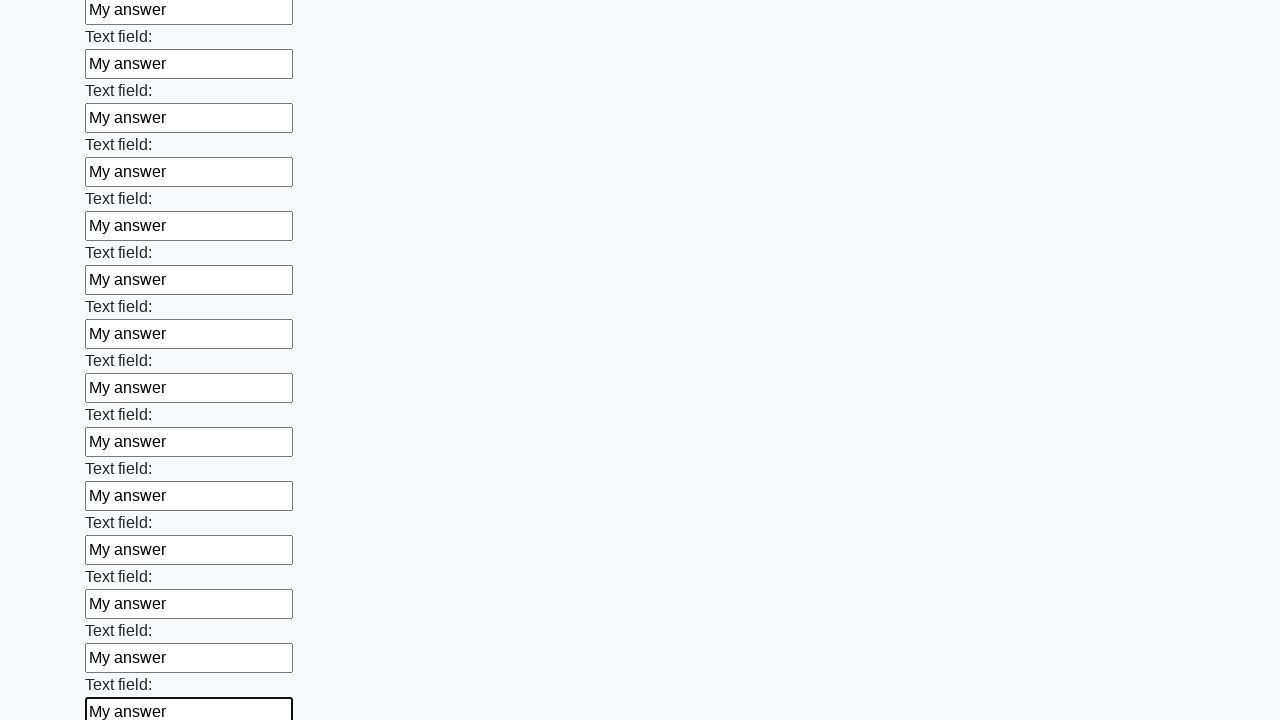

Filled an input field with 'My answer' on input >> nth=53
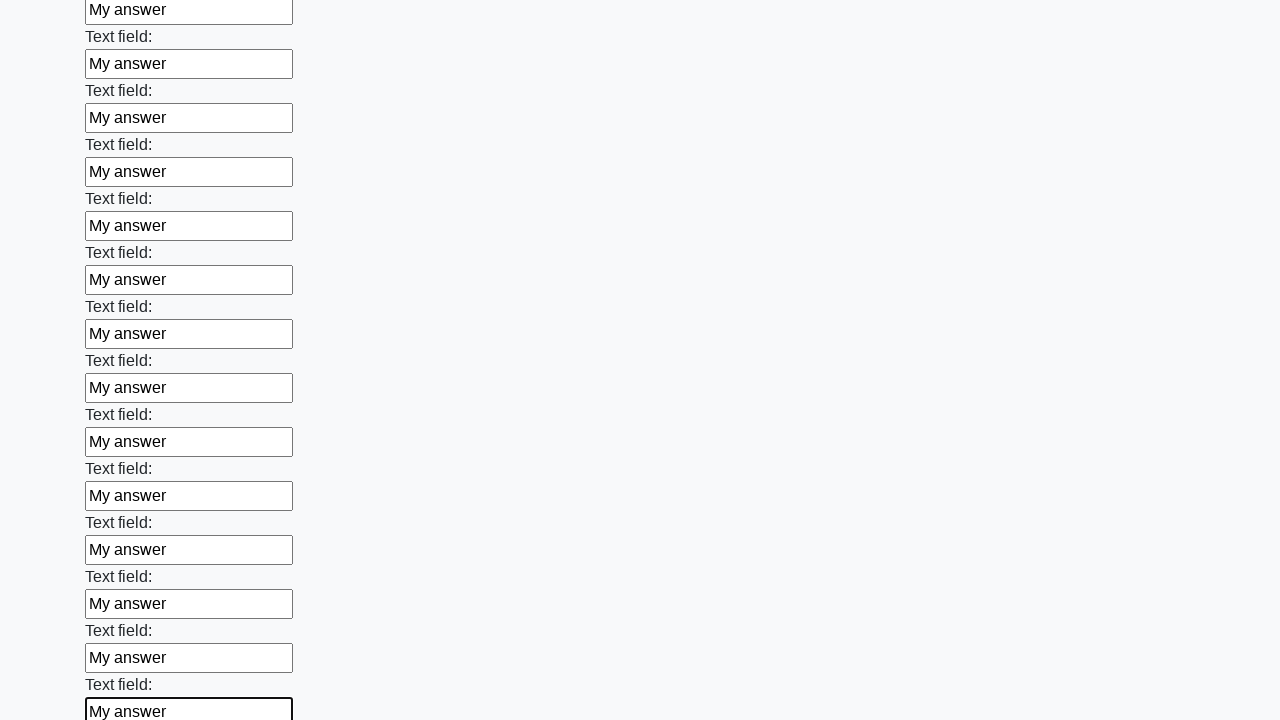

Filled an input field with 'My answer' on input >> nth=54
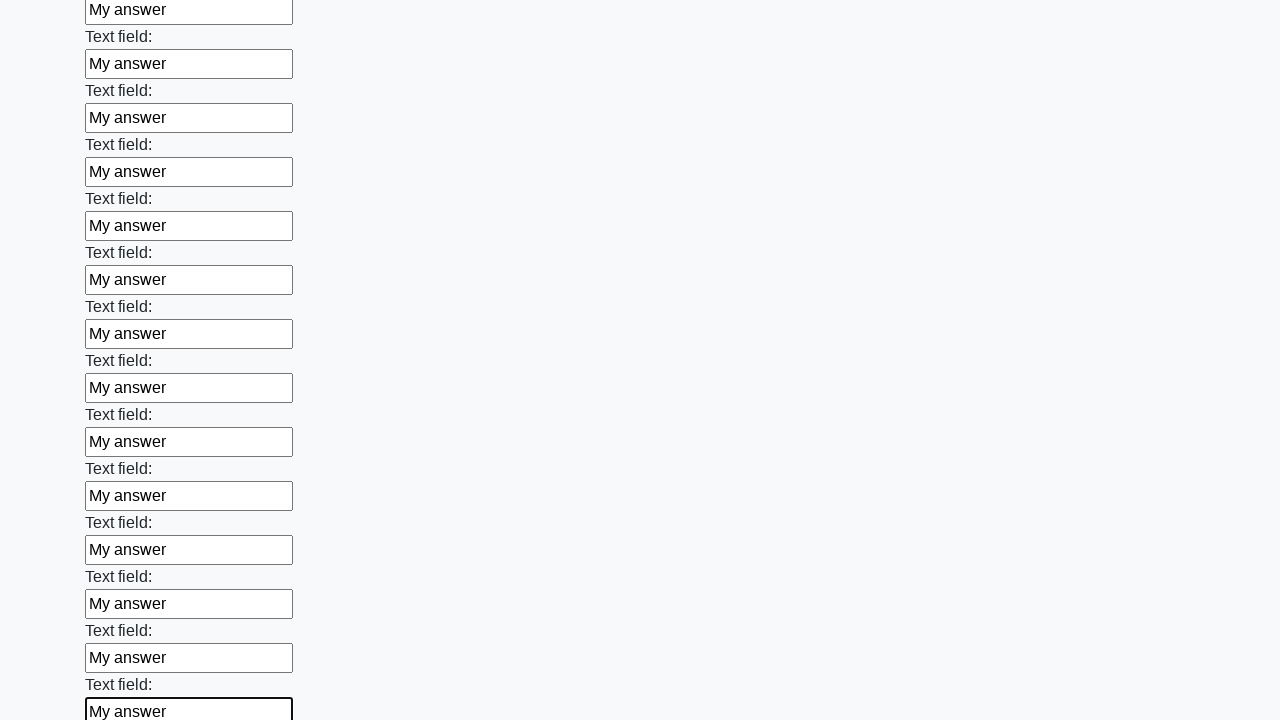

Filled an input field with 'My answer' on input >> nth=55
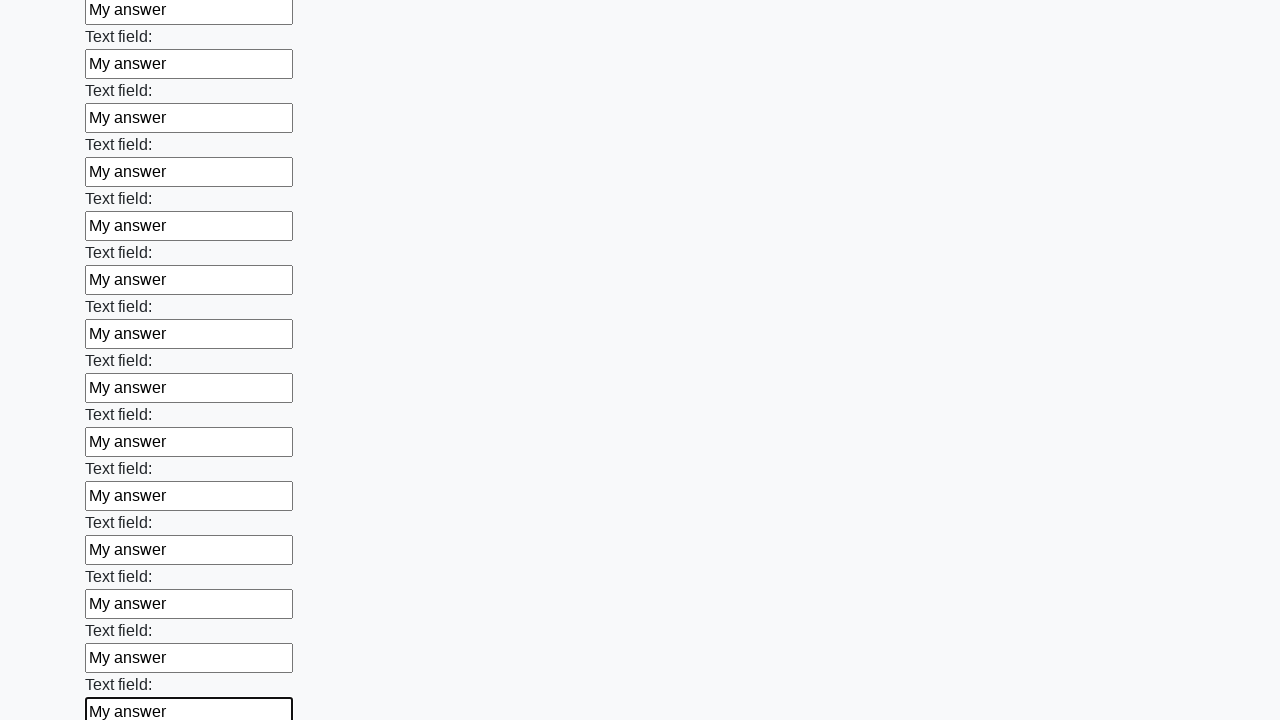

Filled an input field with 'My answer' on input >> nth=56
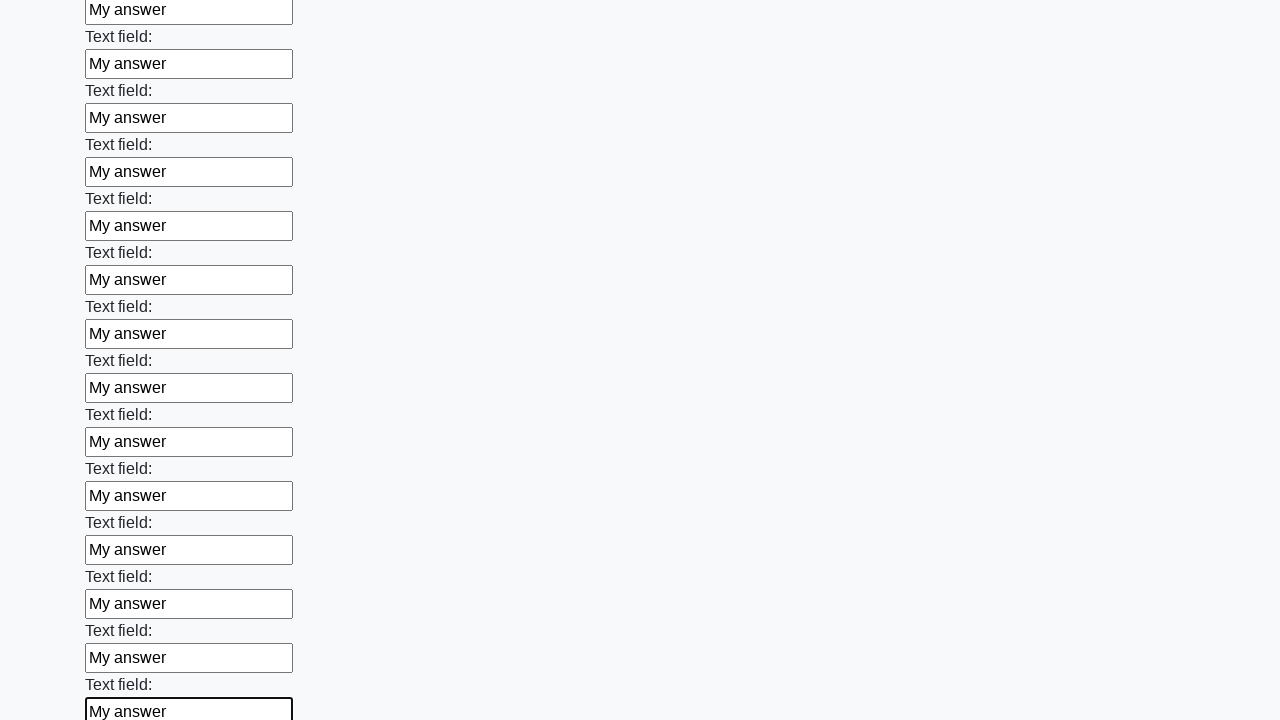

Filled an input field with 'My answer' on input >> nth=57
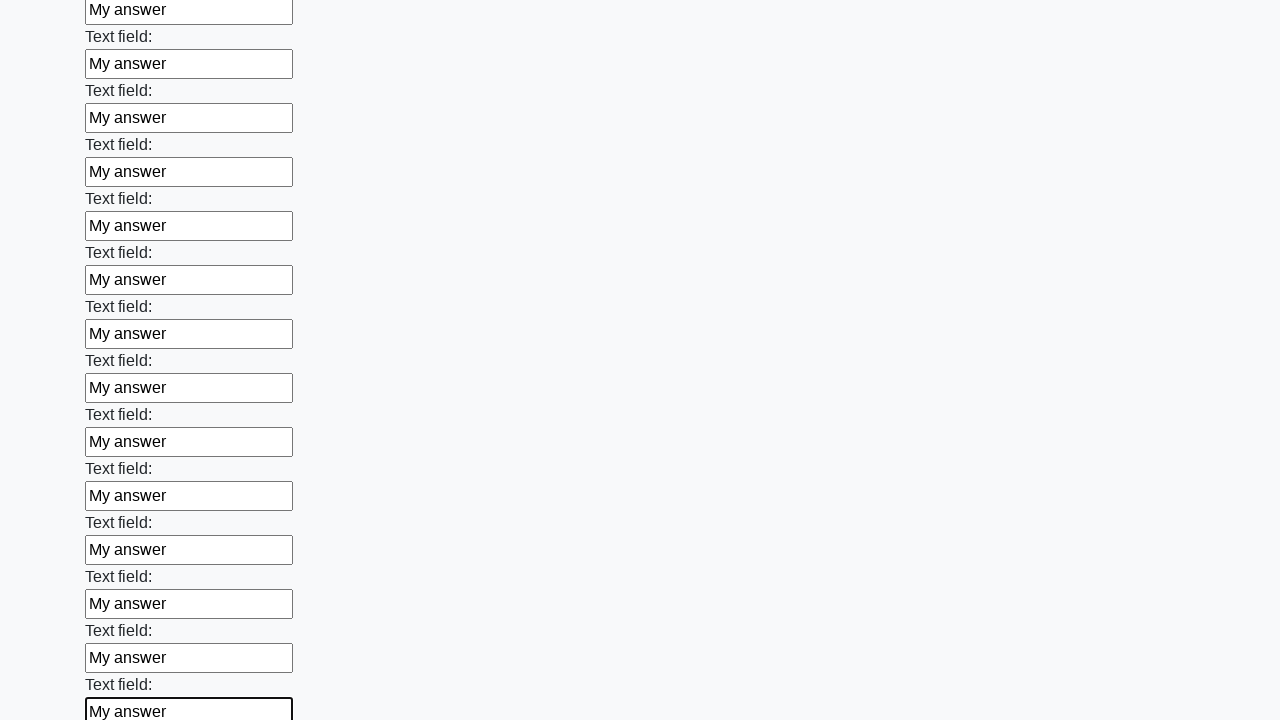

Filled an input field with 'My answer' on input >> nth=58
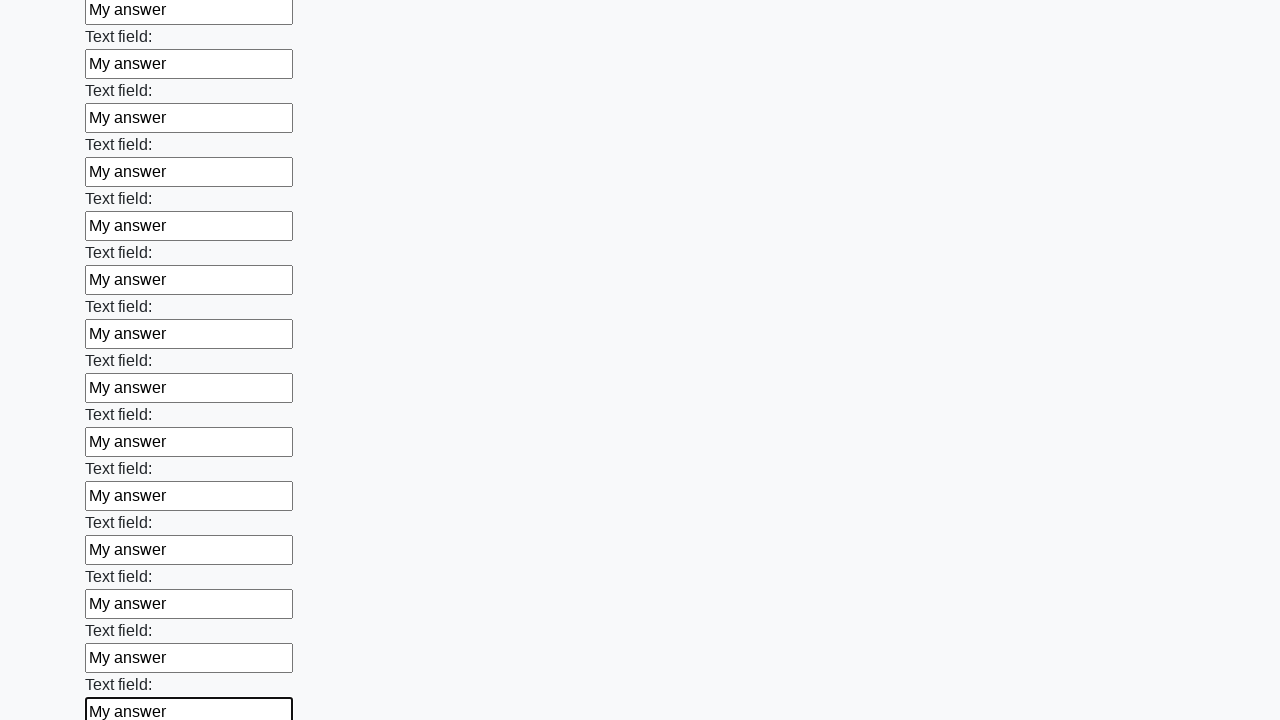

Filled an input field with 'My answer' on input >> nth=59
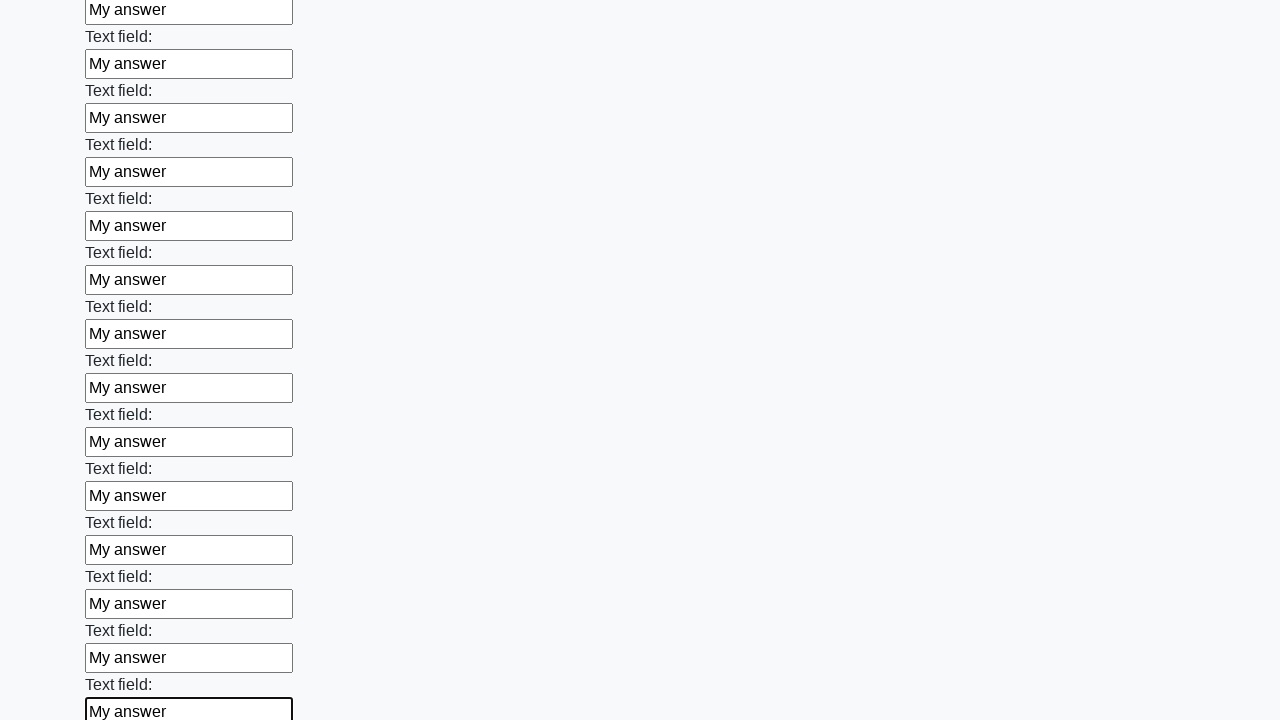

Filled an input field with 'My answer' on input >> nth=60
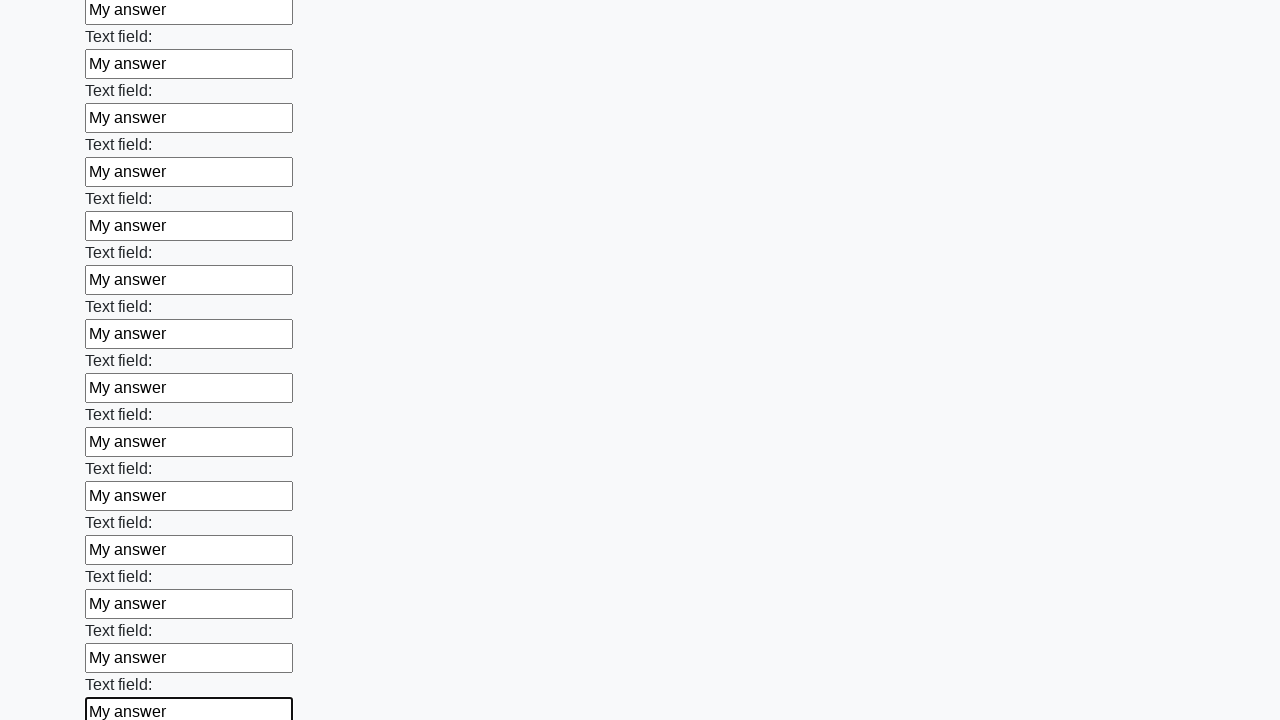

Filled an input field with 'My answer' on input >> nth=61
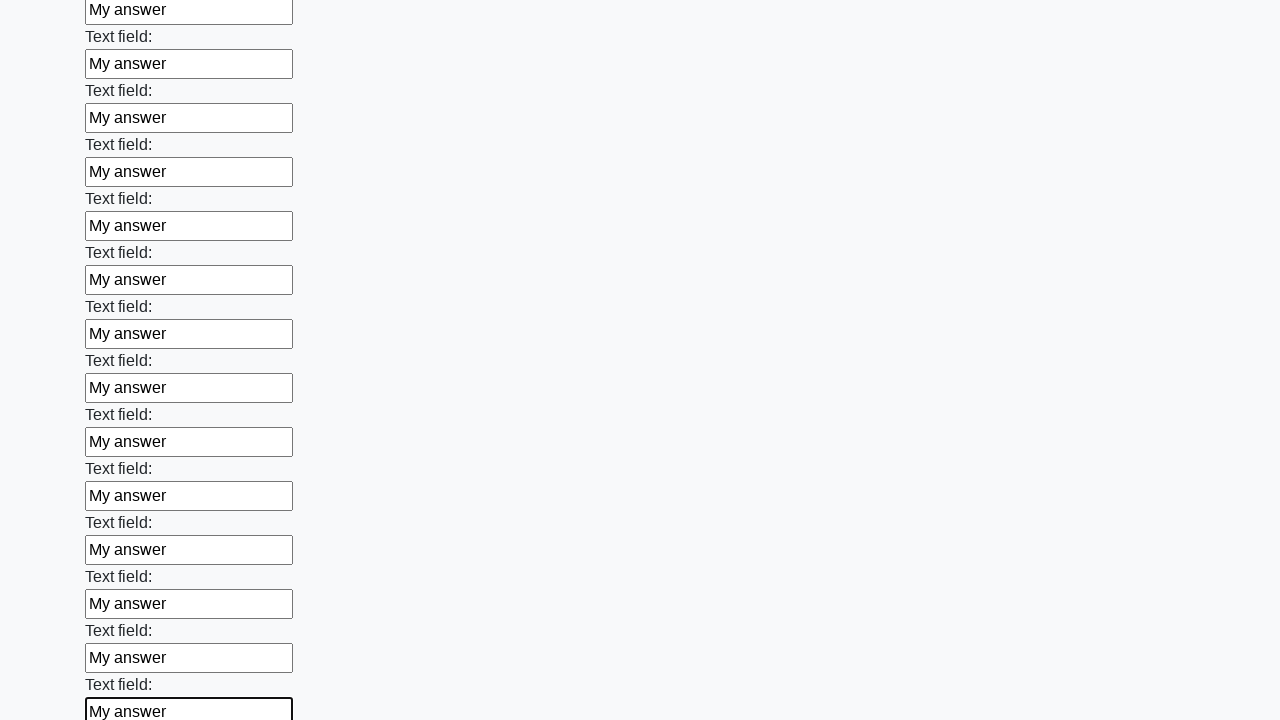

Filled an input field with 'My answer' on input >> nth=62
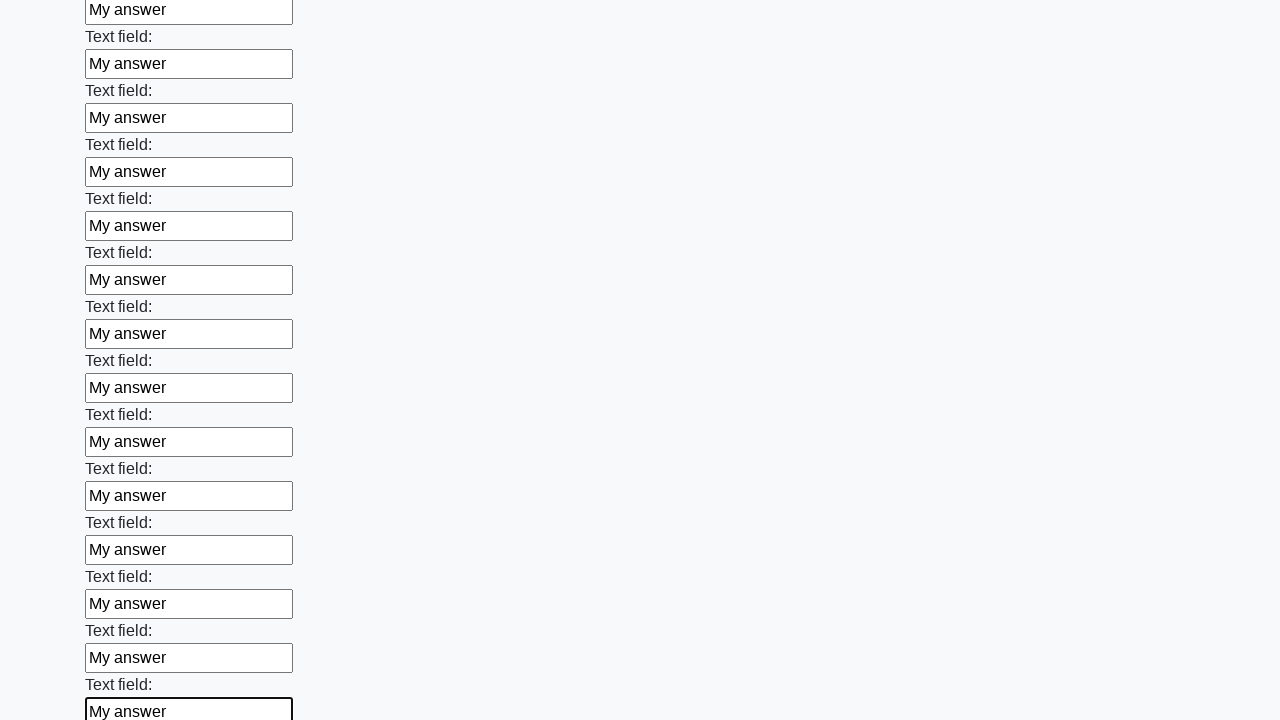

Filled an input field with 'My answer' on input >> nth=63
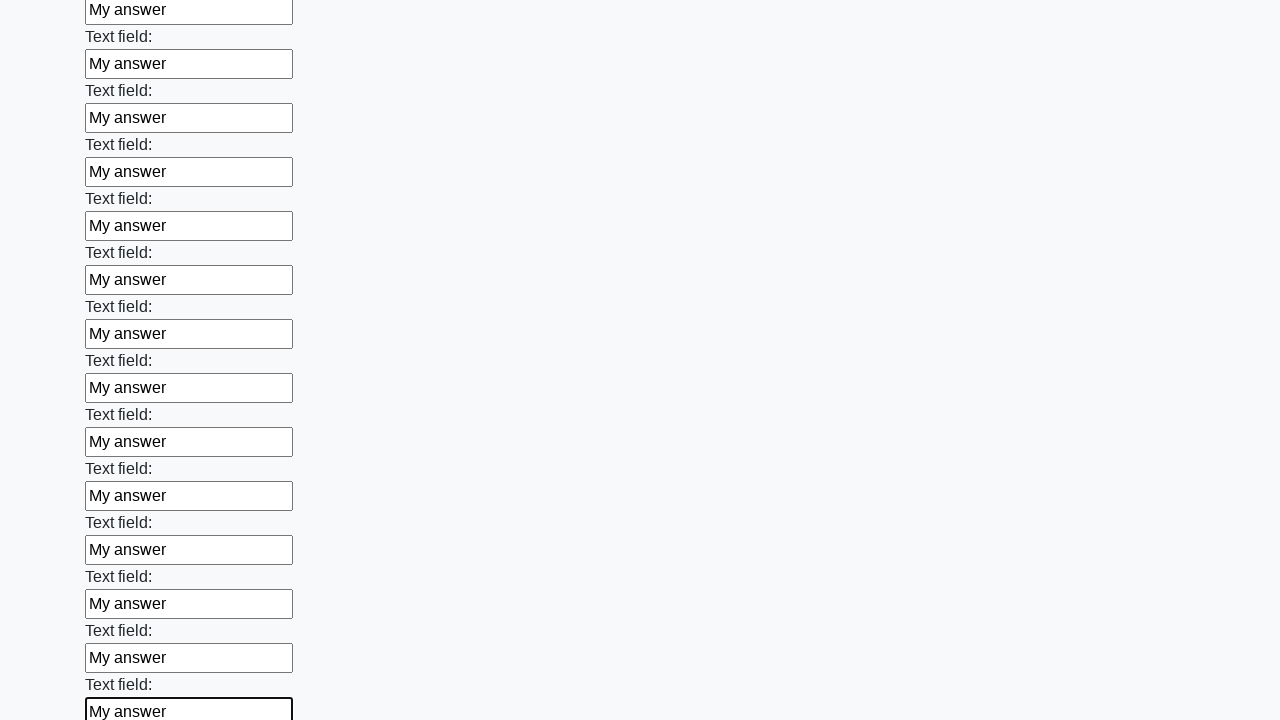

Filled an input field with 'My answer' on input >> nth=64
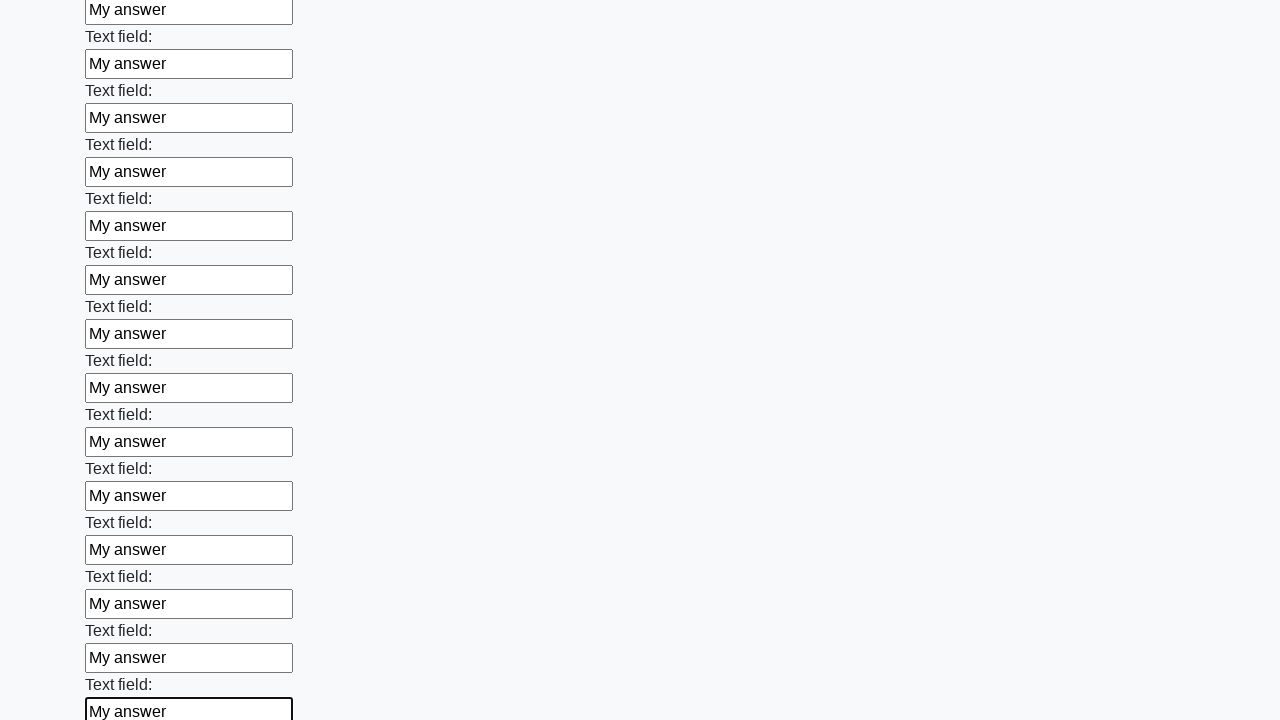

Filled an input field with 'My answer' on input >> nth=65
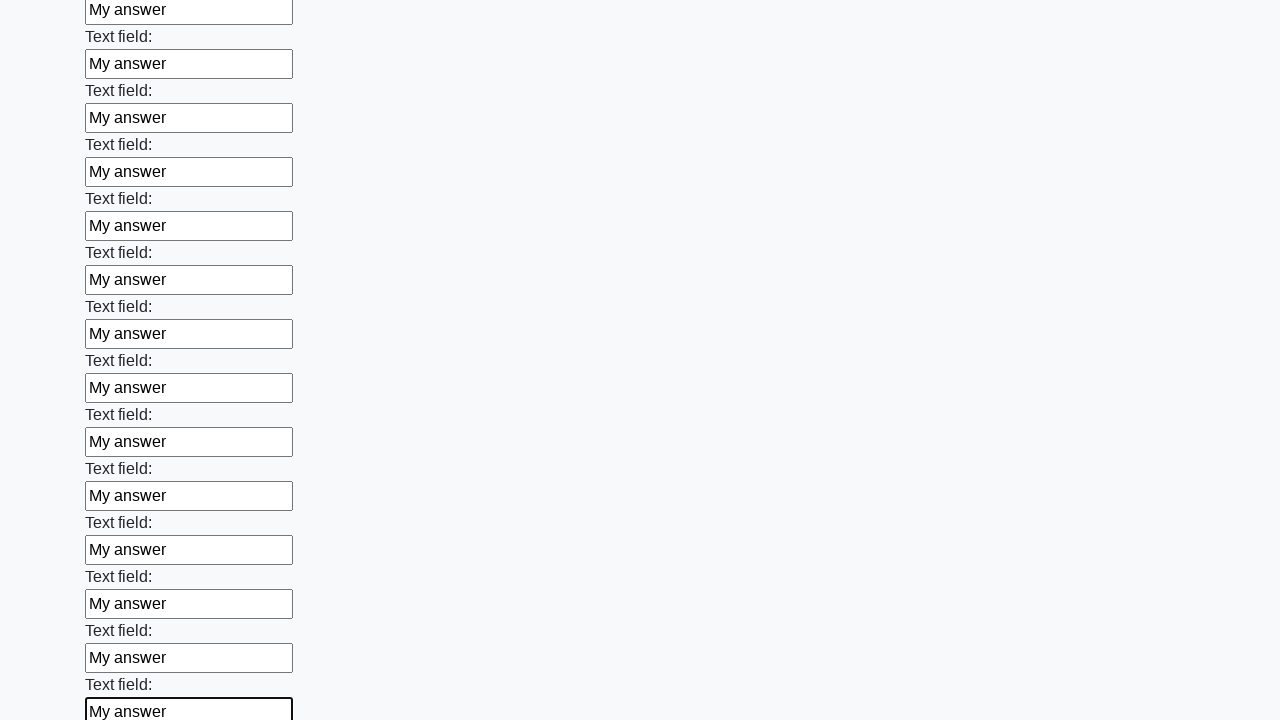

Filled an input field with 'My answer' on input >> nth=66
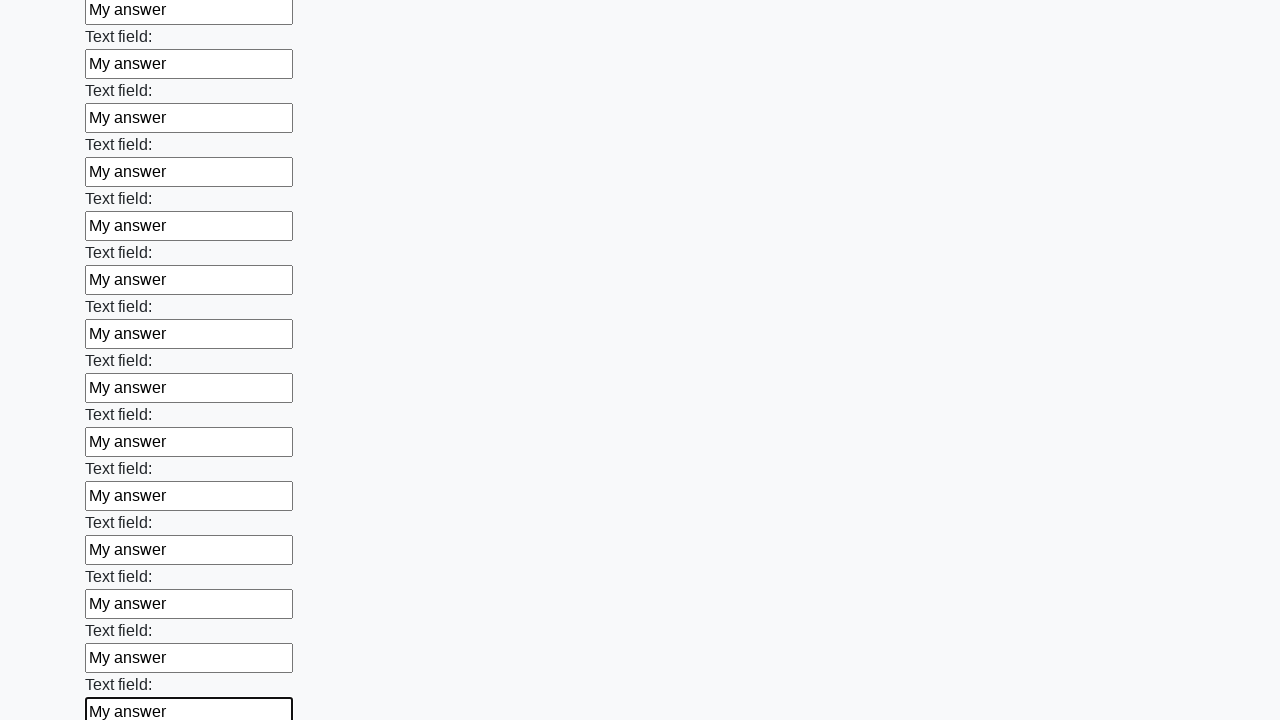

Filled an input field with 'My answer' on input >> nth=67
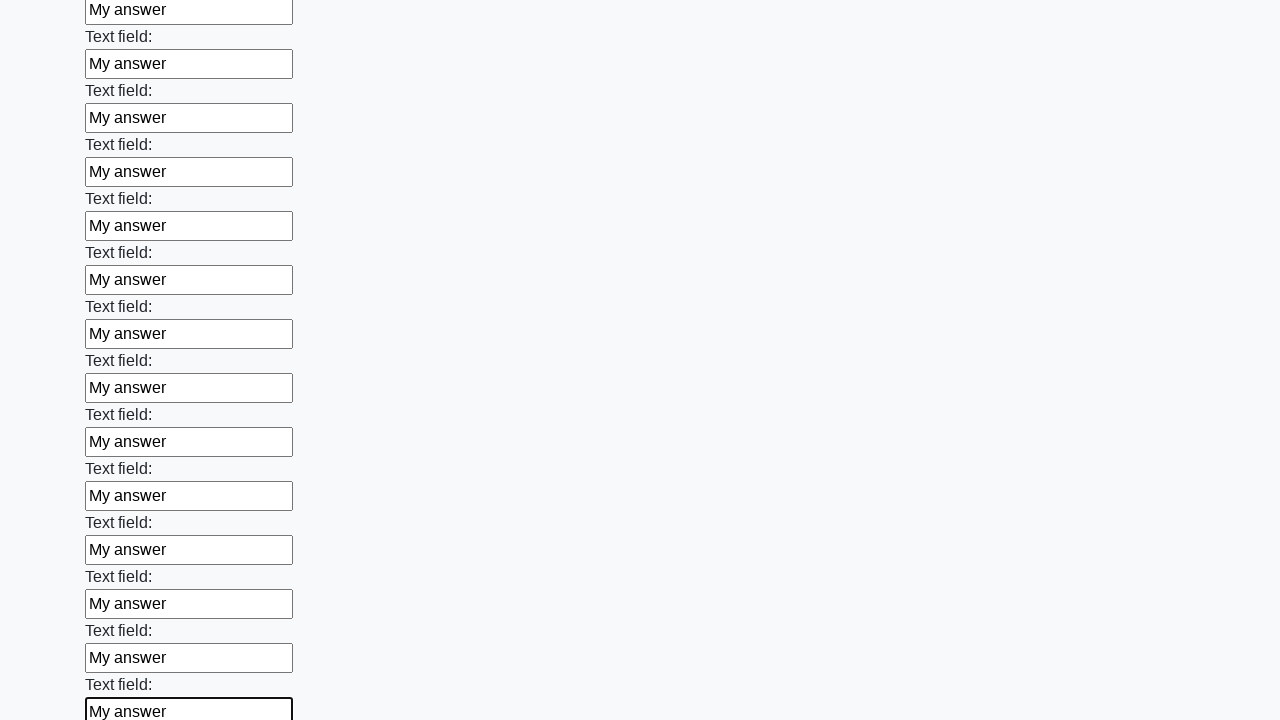

Filled an input field with 'My answer' on input >> nth=68
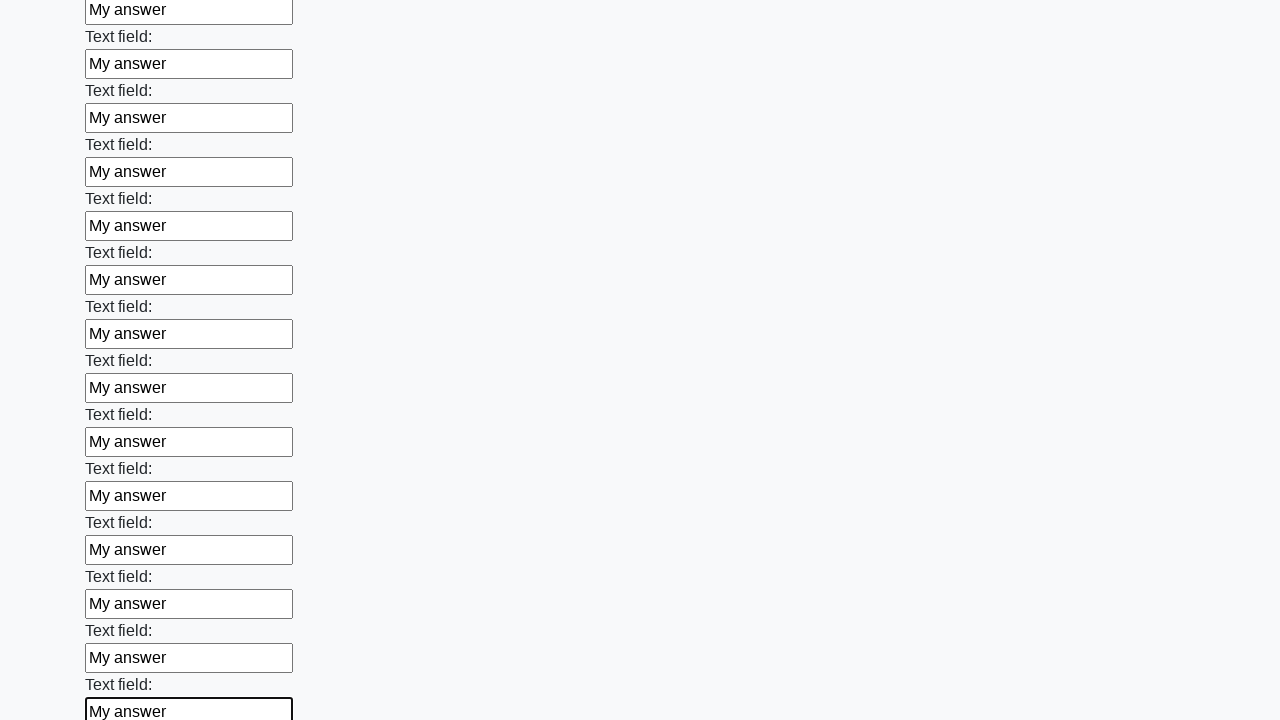

Filled an input field with 'My answer' on input >> nth=69
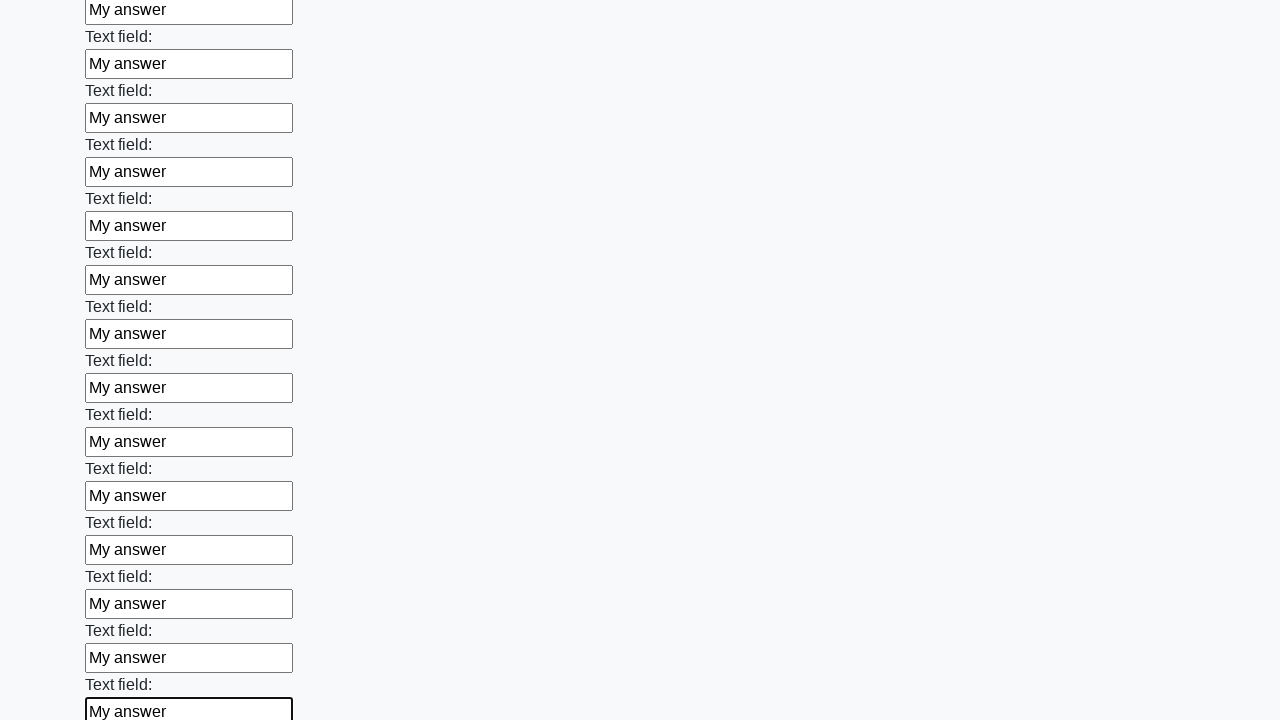

Filled an input field with 'My answer' on input >> nth=70
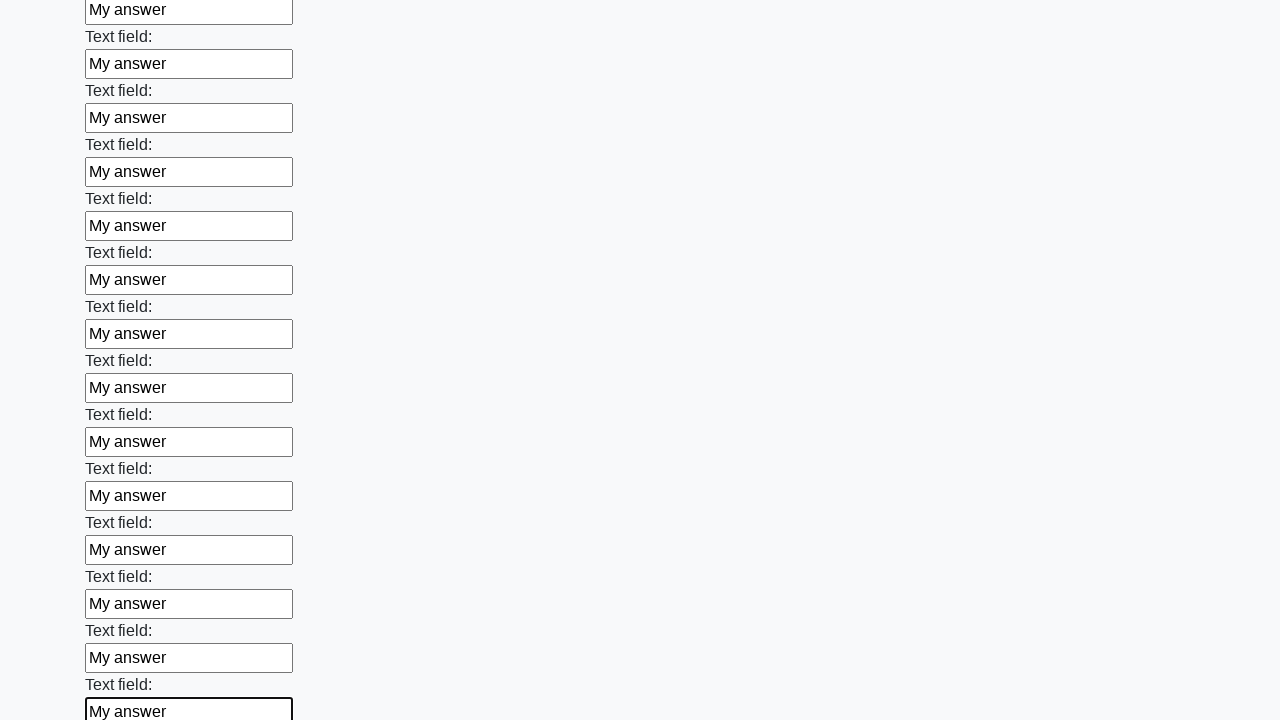

Filled an input field with 'My answer' on input >> nth=71
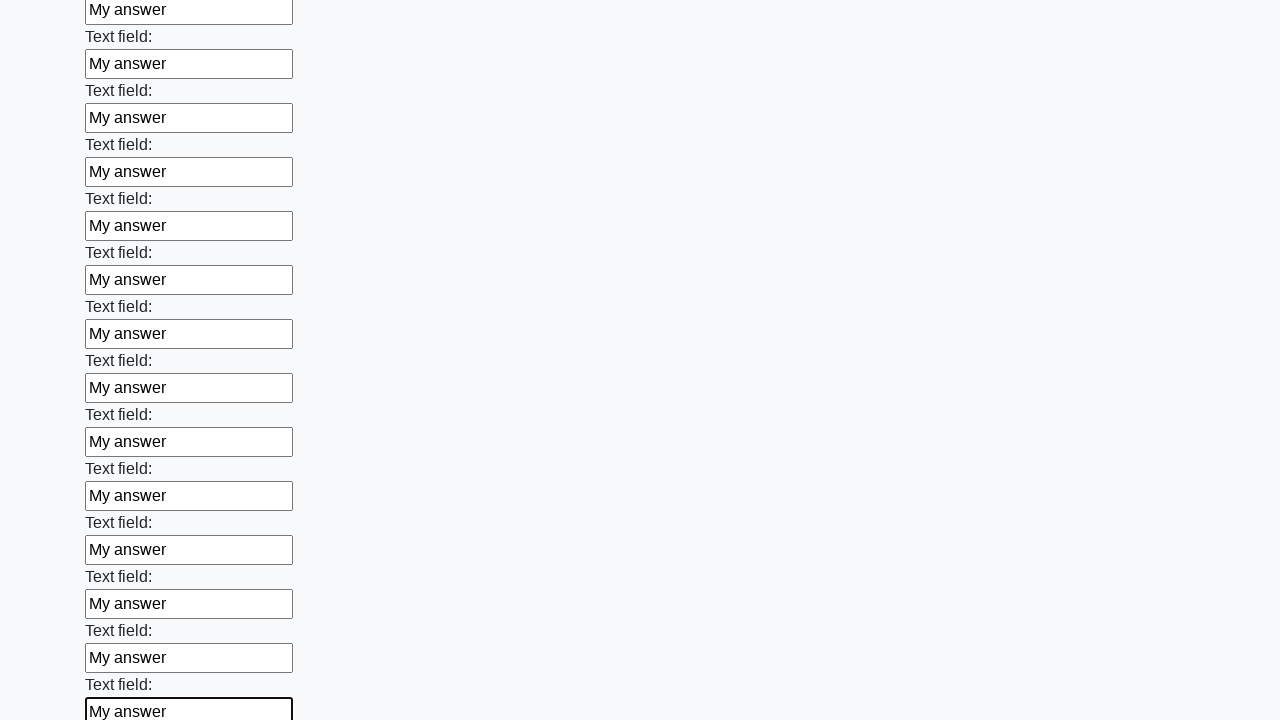

Filled an input field with 'My answer' on input >> nth=72
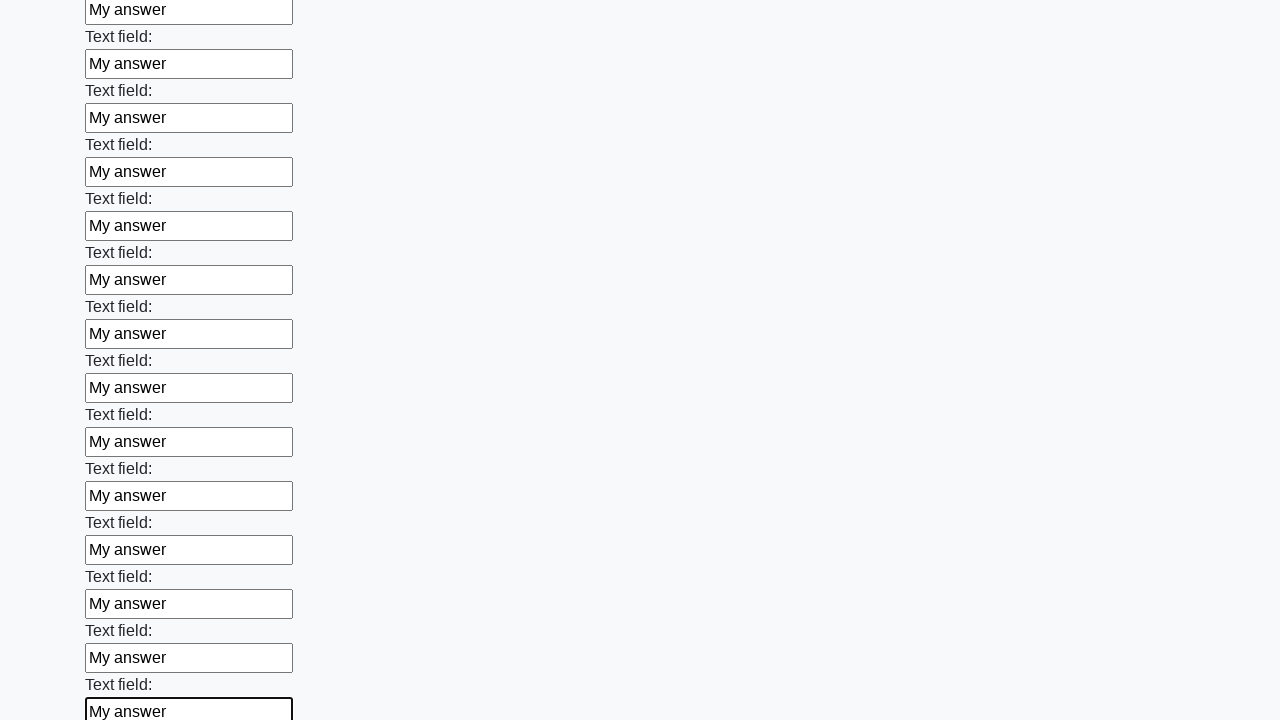

Filled an input field with 'My answer' on input >> nth=73
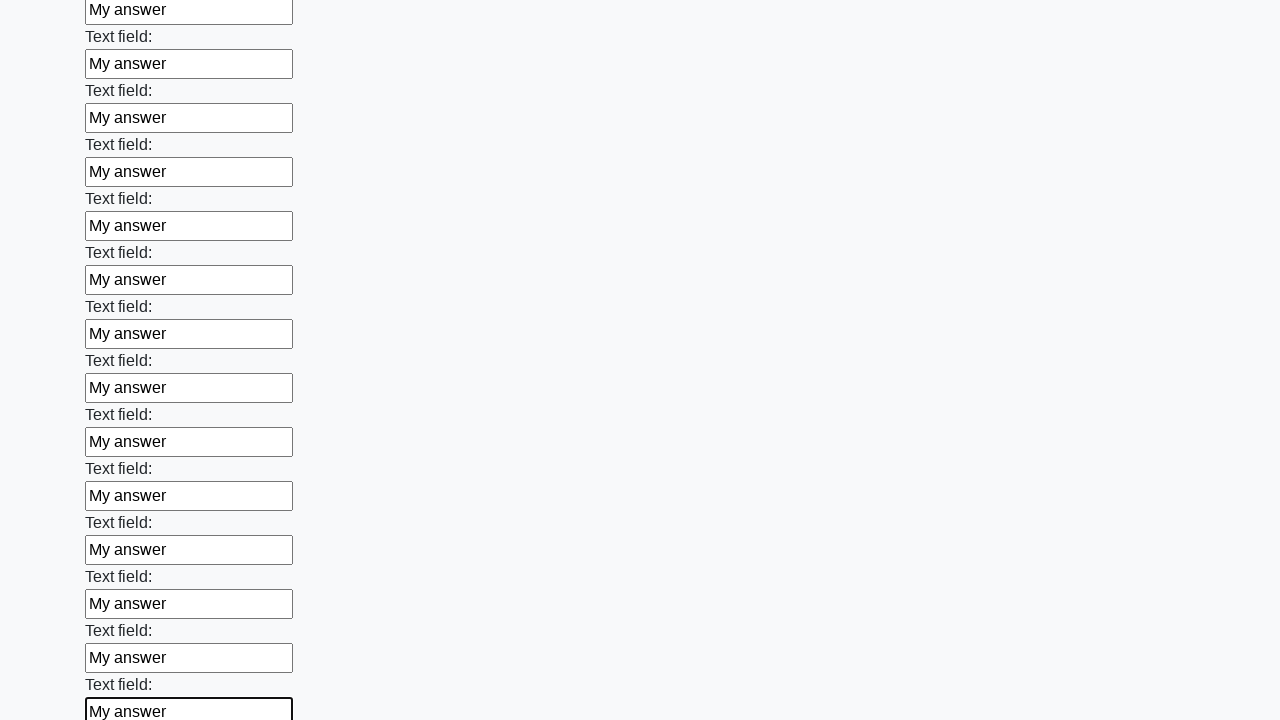

Filled an input field with 'My answer' on input >> nth=74
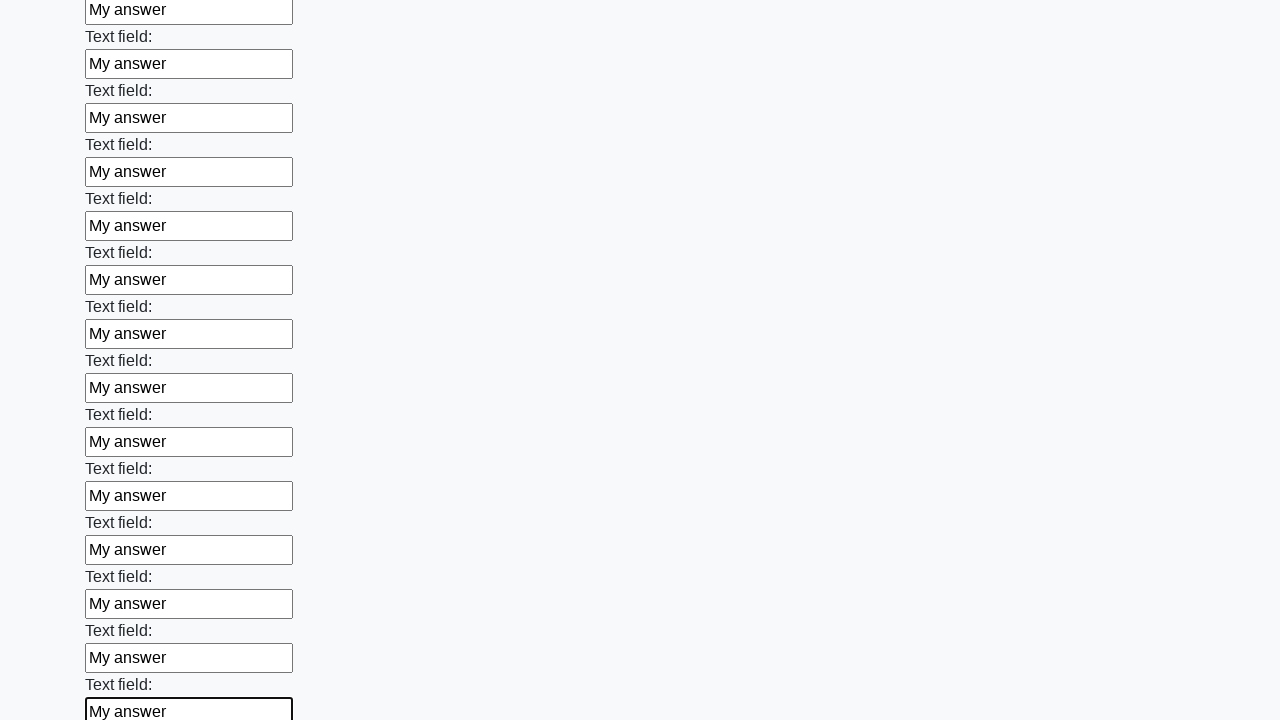

Filled an input field with 'My answer' on input >> nth=75
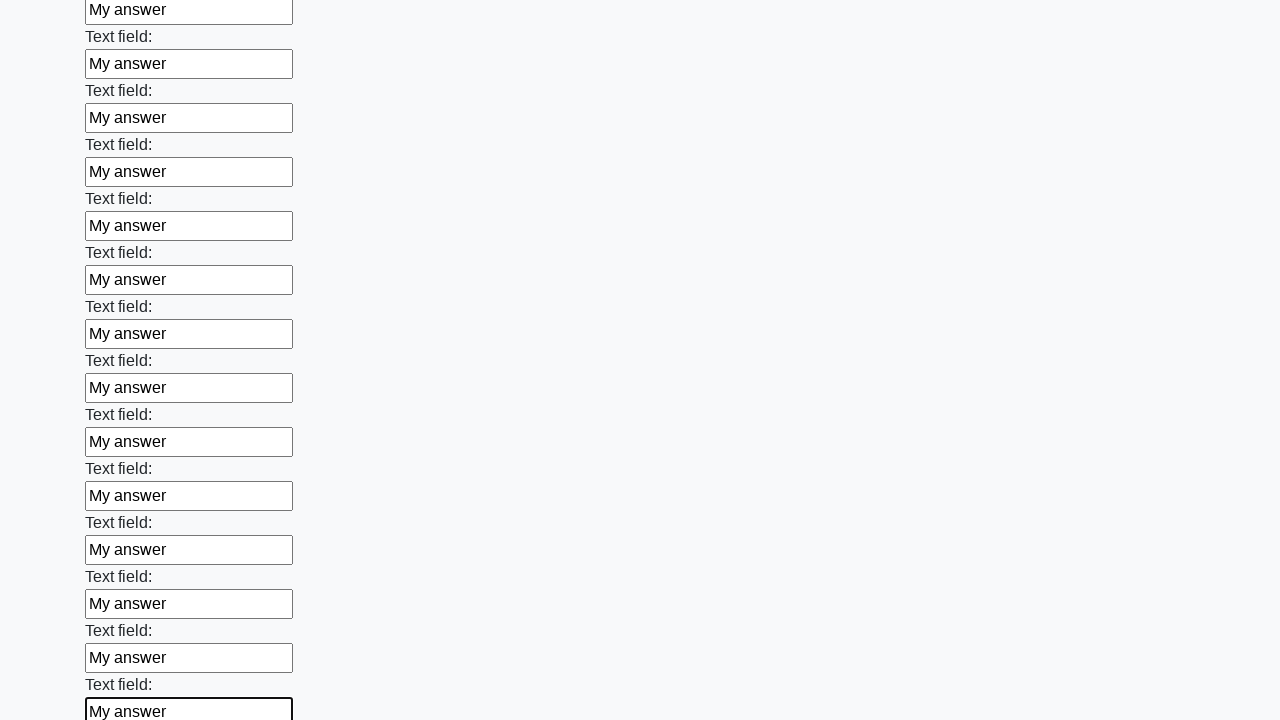

Filled an input field with 'My answer' on input >> nth=76
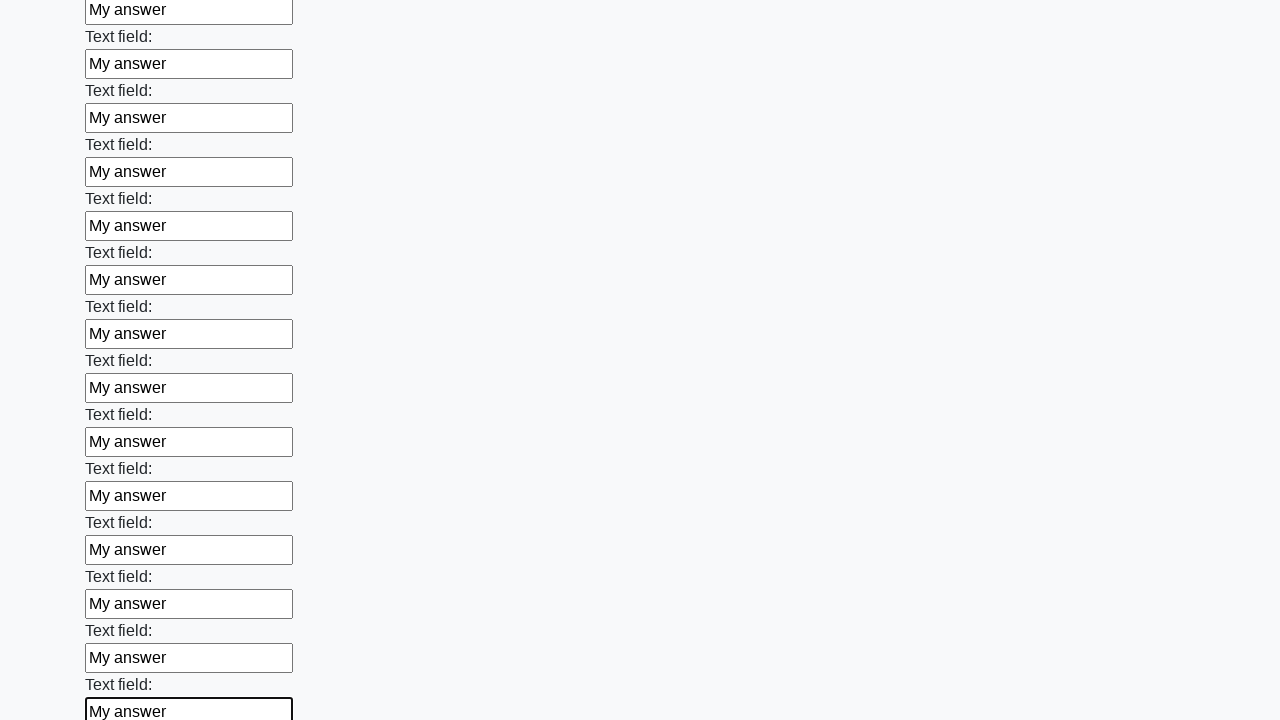

Filled an input field with 'My answer' on input >> nth=77
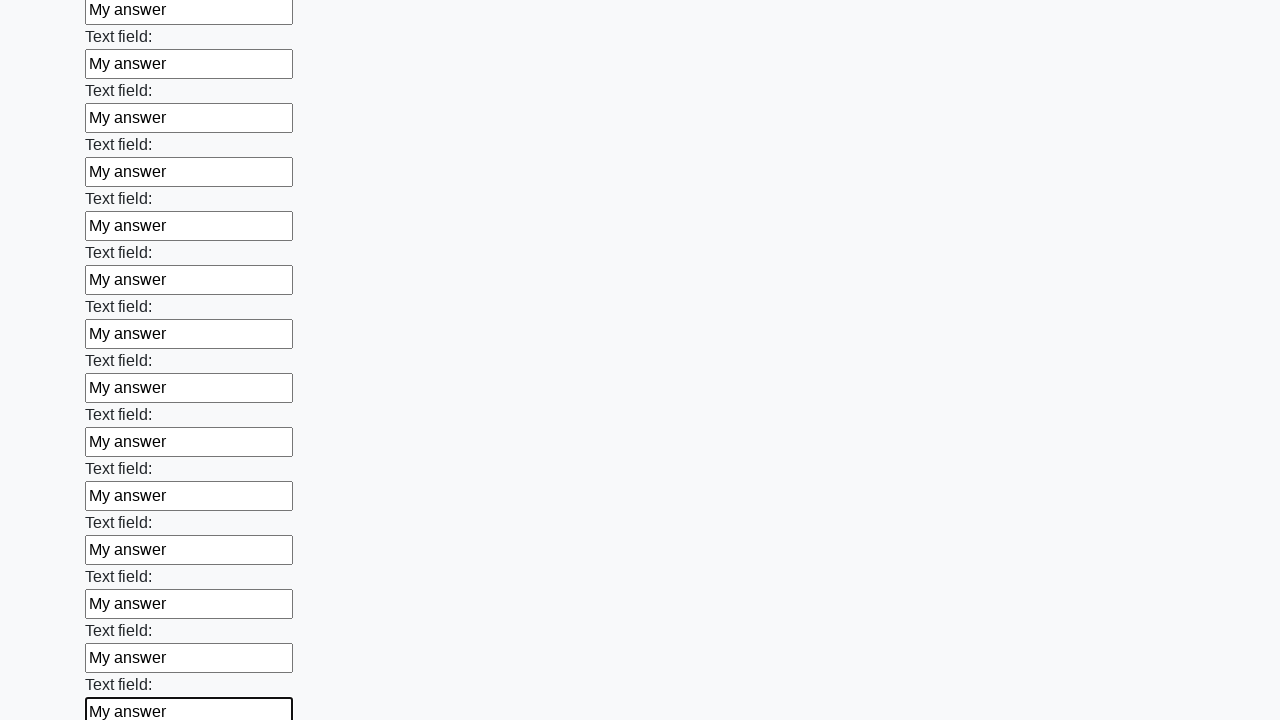

Filled an input field with 'My answer' on input >> nth=78
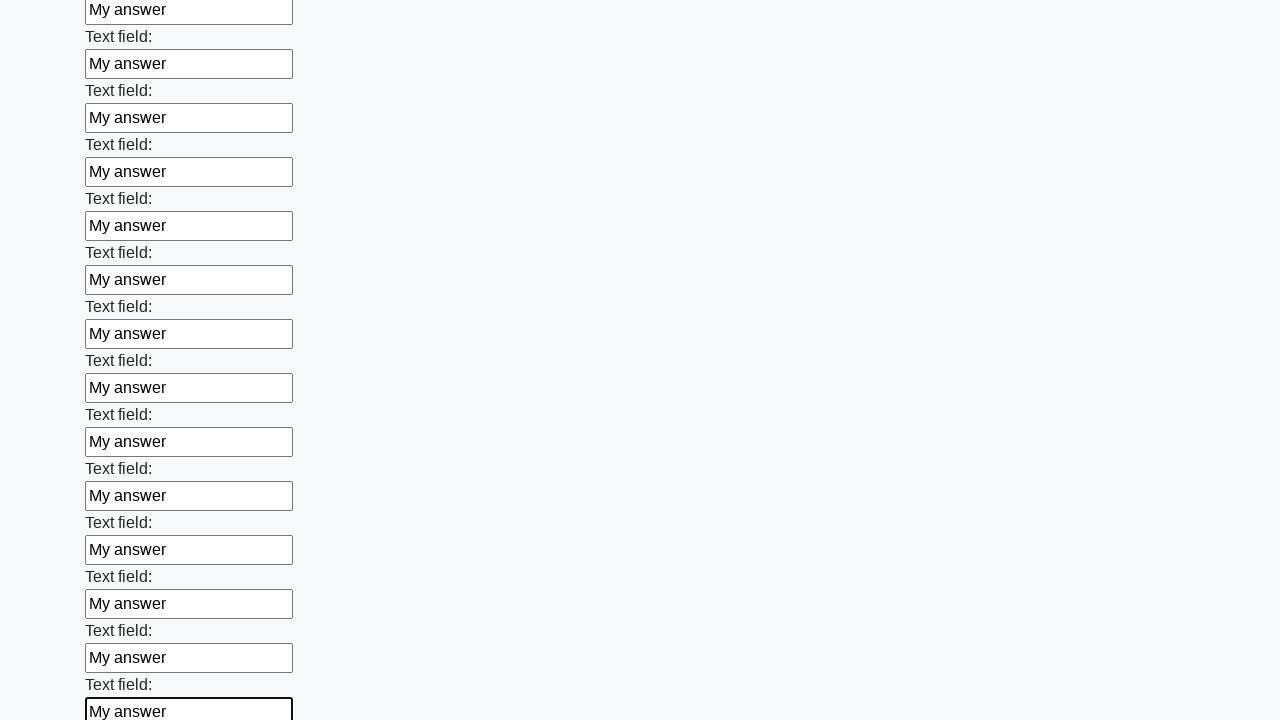

Filled an input field with 'My answer' on input >> nth=79
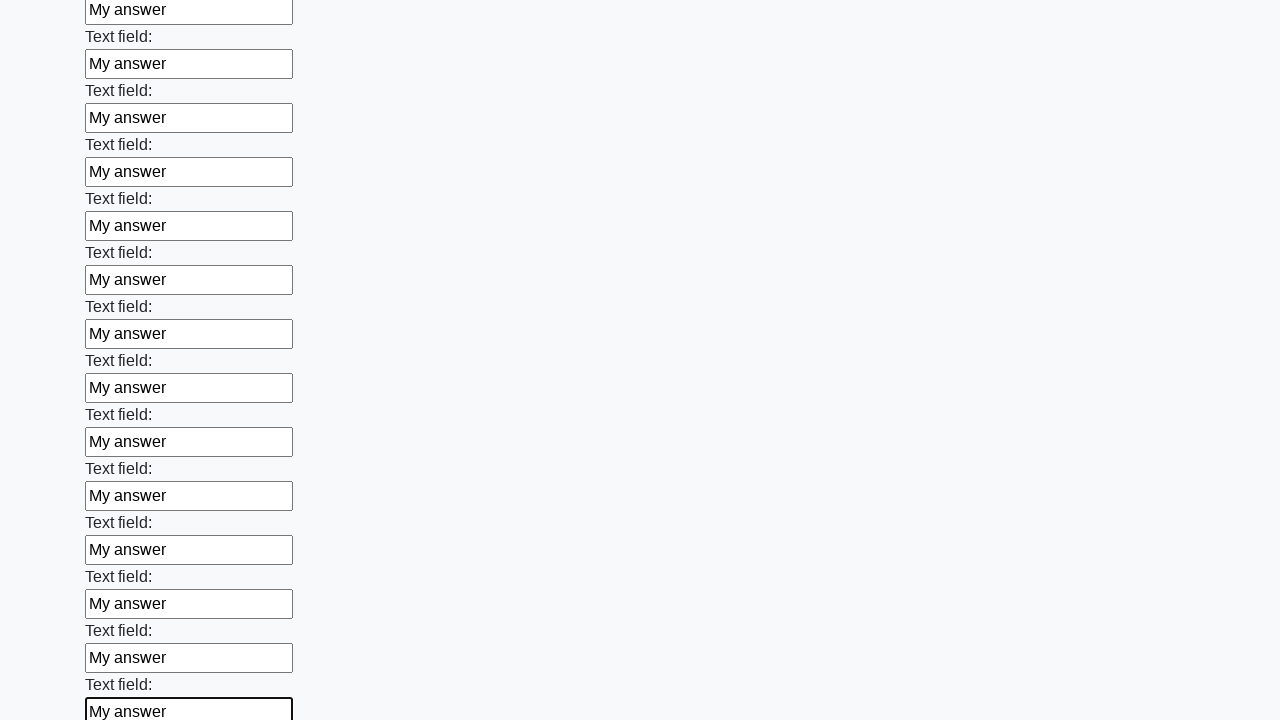

Filled an input field with 'My answer' on input >> nth=80
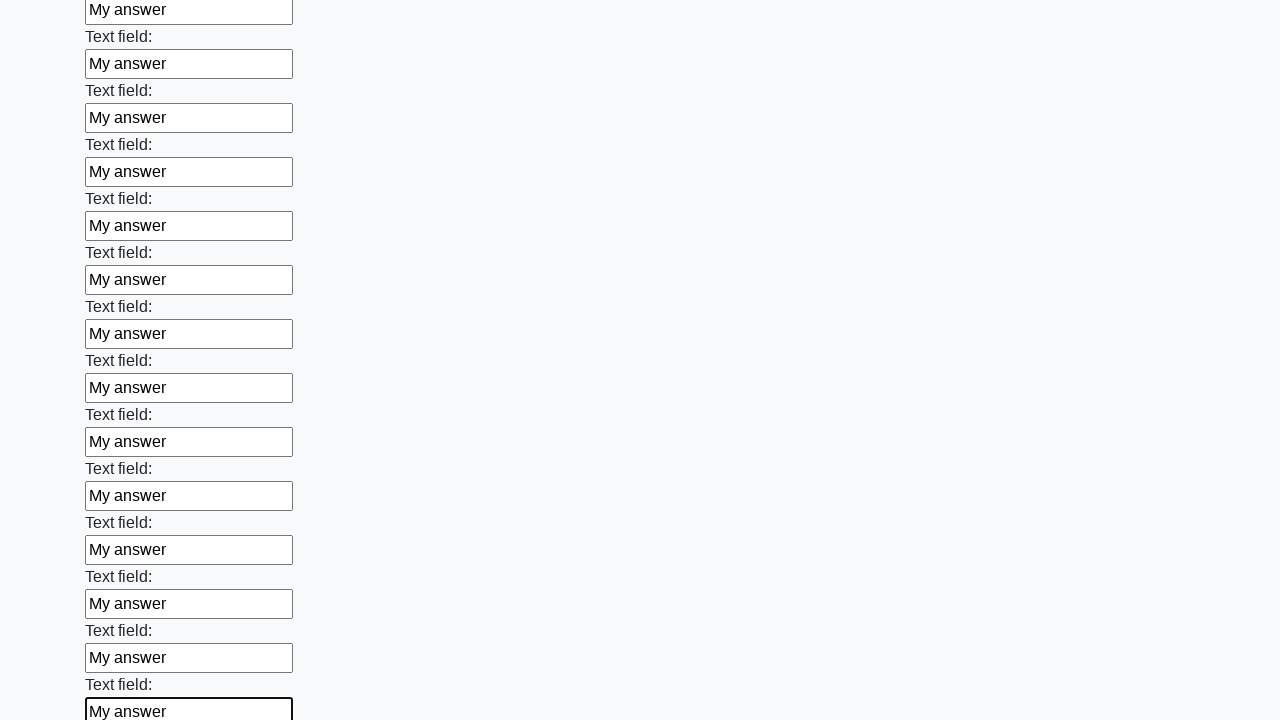

Filled an input field with 'My answer' on input >> nth=81
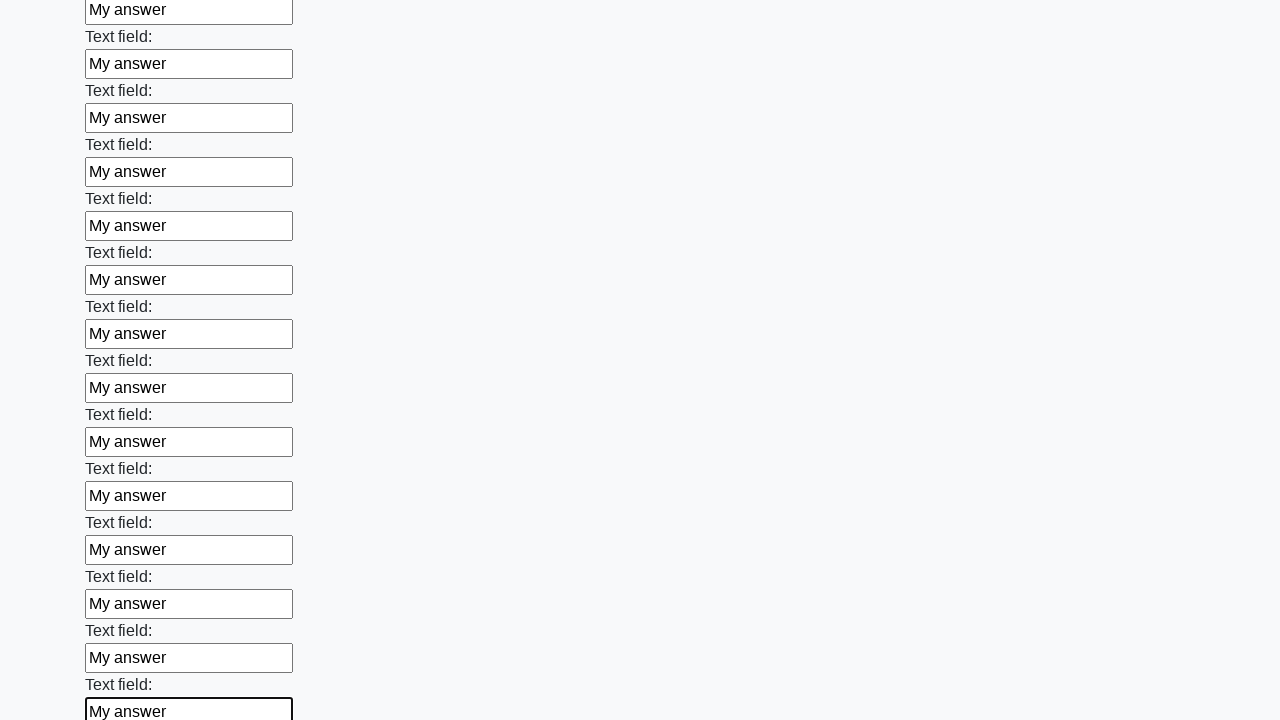

Filled an input field with 'My answer' on input >> nth=82
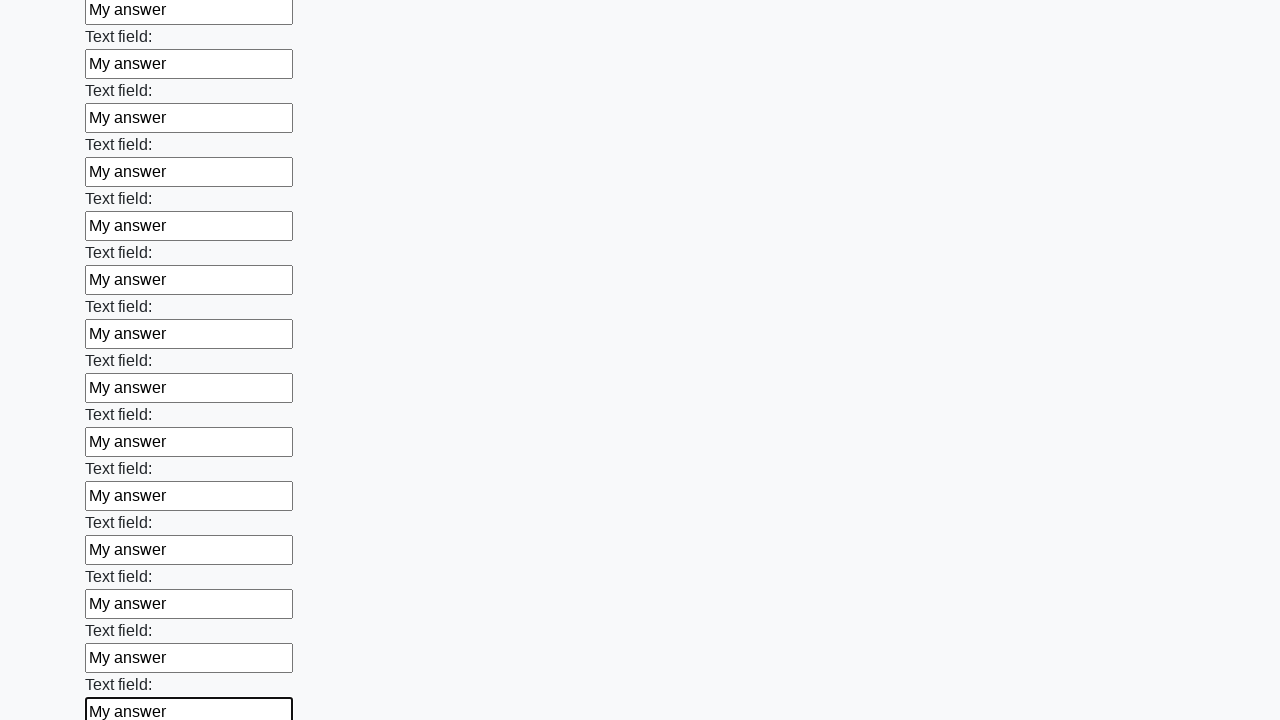

Filled an input field with 'My answer' on input >> nth=83
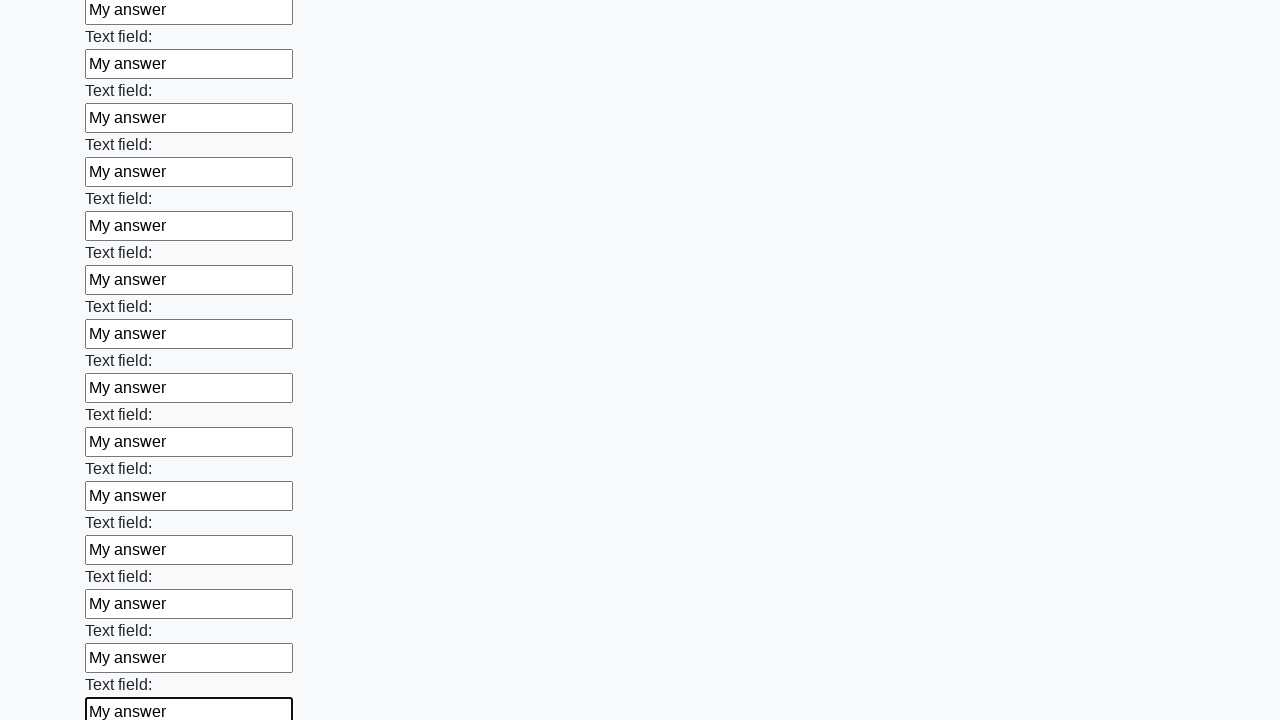

Filled an input field with 'My answer' on input >> nth=84
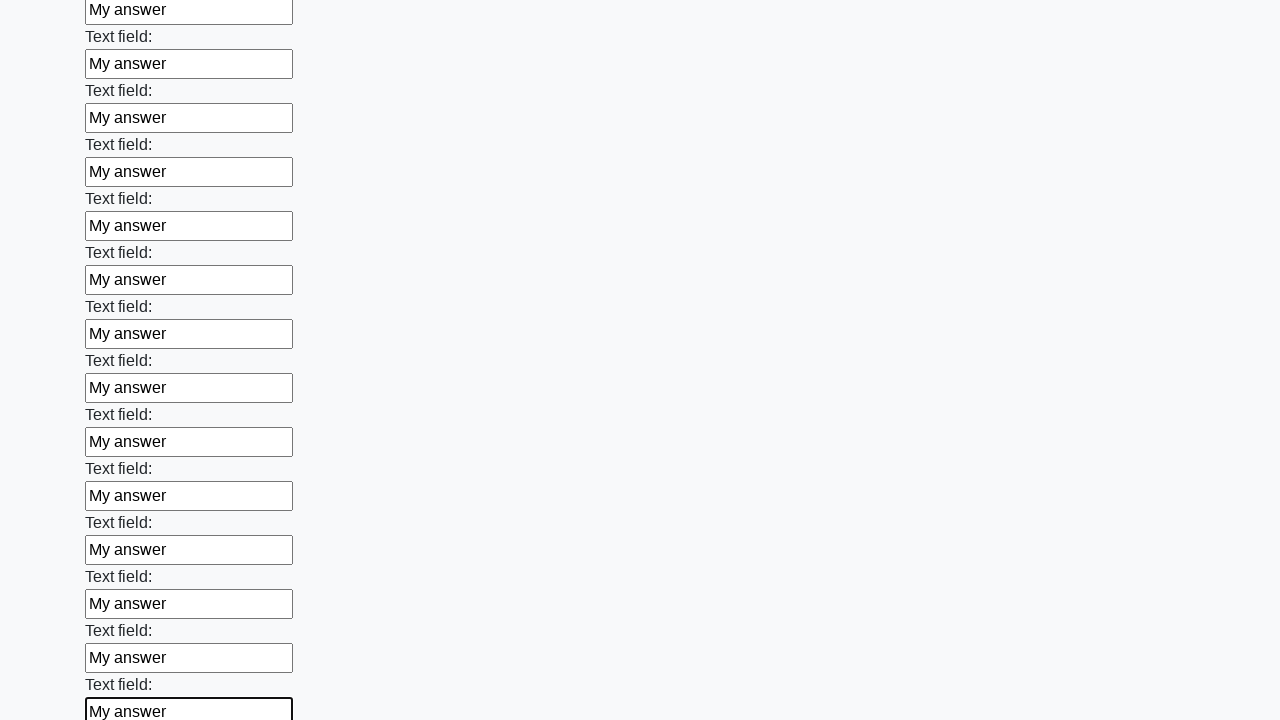

Filled an input field with 'My answer' on input >> nth=85
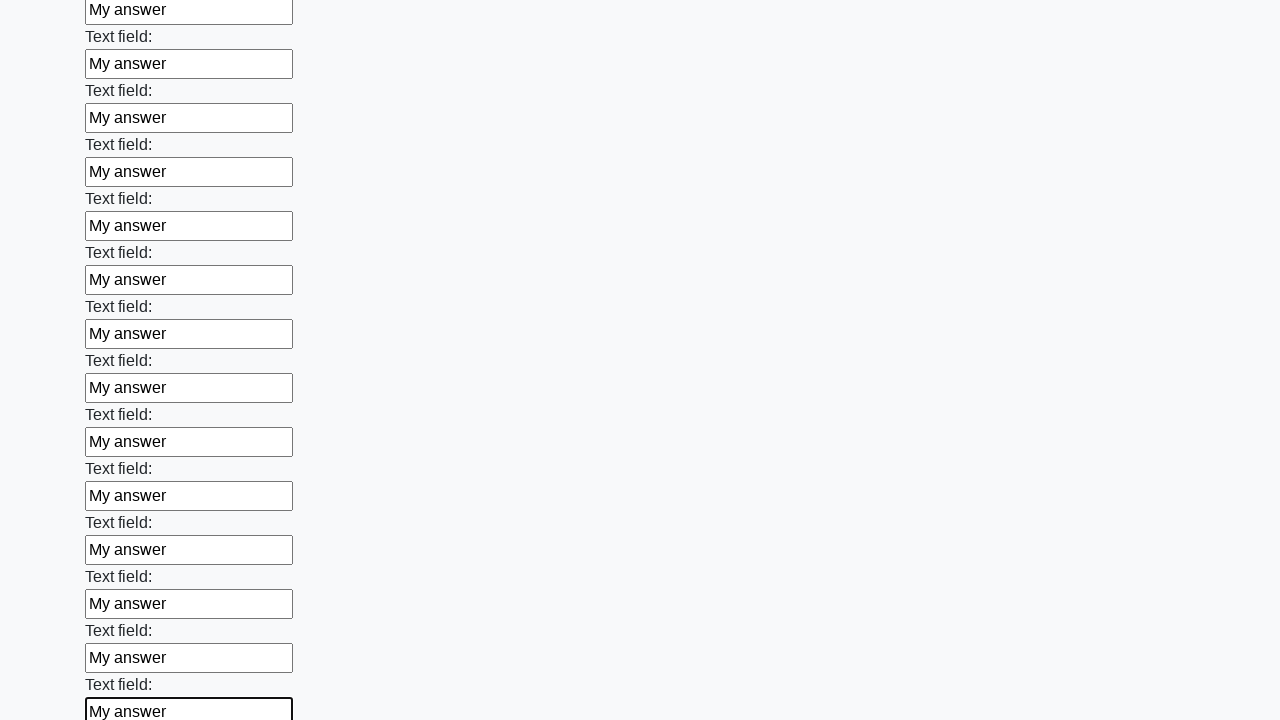

Filled an input field with 'My answer' on input >> nth=86
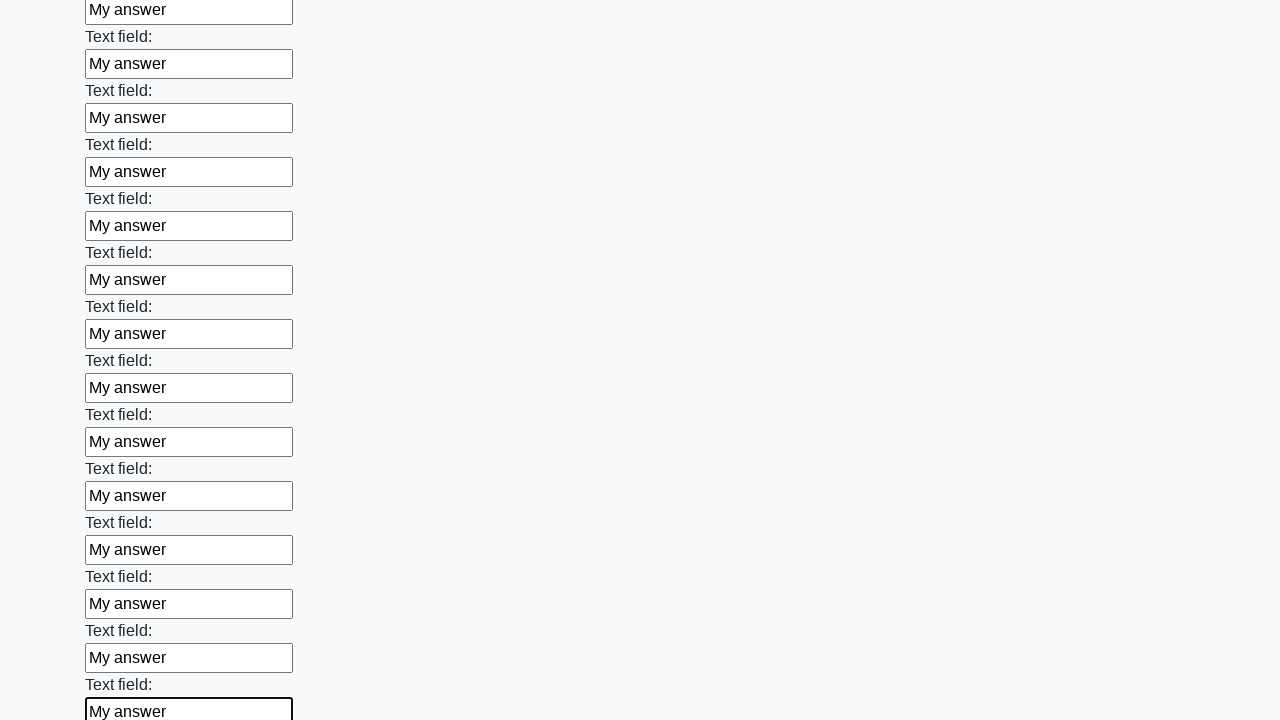

Filled an input field with 'My answer' on input >> nth=87
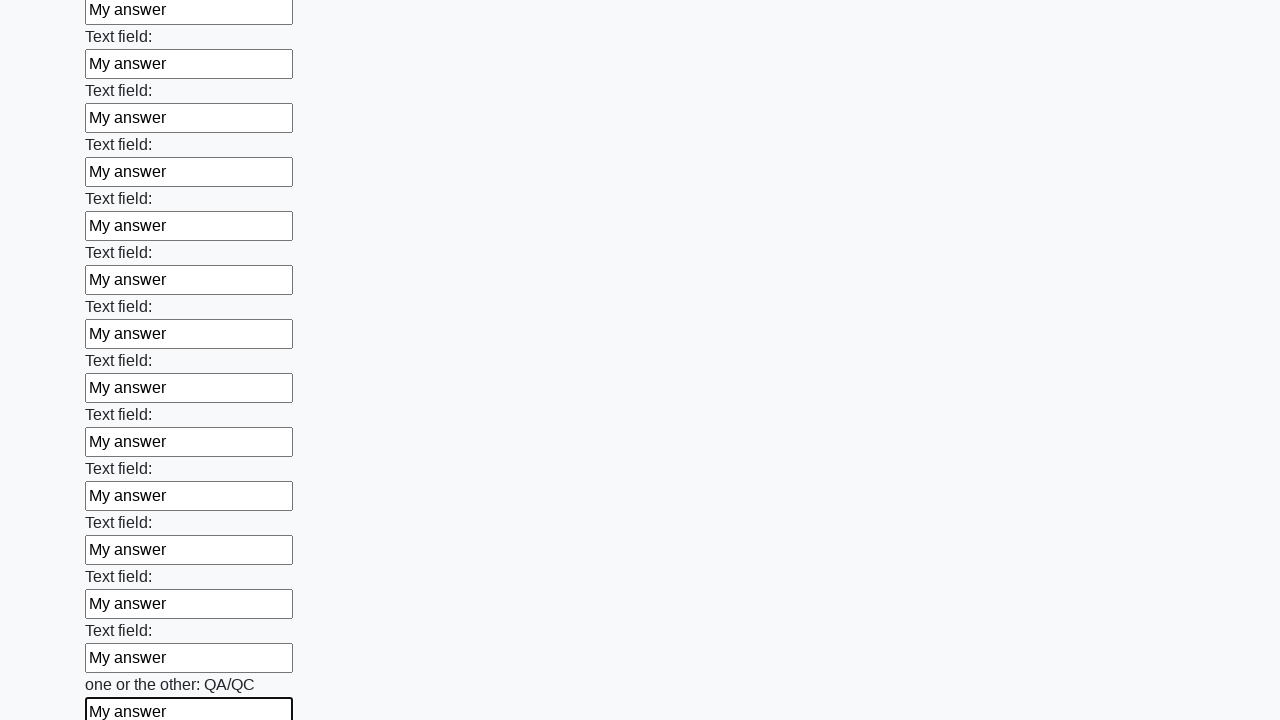

Filled an input field with 'My answer' on input >> nth=88
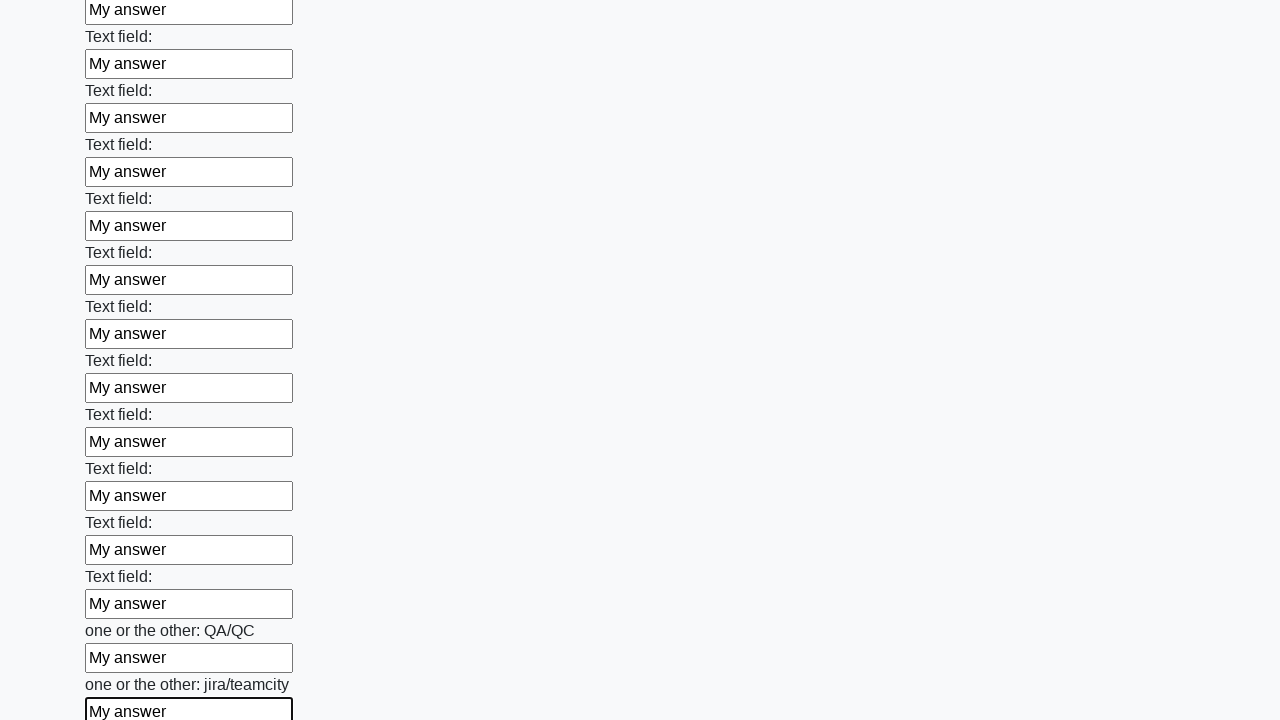

Filled an input field with 'My answer' on input >> nth=89
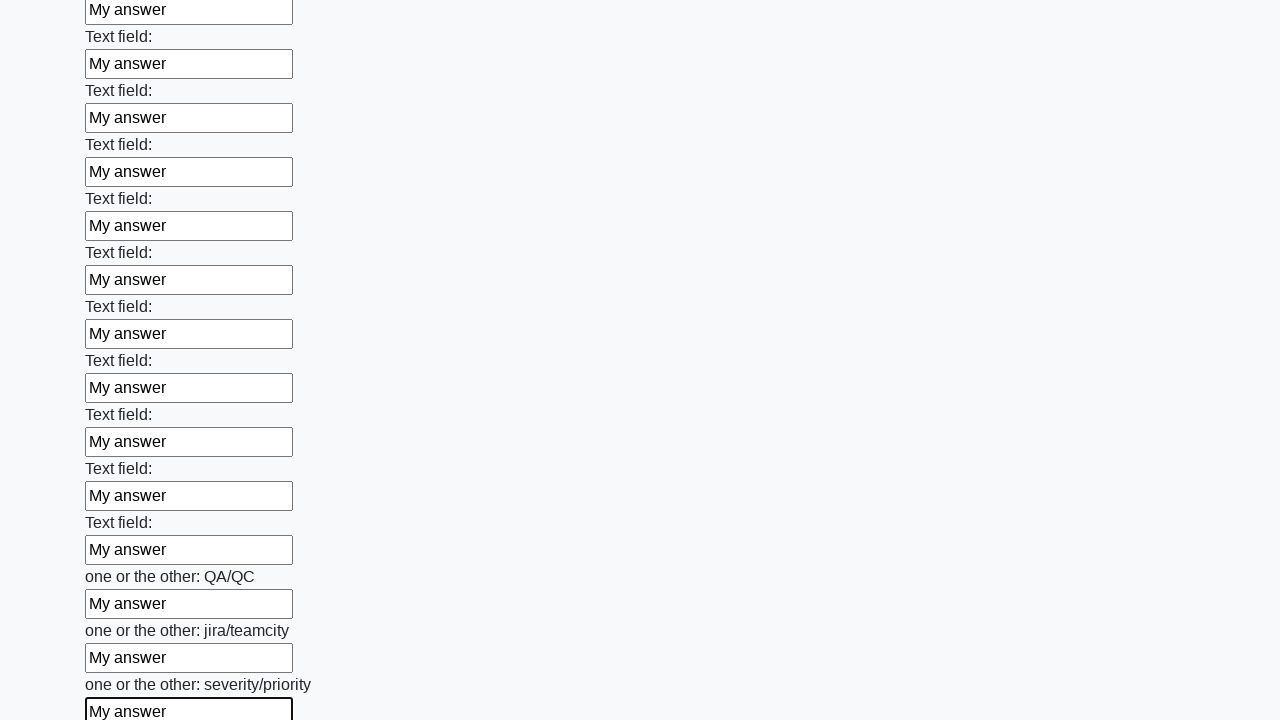

Filled an input field with 'My answer' on input >> nth=90
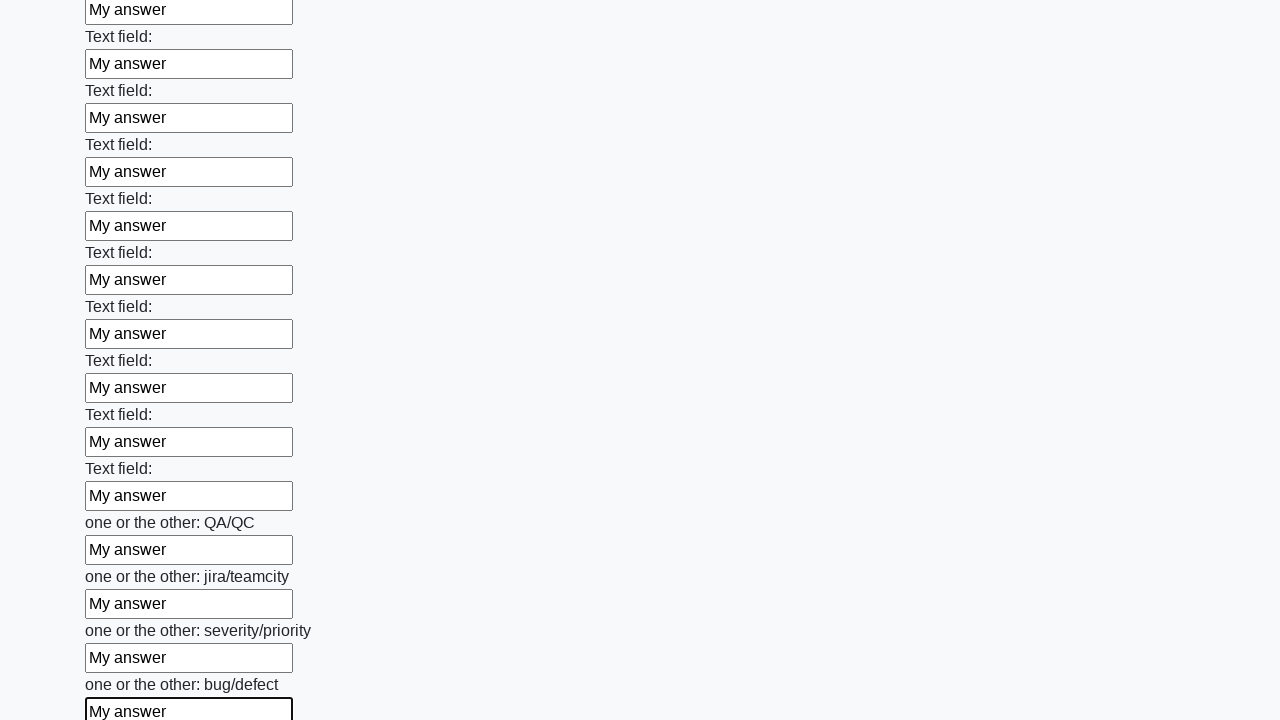

Filled an input field with 'My answer' on input >> nth=91
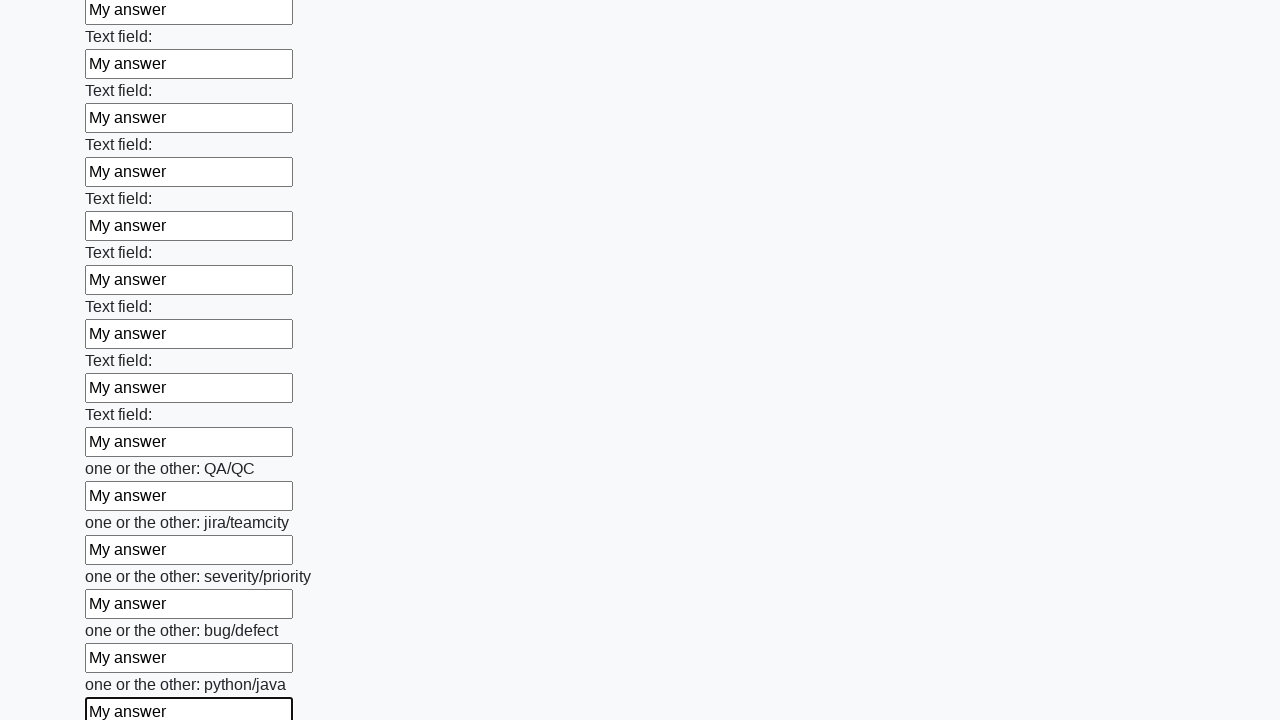

Filled an input field with 'My answer' on input >> nth=92
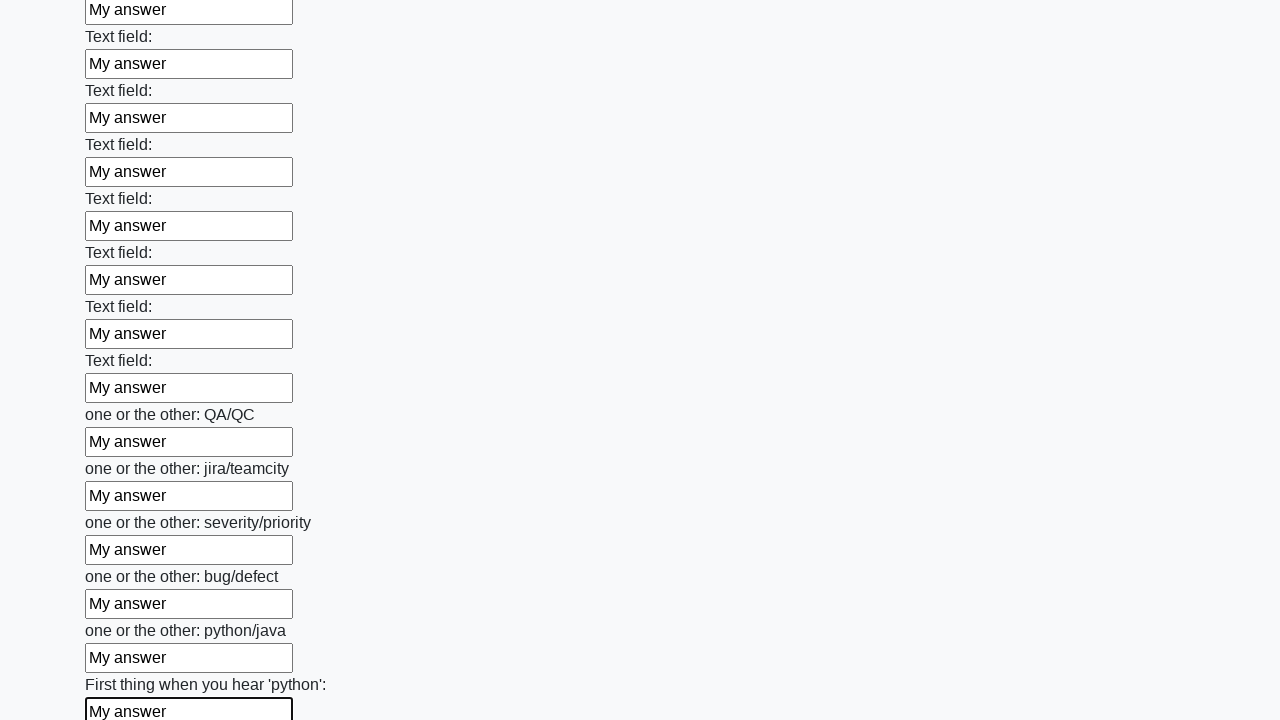

Filled an input field with 'My answer' on input >> nth=93
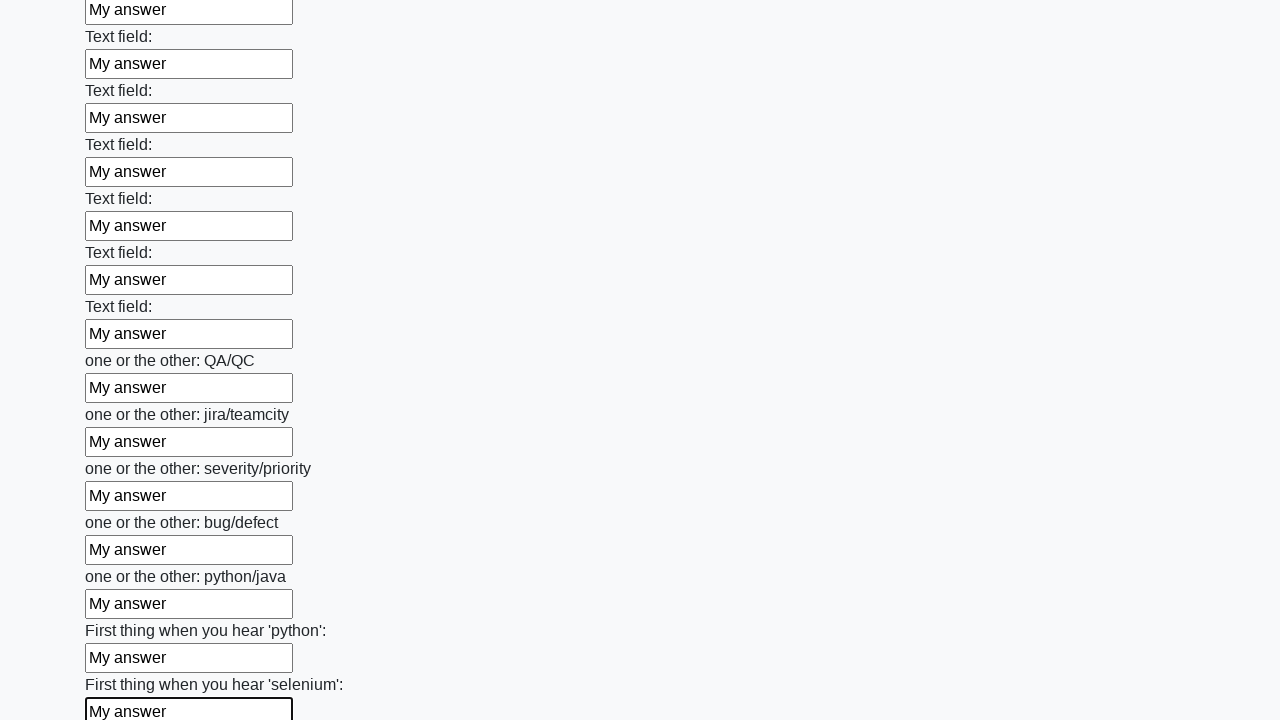

Filled an input field with 'My answer' on input >> nth=94
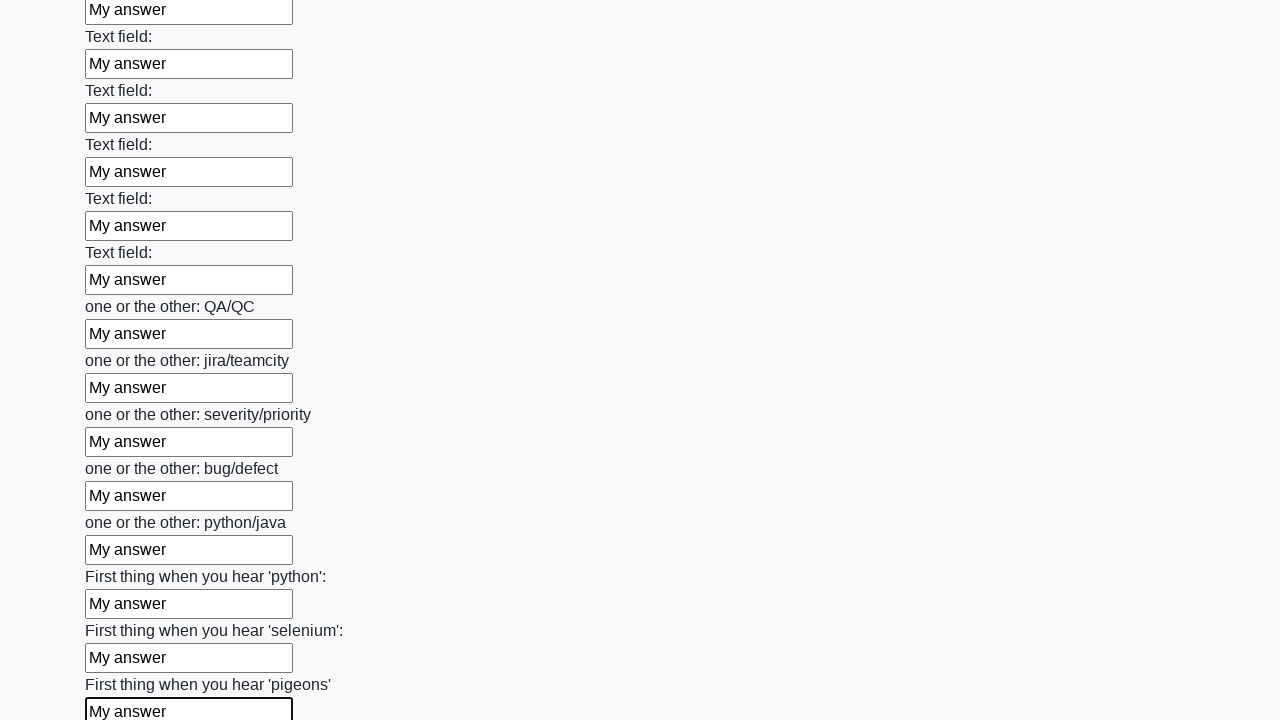

Filled an input field with 'My answer' on input >> nth=95
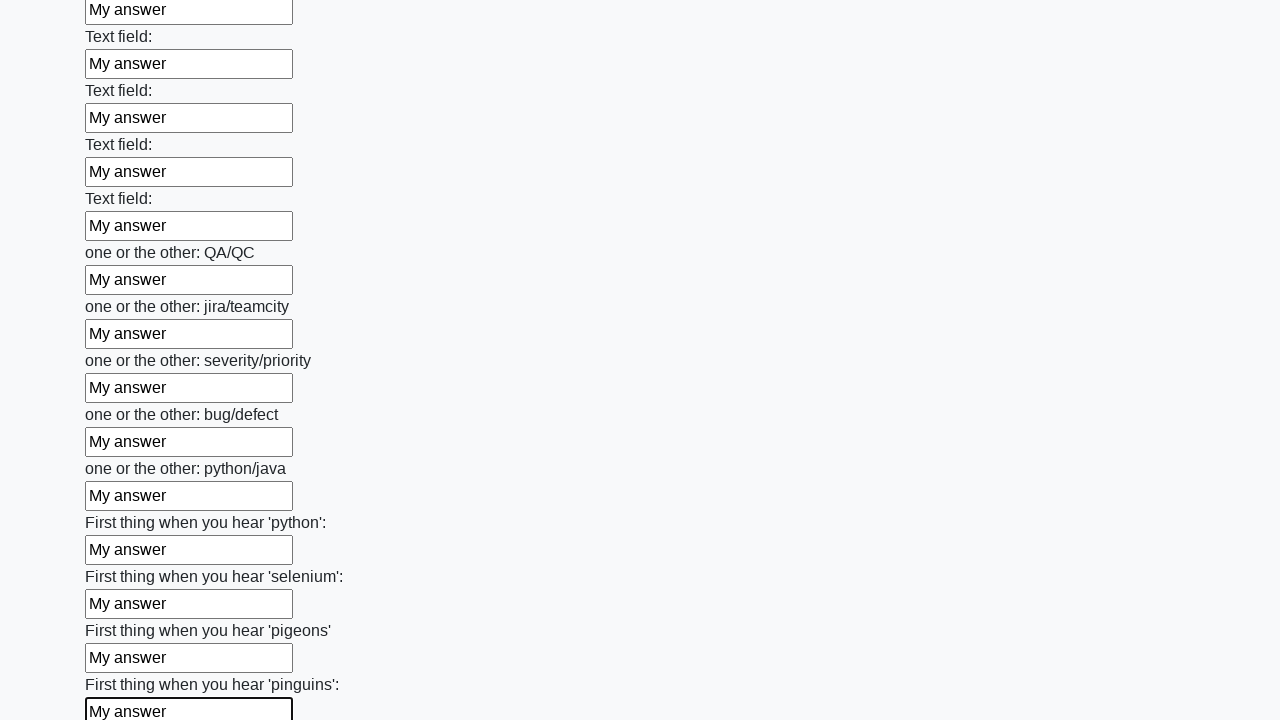

Filled an input field with 'My answer' on input >> nth=96
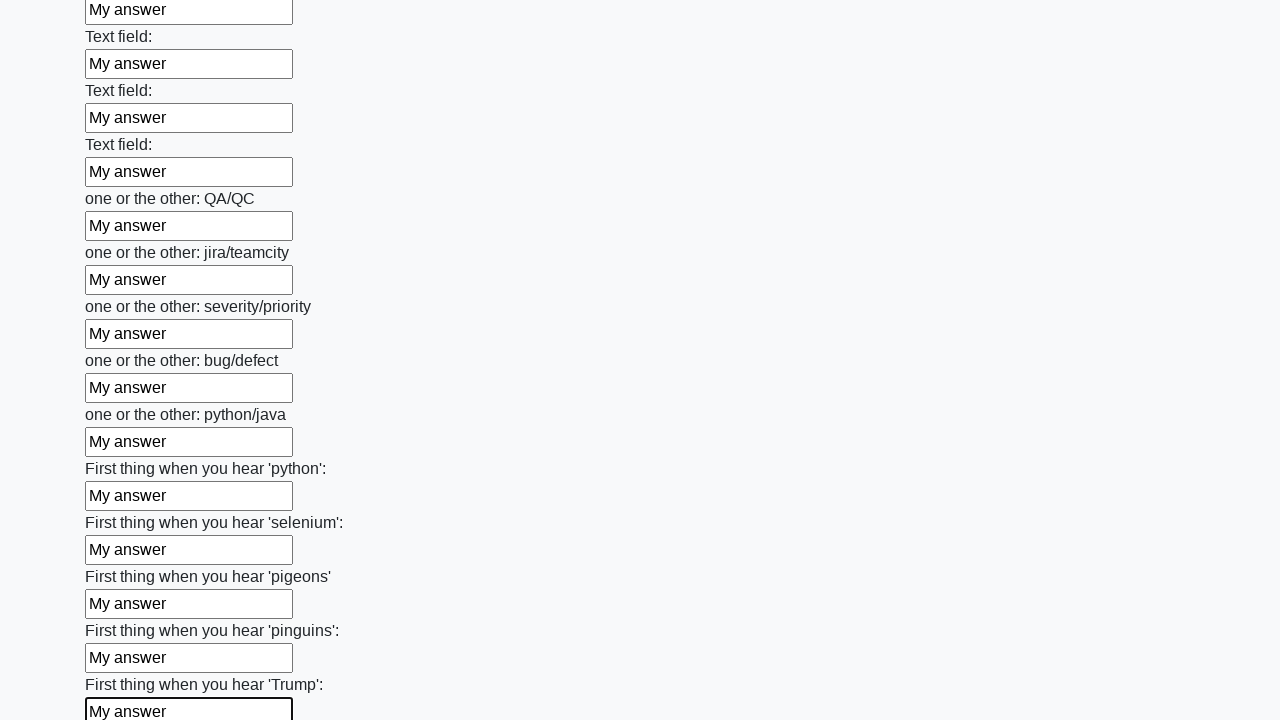

Filled an input field with 'My answer' on input >> nth=97
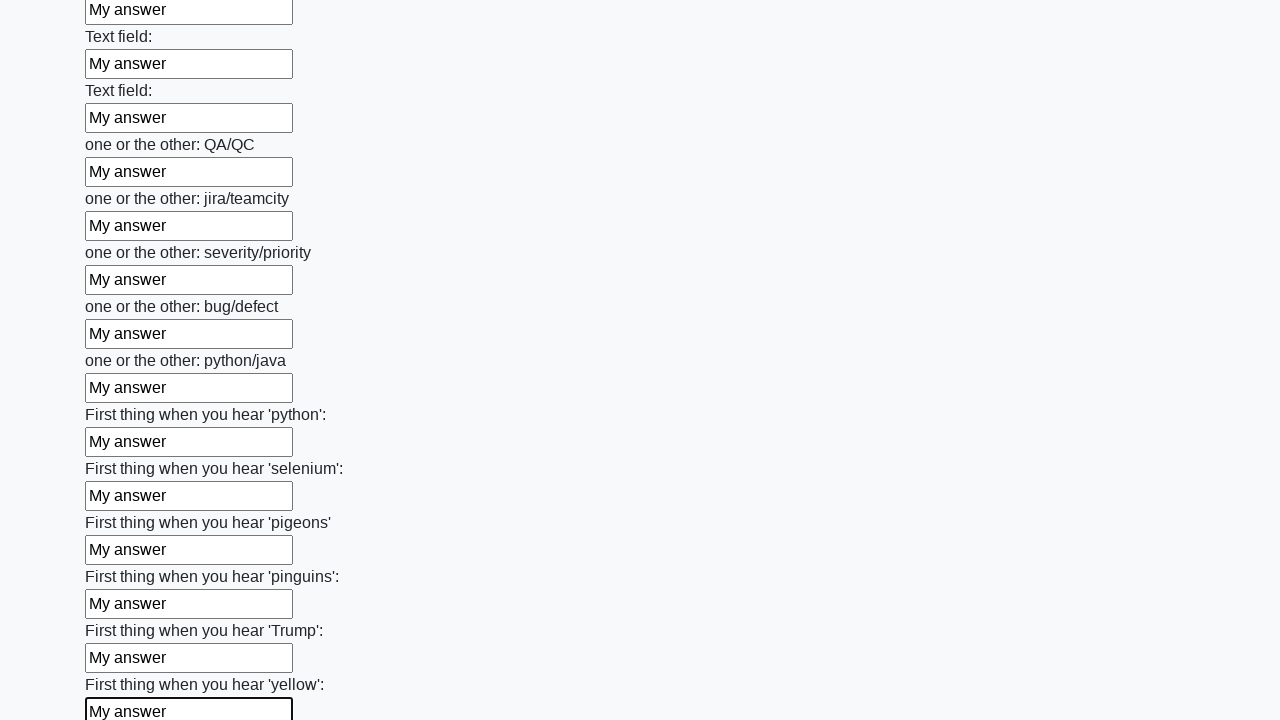

Filled an input field with 'My answer' on input >> nth=98
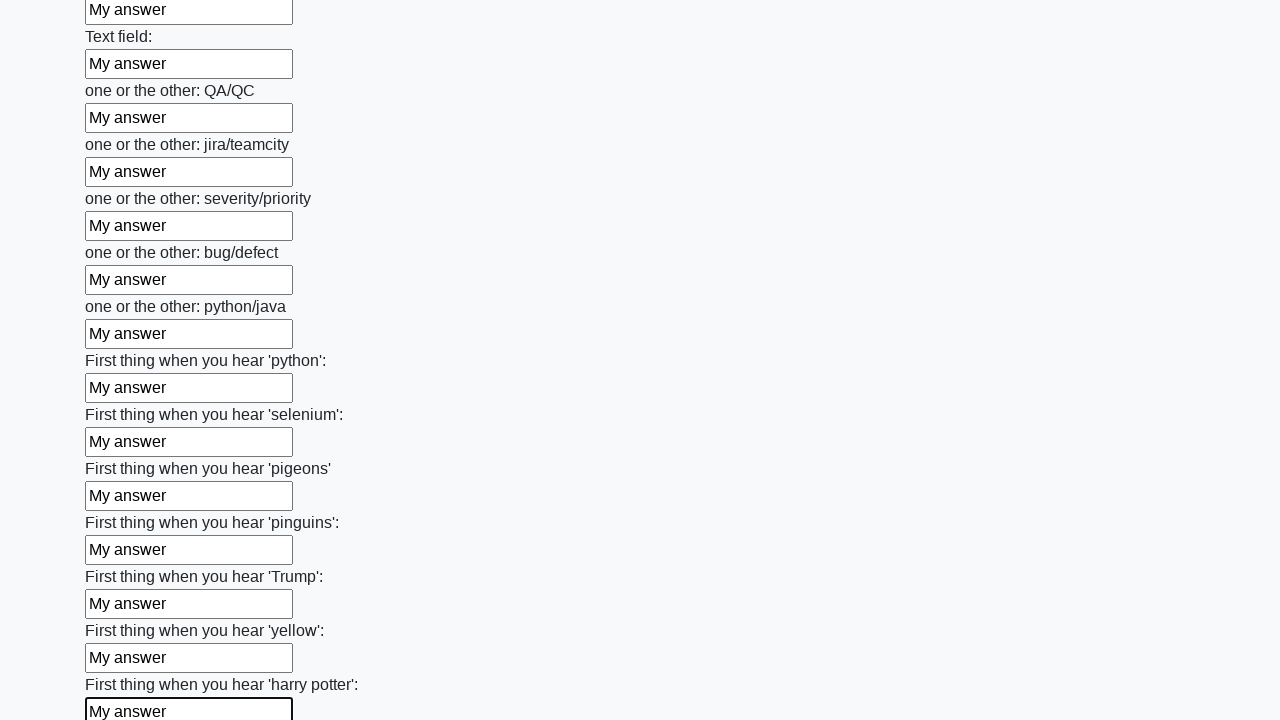

Filled an input field with 'My answer' on input >> nth=99
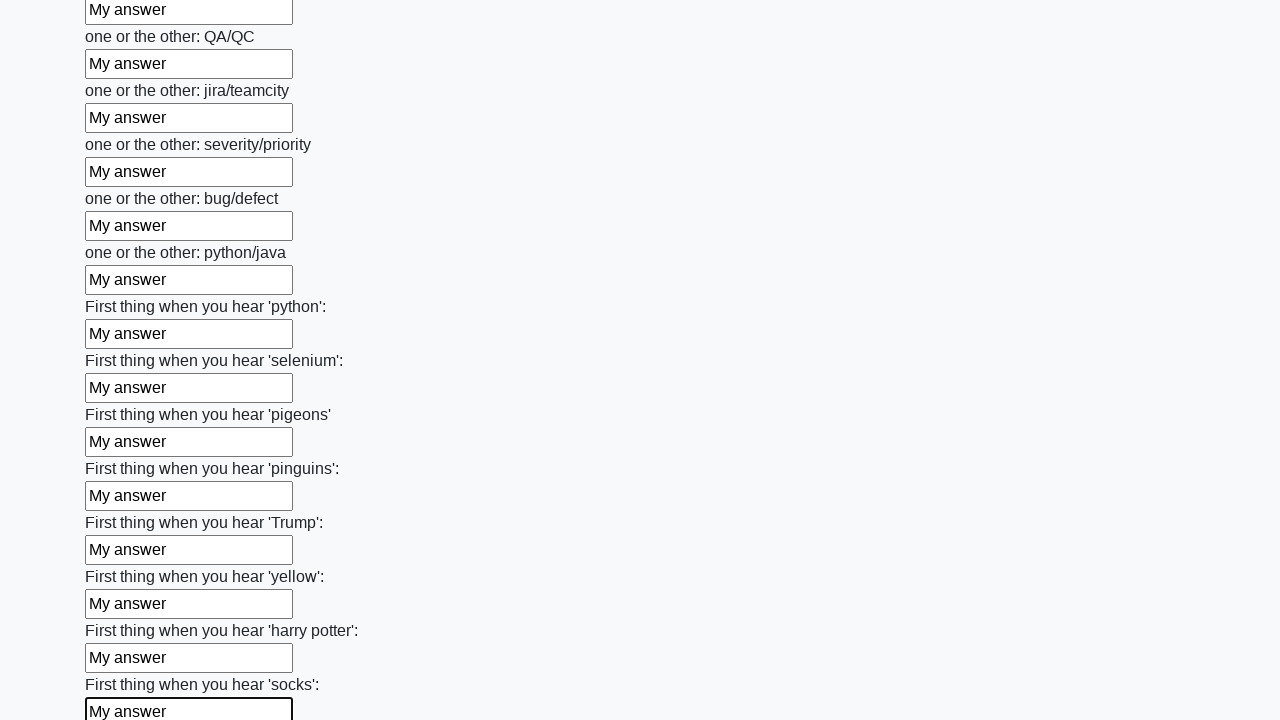

Clicked the submit button to submit the form at (123, 611) on button.btn
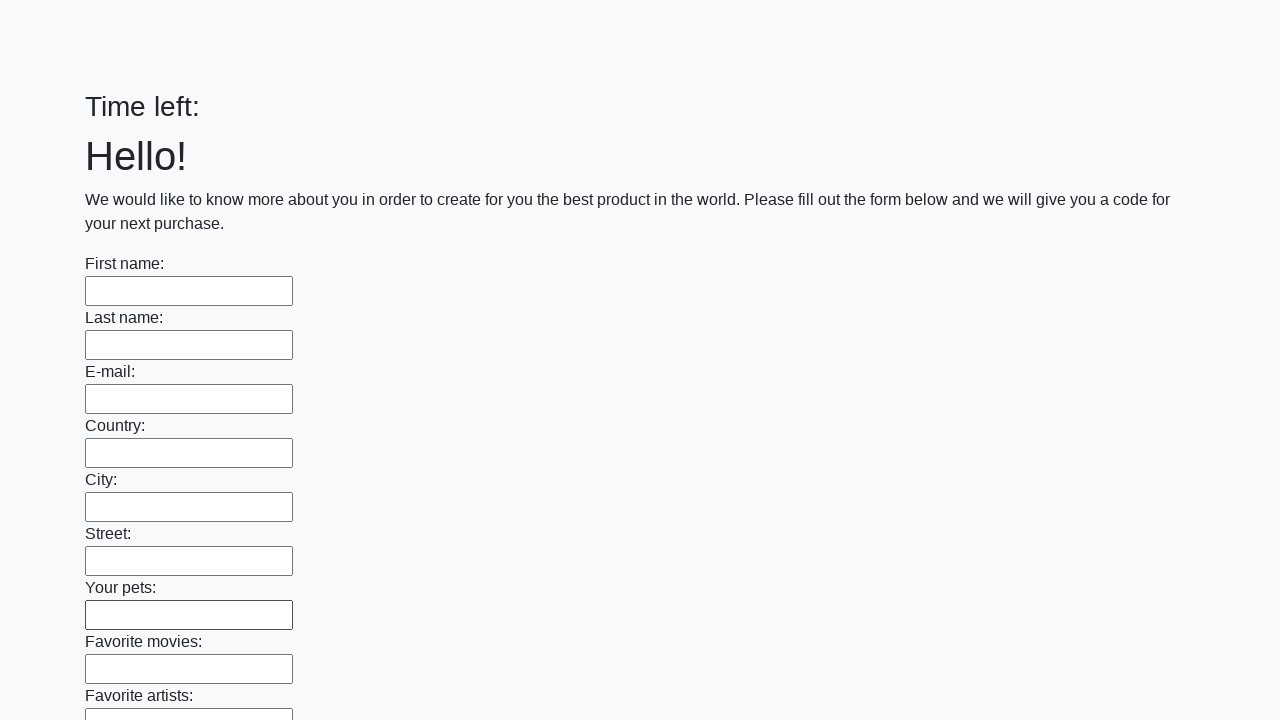

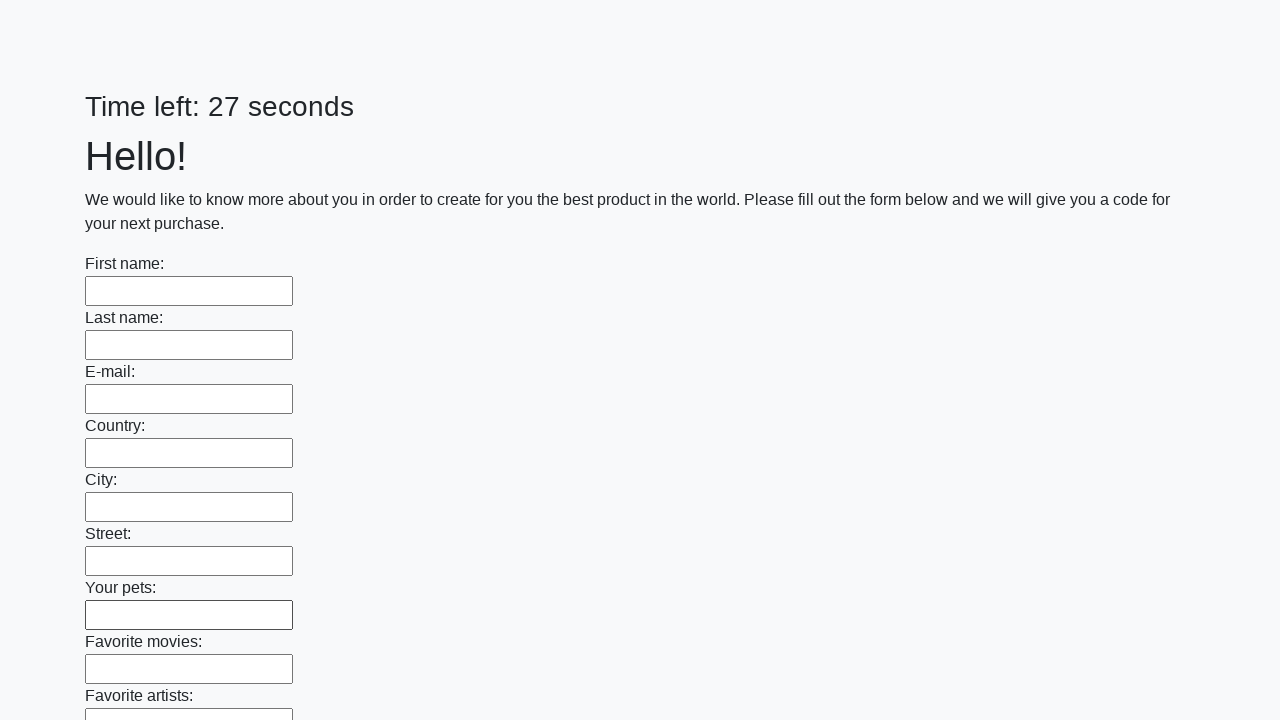